Tests filling out a large form by entering the same text value into all input fields and then clicking the submit button.

Starting URL: http://suninjuly.github.io/huge_form.html

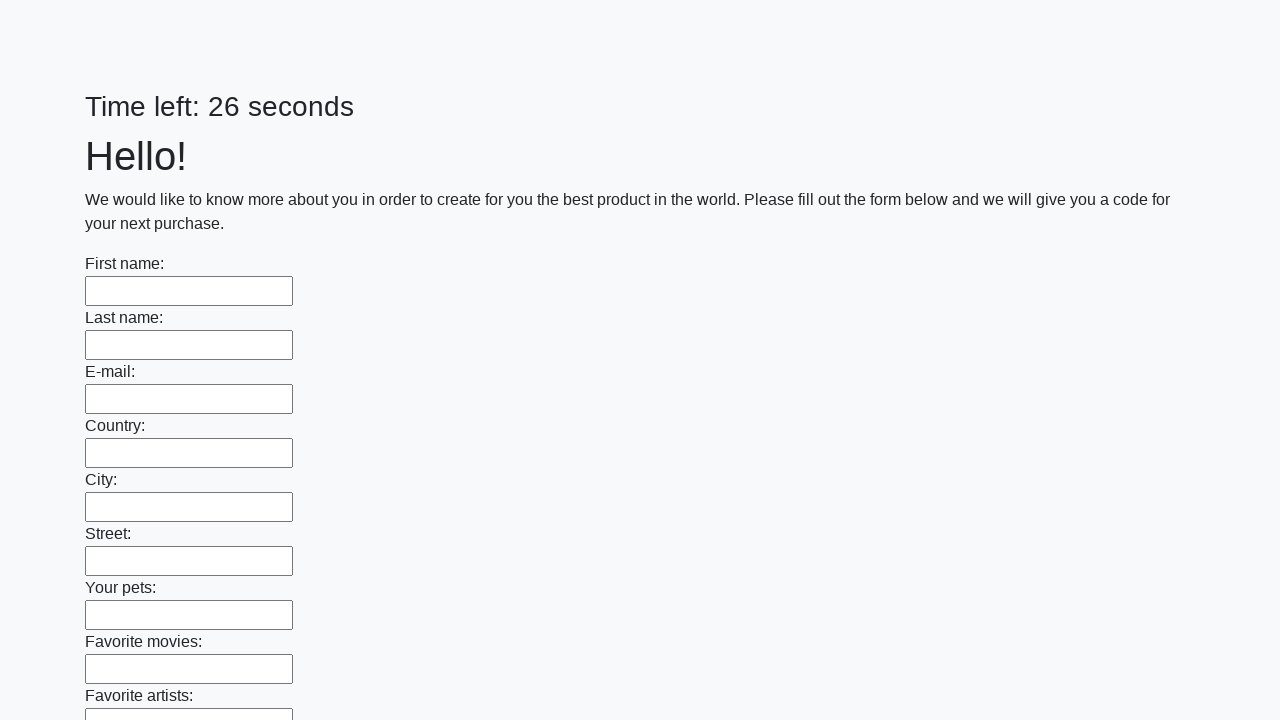

Navigated to huge form test page
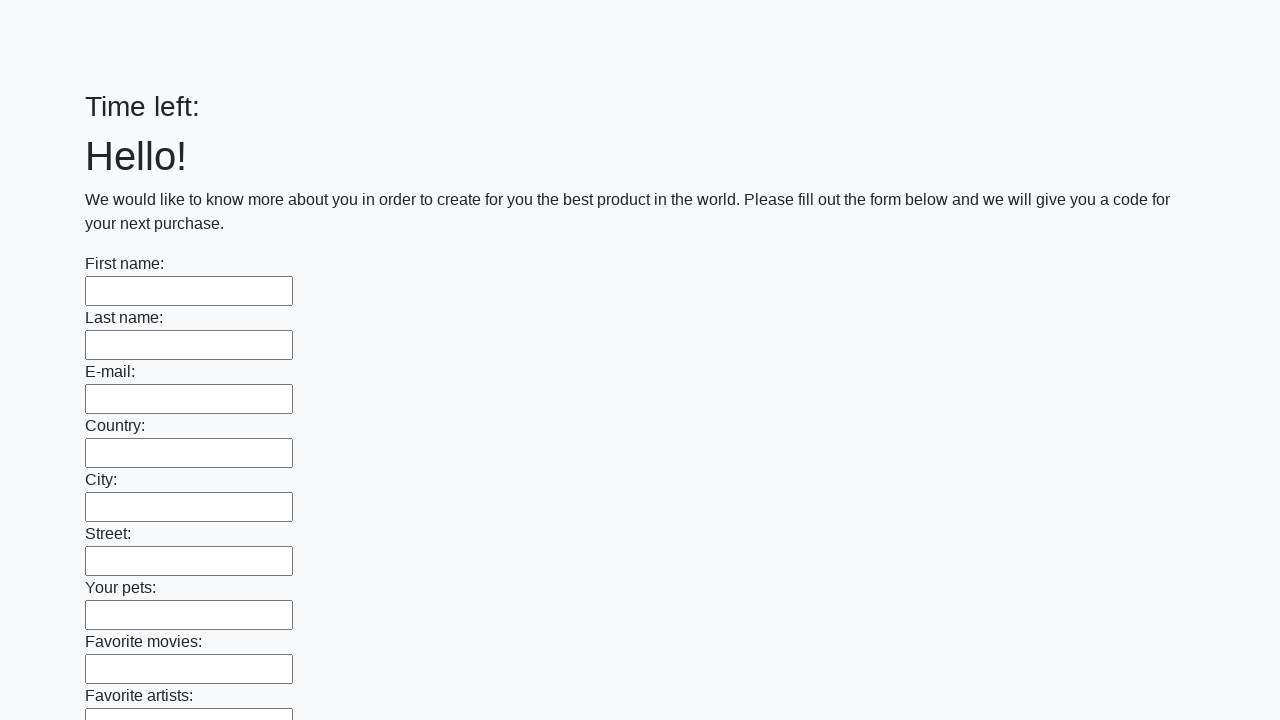

Located all input fields on the form
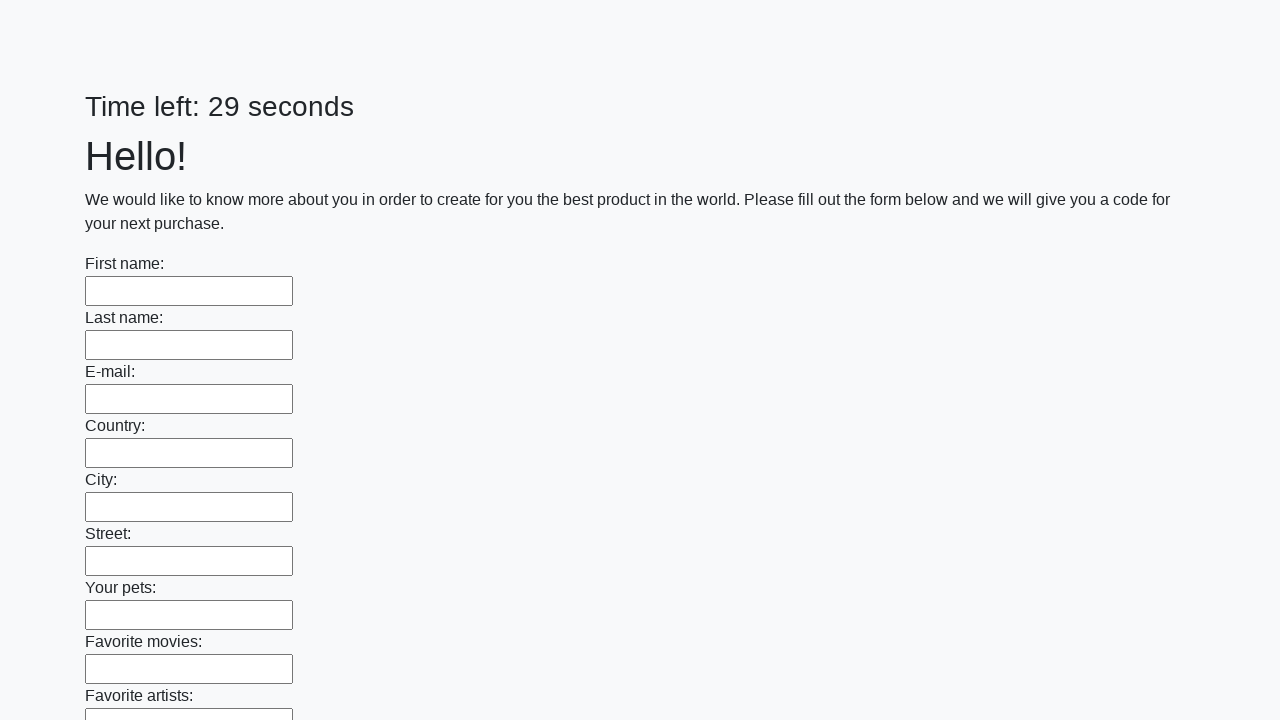

Filled input field with 'Мой ответ' on input >> nth=0
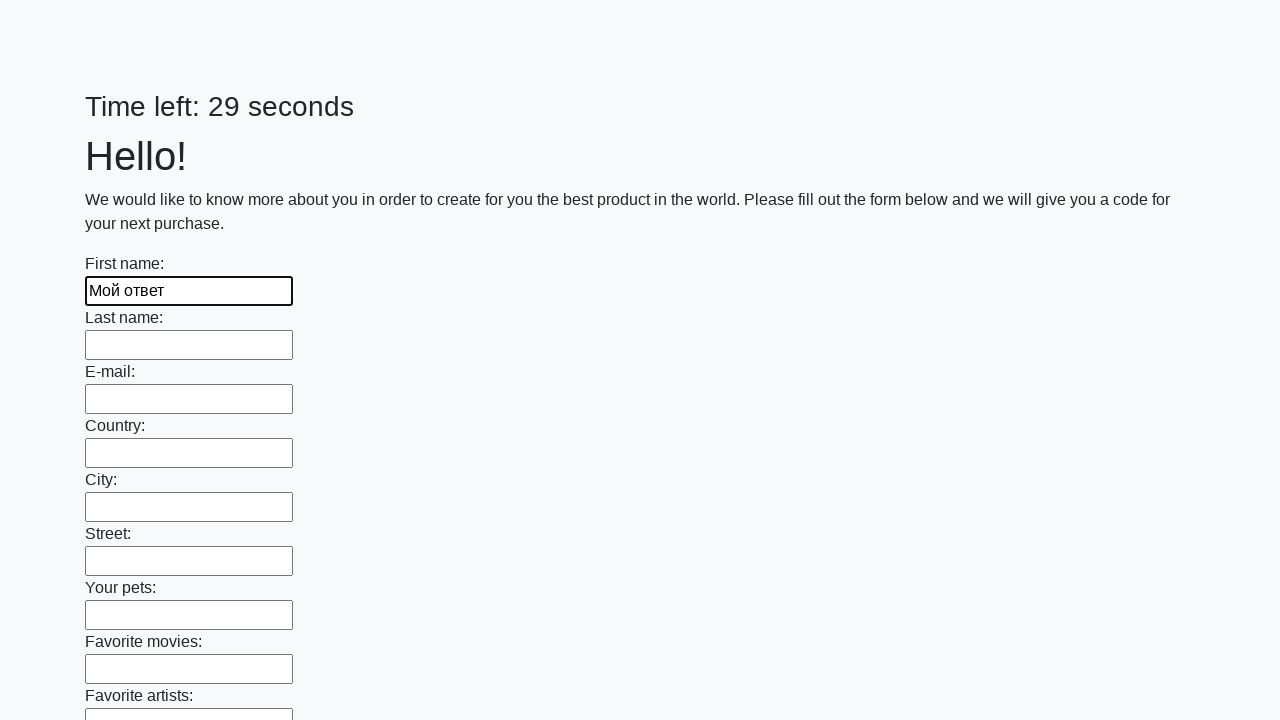

Filled input field with 'Мой ответ' on input >> nth=1
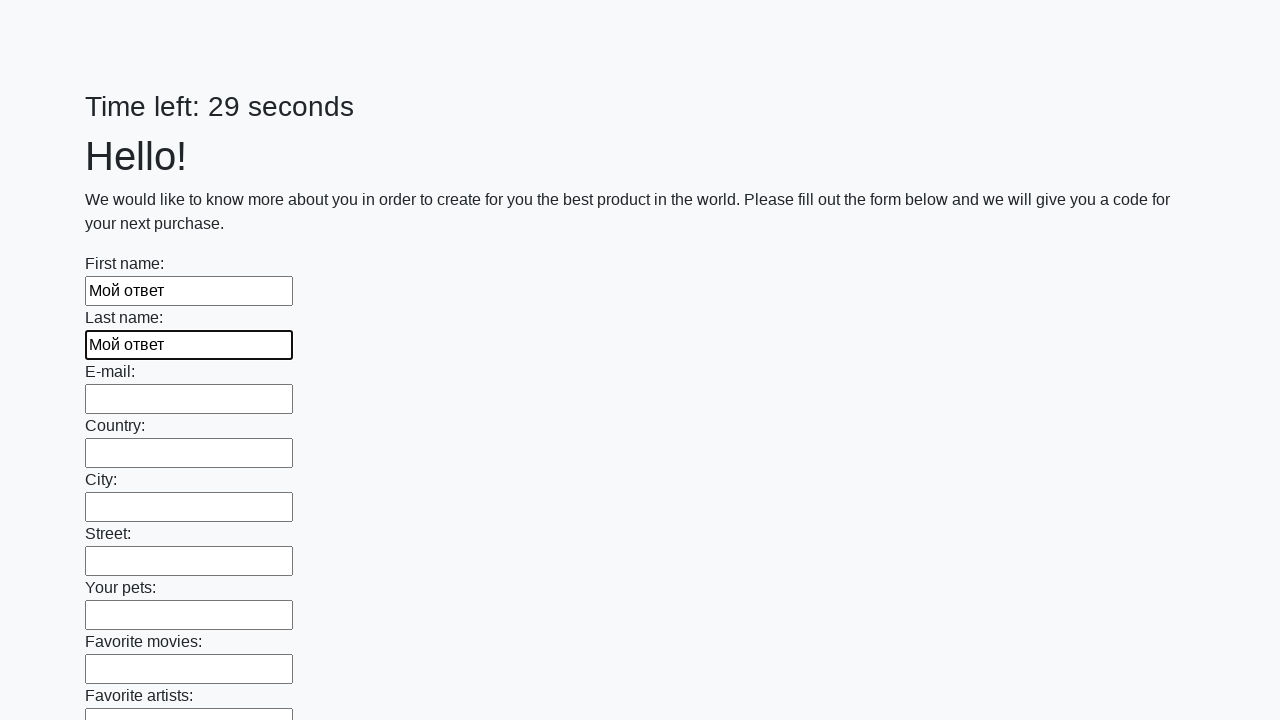

Filled input field with 'Мой ответ' on input >> nth=2
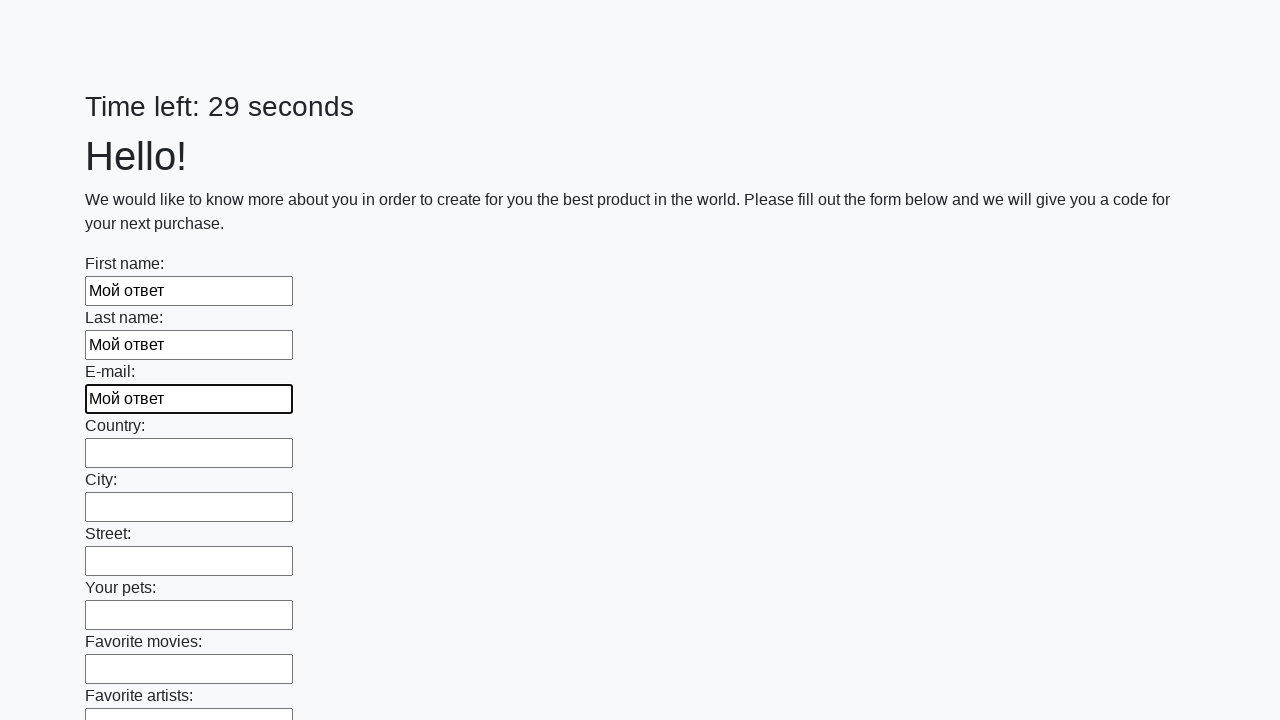

Filled input field with 'Мой ответ' on input >> nth=3
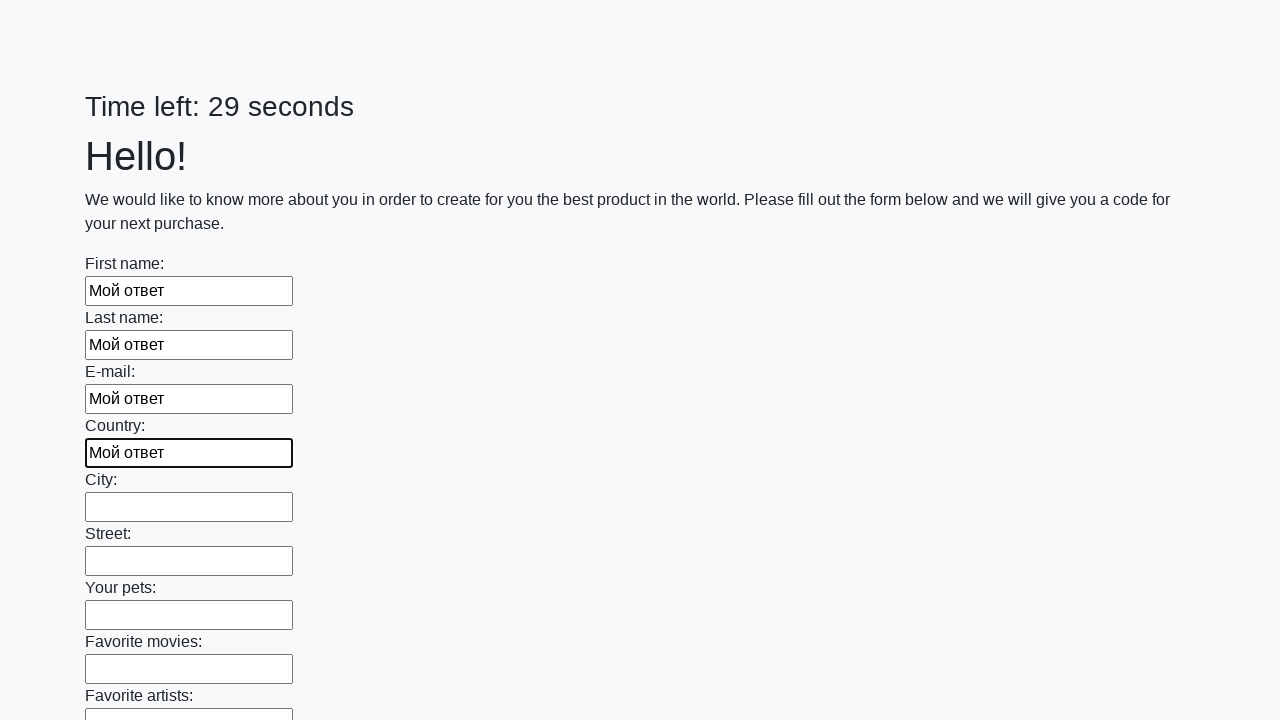

Filled input field with 'Мой ответ' on input >> nth=4
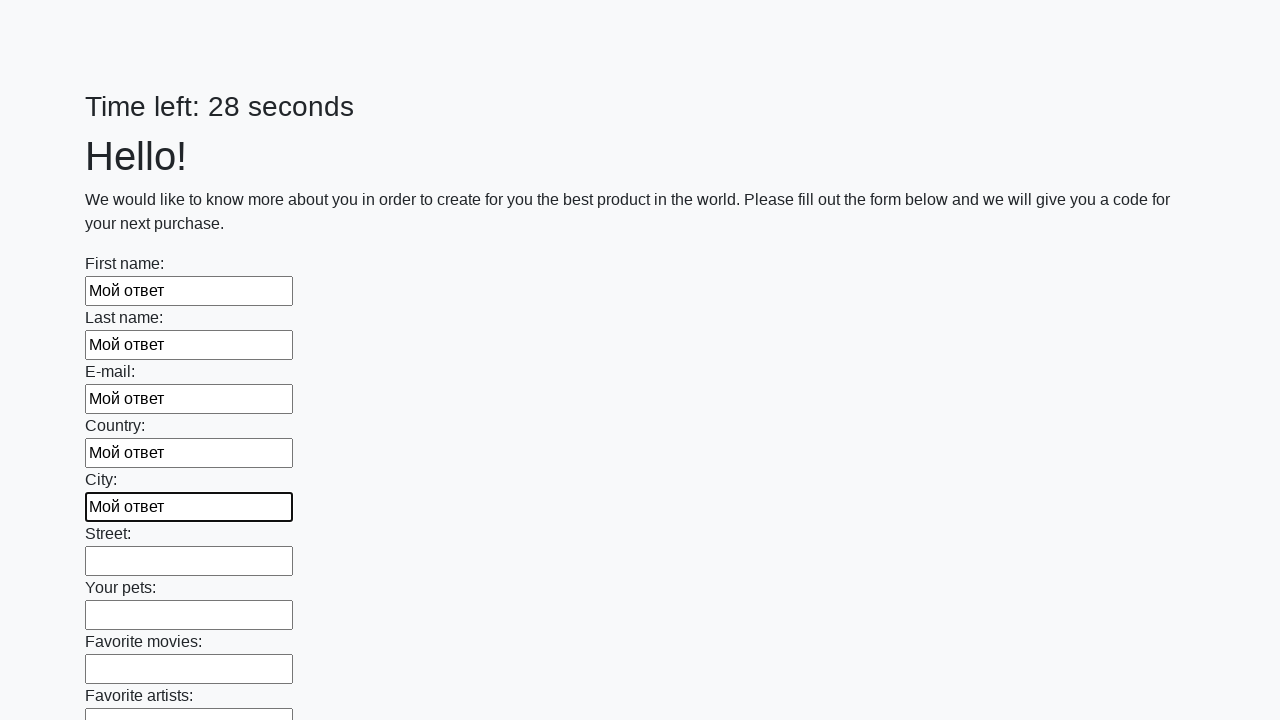

Filled input field with 'Мой ответ' on input >> nth=5
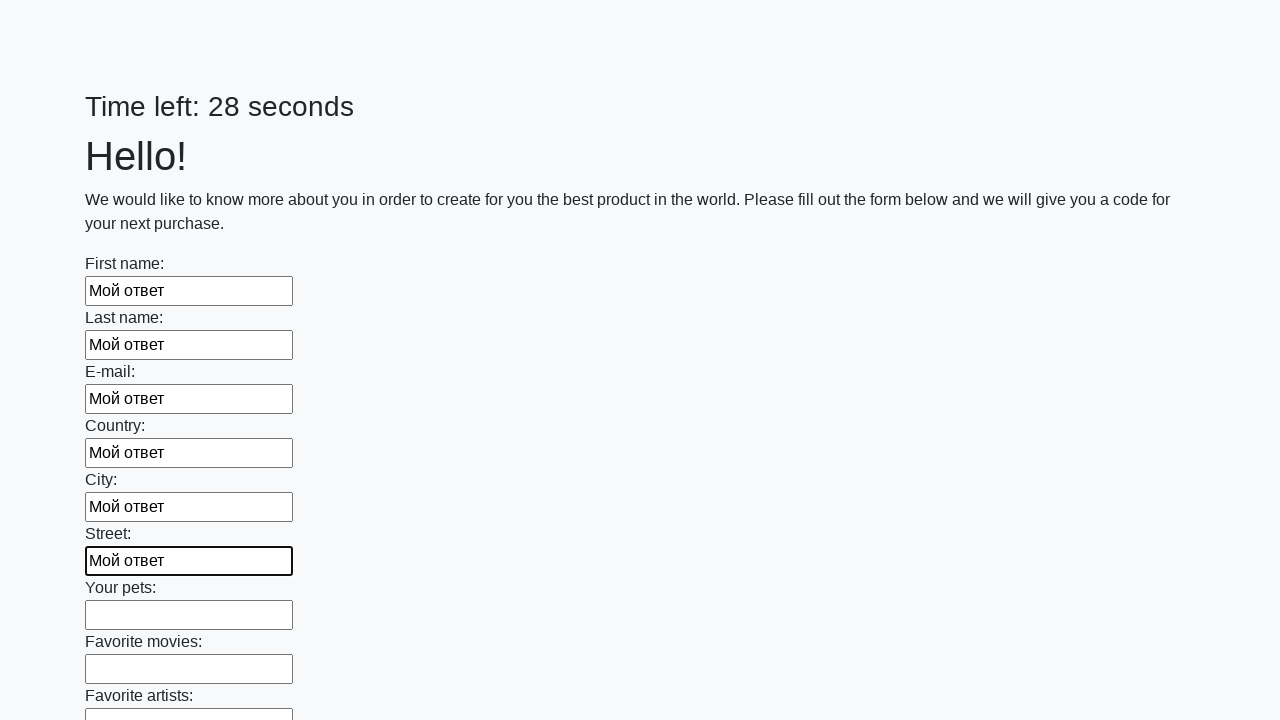

Filled input field with 'Мой ответ' on input >> nth=6
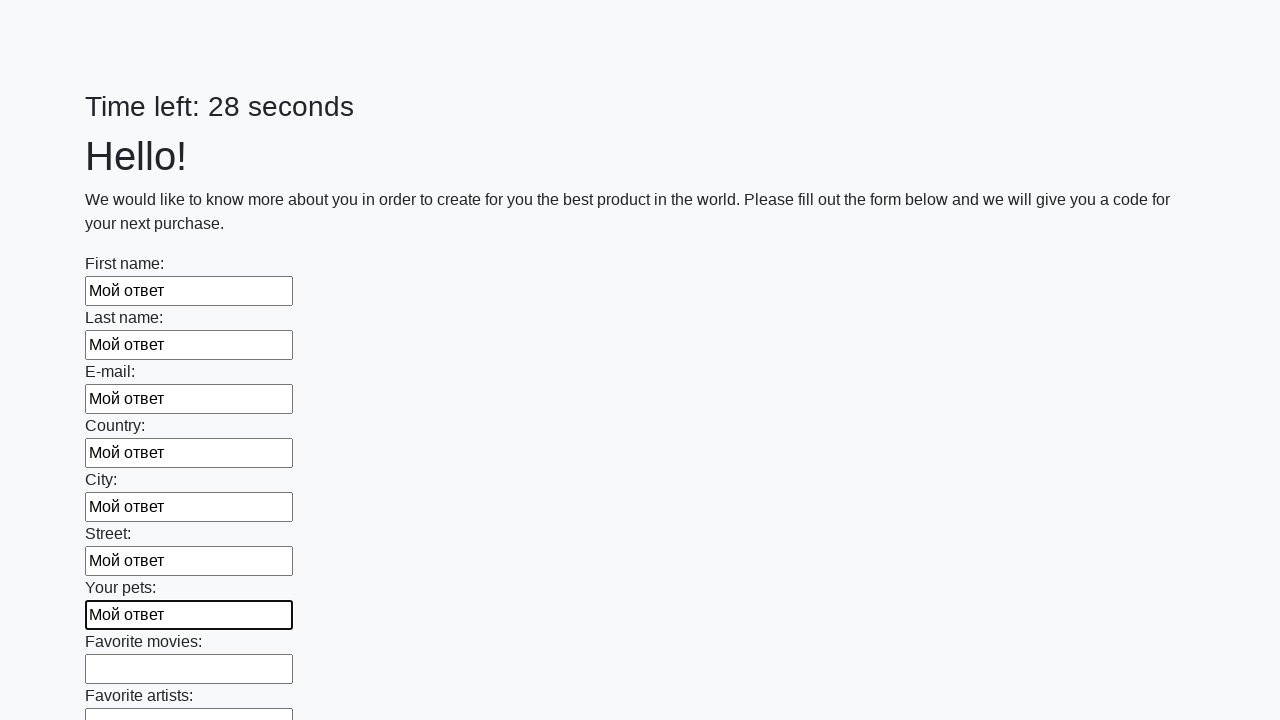

Filled input field with 'Мой ответ' on input >> nth=7
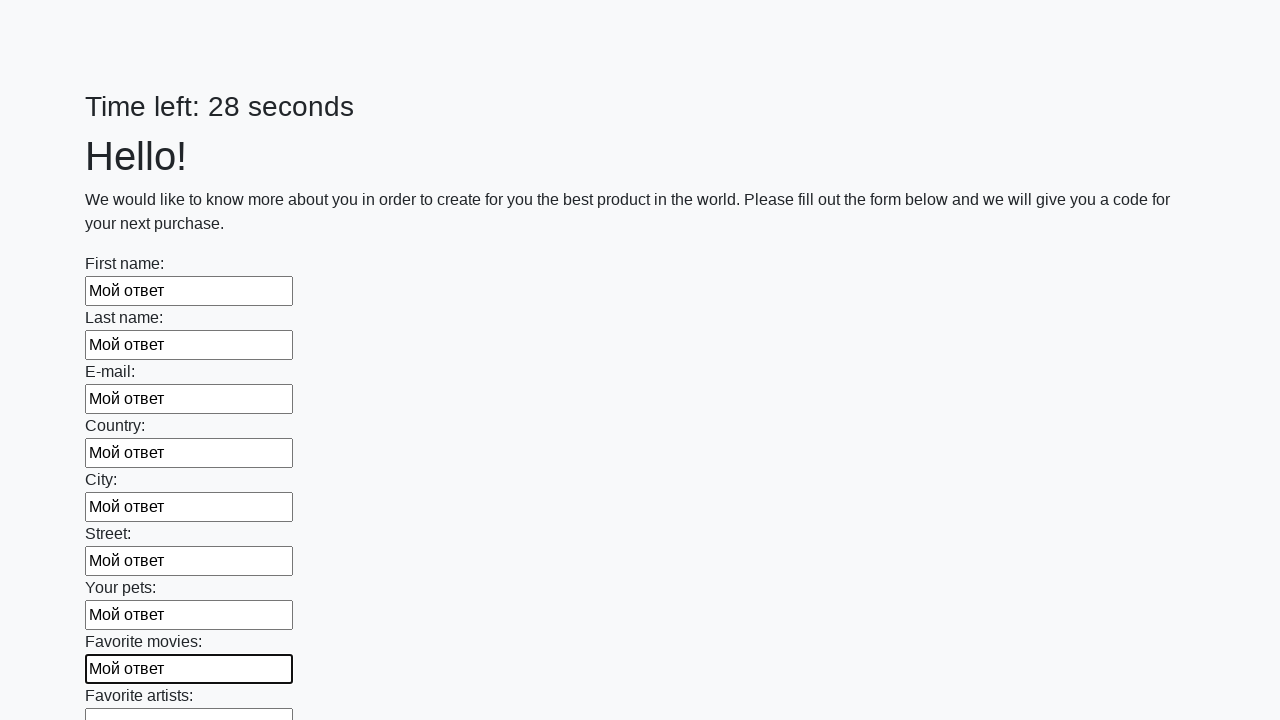

Filled input field with 'Мой ответ' on input >> nth=8
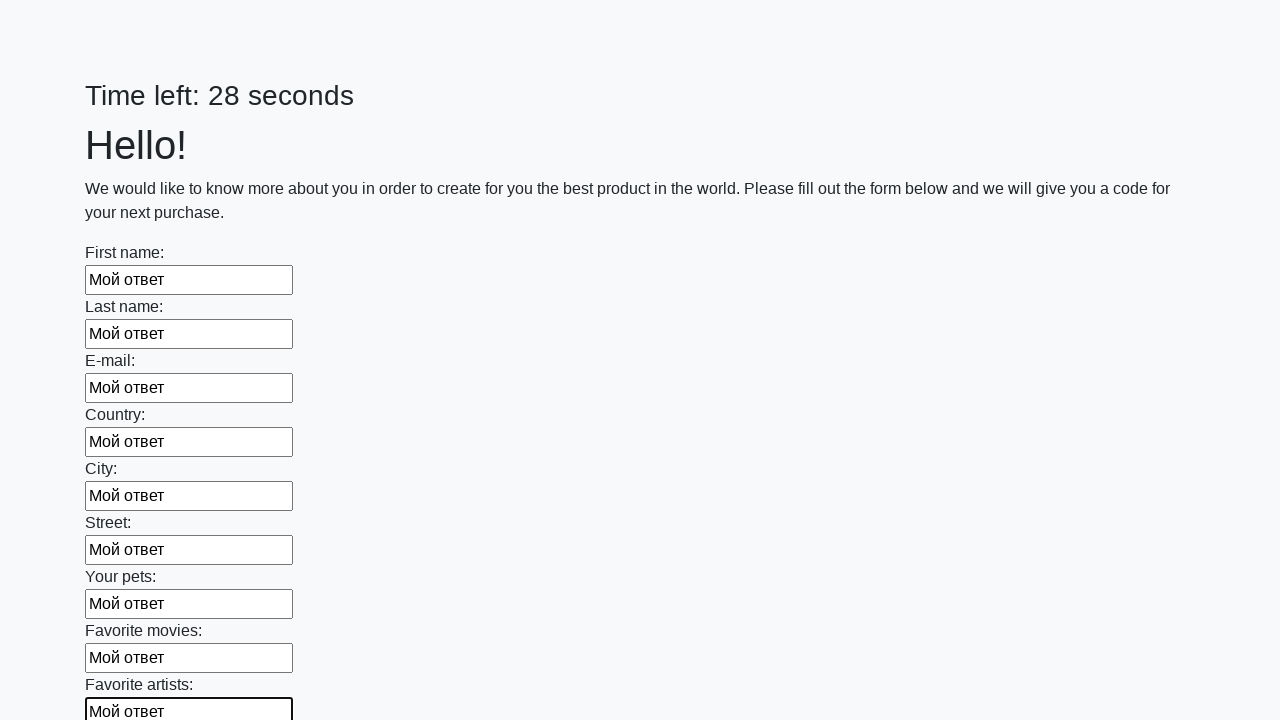

Filled input field with 'Мой ответ' on input >> nth=9
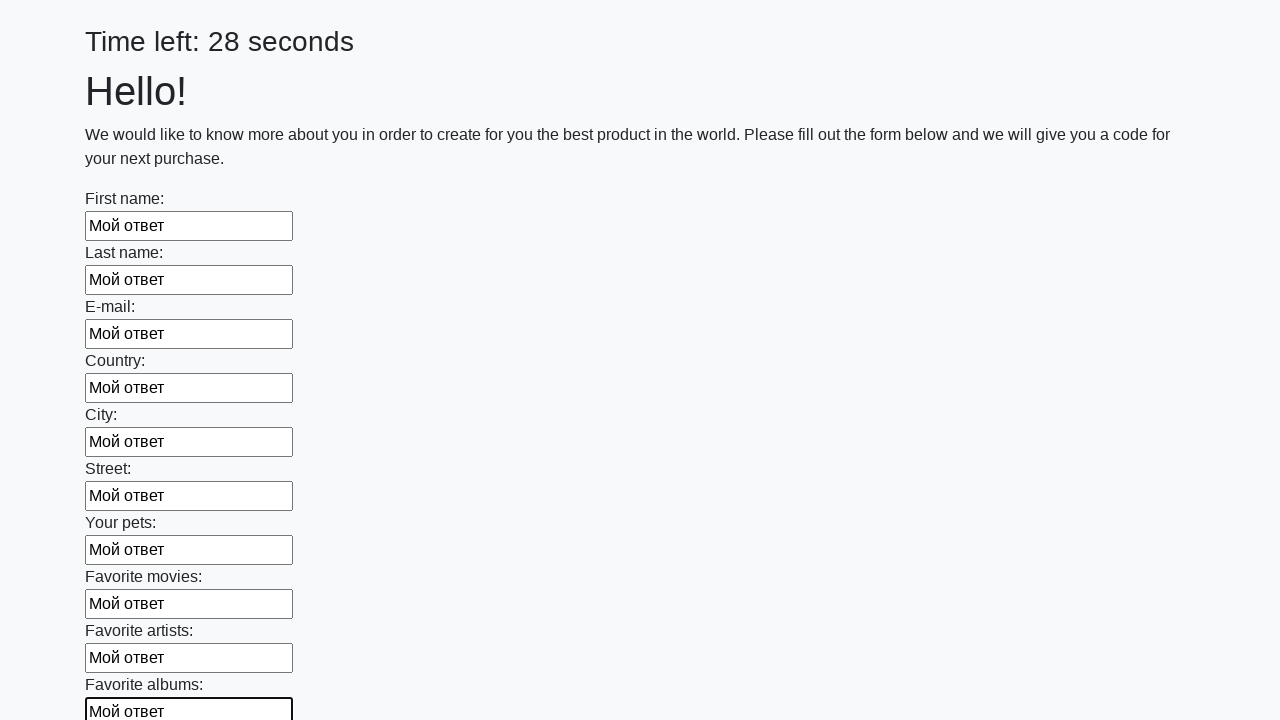

Filled input field with 'Мой ответ' on input >> nth=10
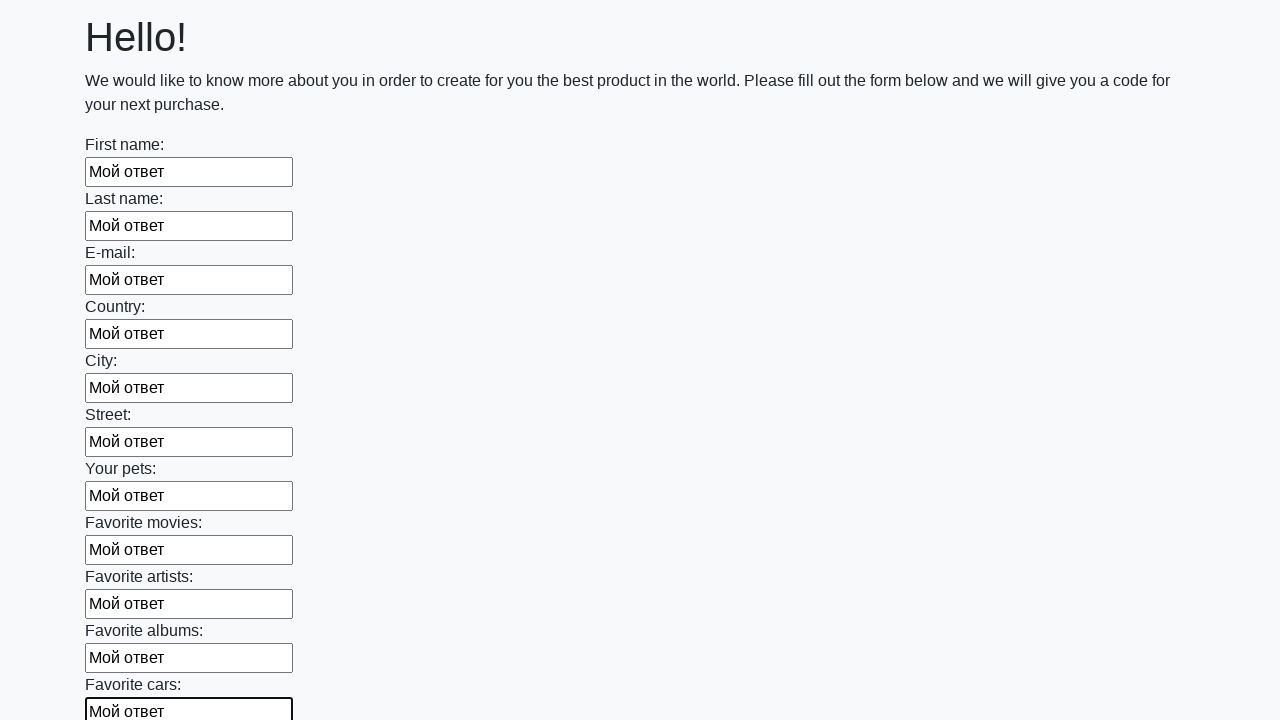

Filled input field with 'Мой ответ' on input >> nth=11
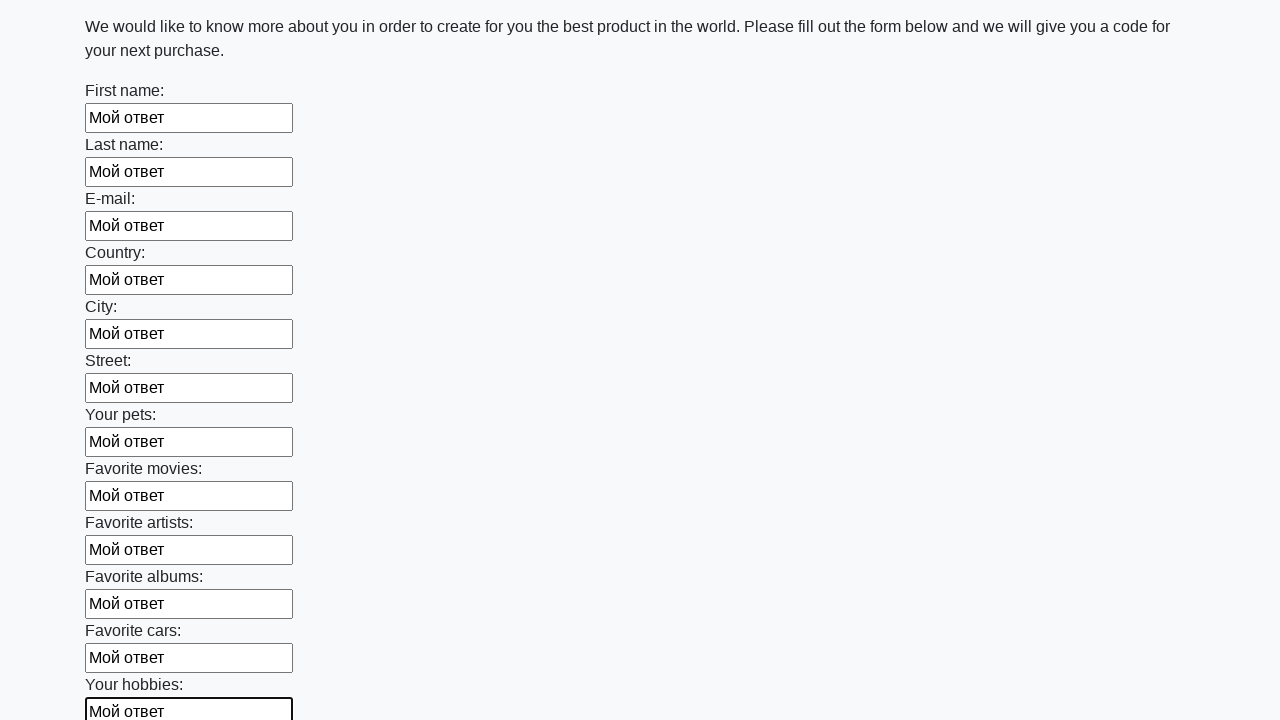

Filled input field with 'Мой ответ' on input >> nth=12
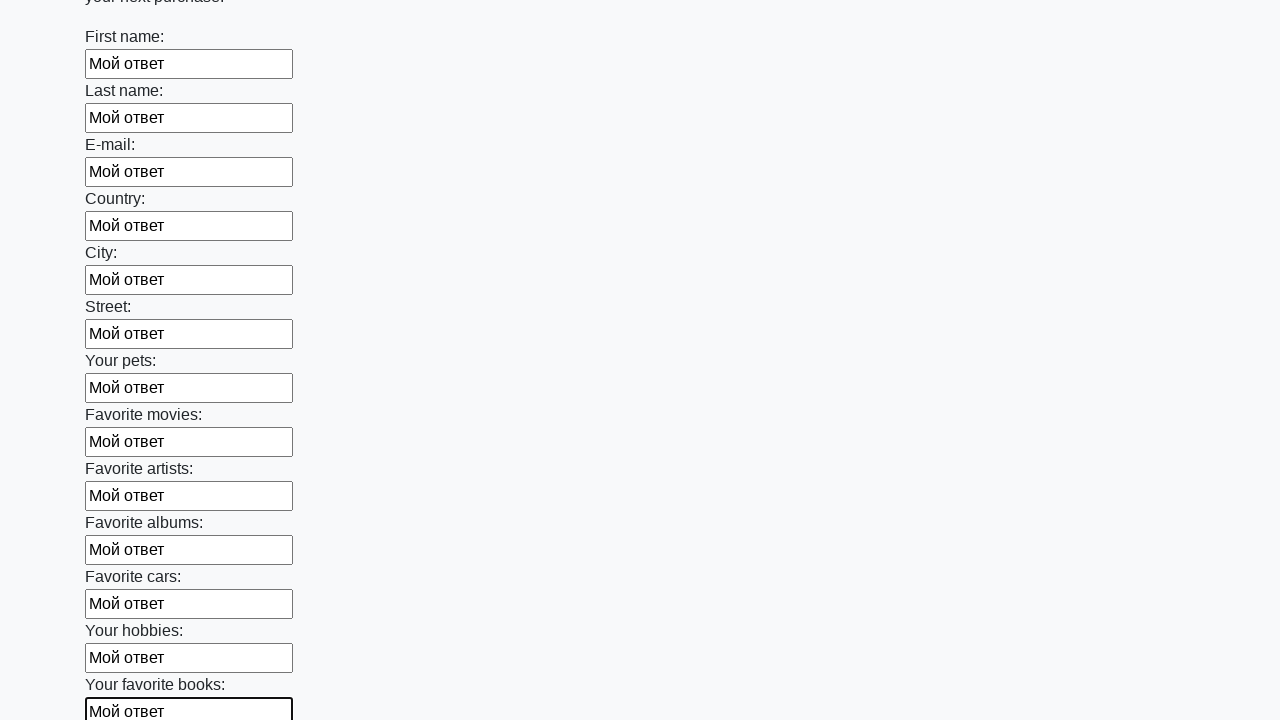

Filled input field with 'Мой ответ' on input >> nth=13
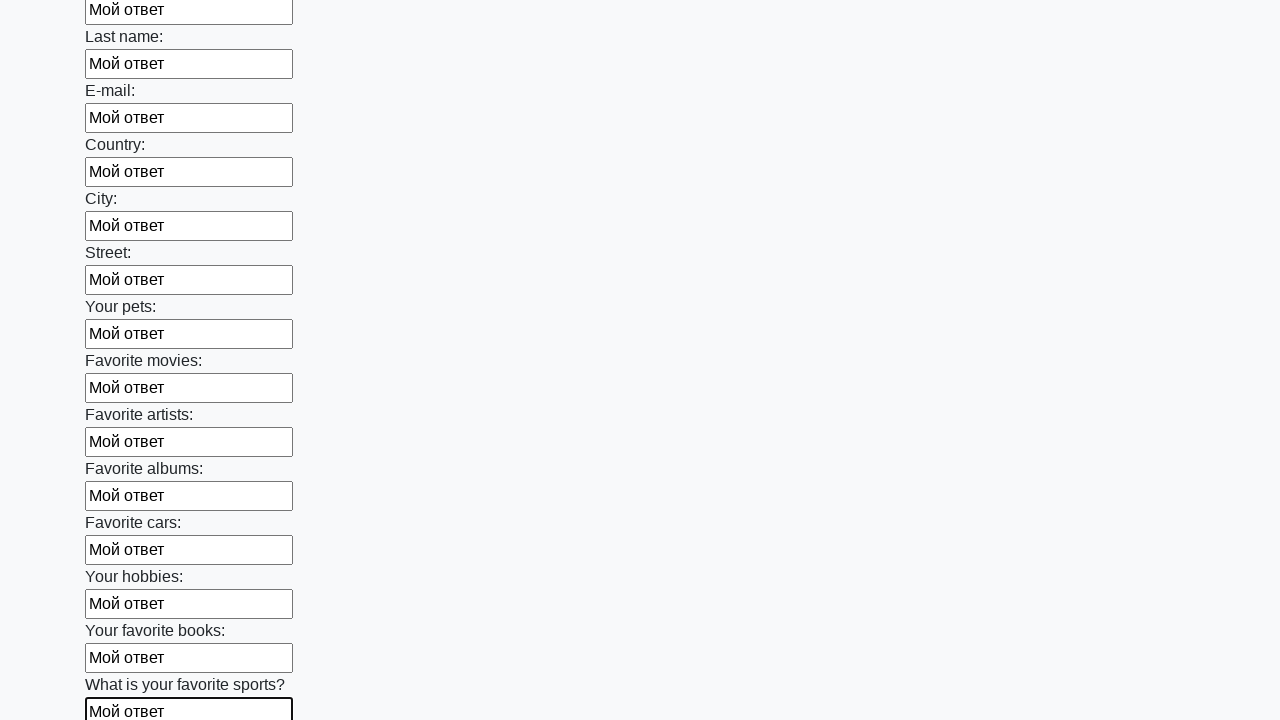

Filled input field with 'Мой ответ' on input >> nth=14
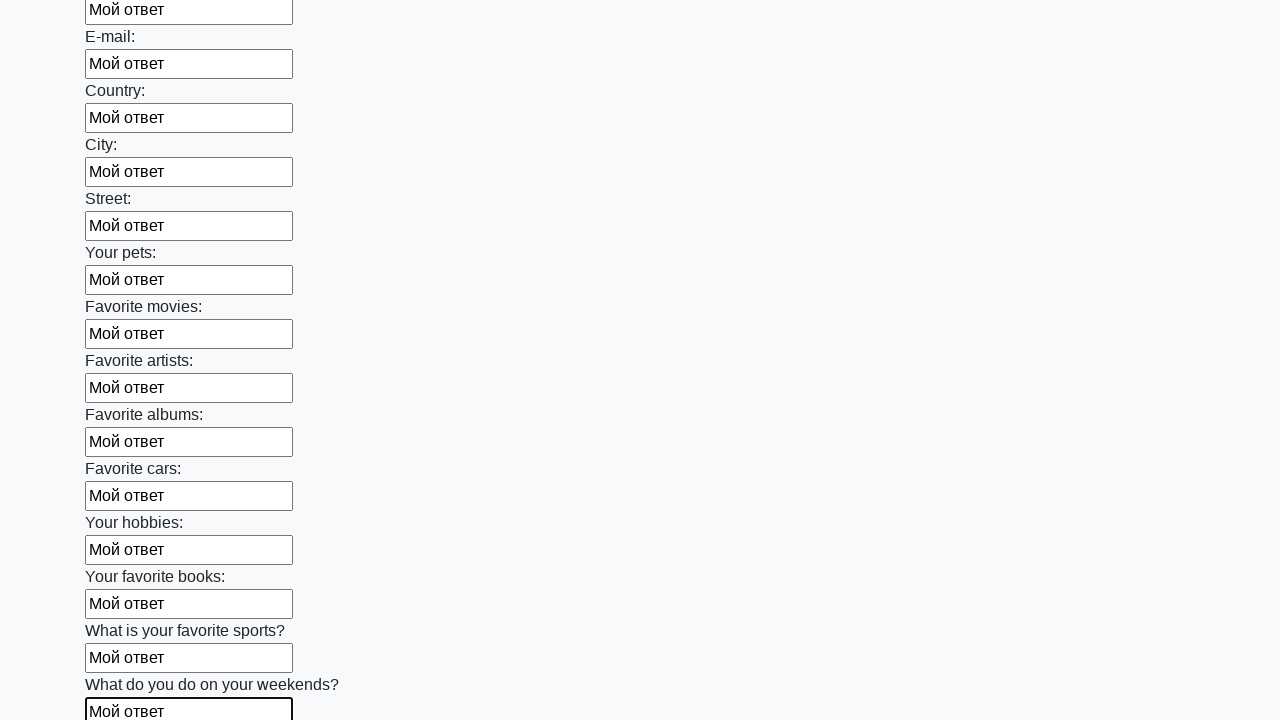

Filled input field with 'Мой ответ' on input >> nth=15
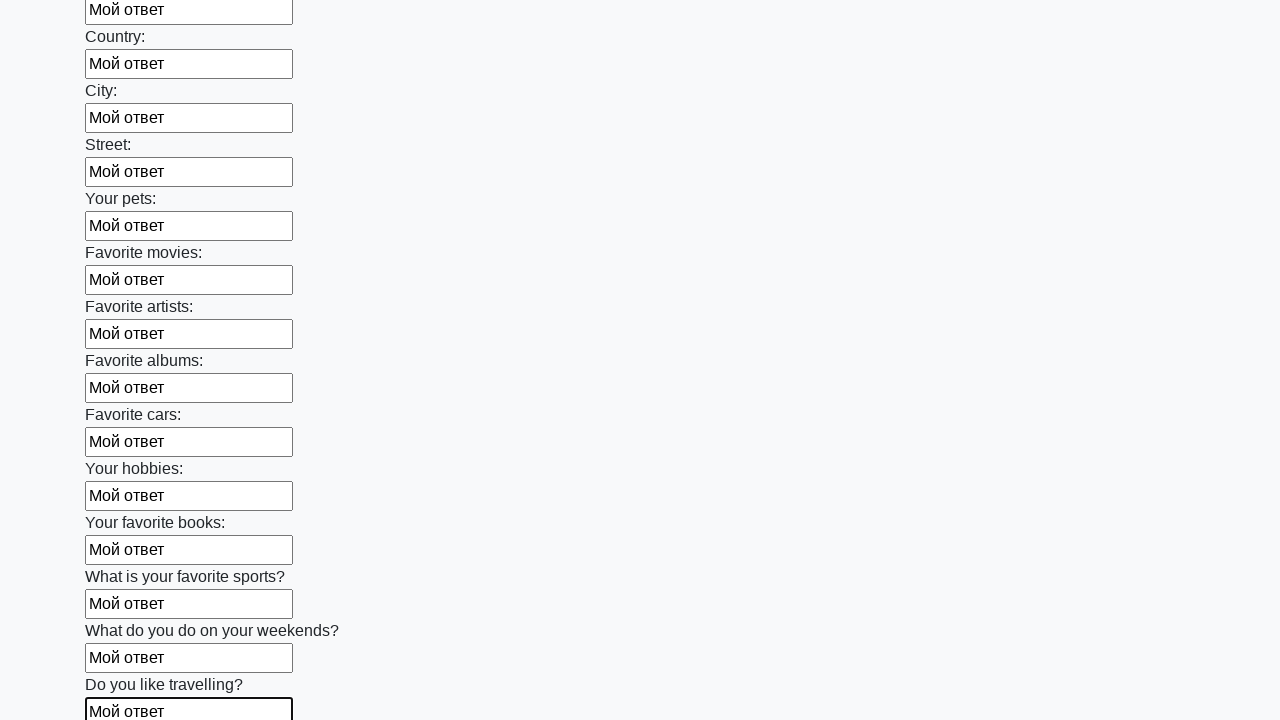

Filled input field with 'Мой ответ' on input >> nth=16
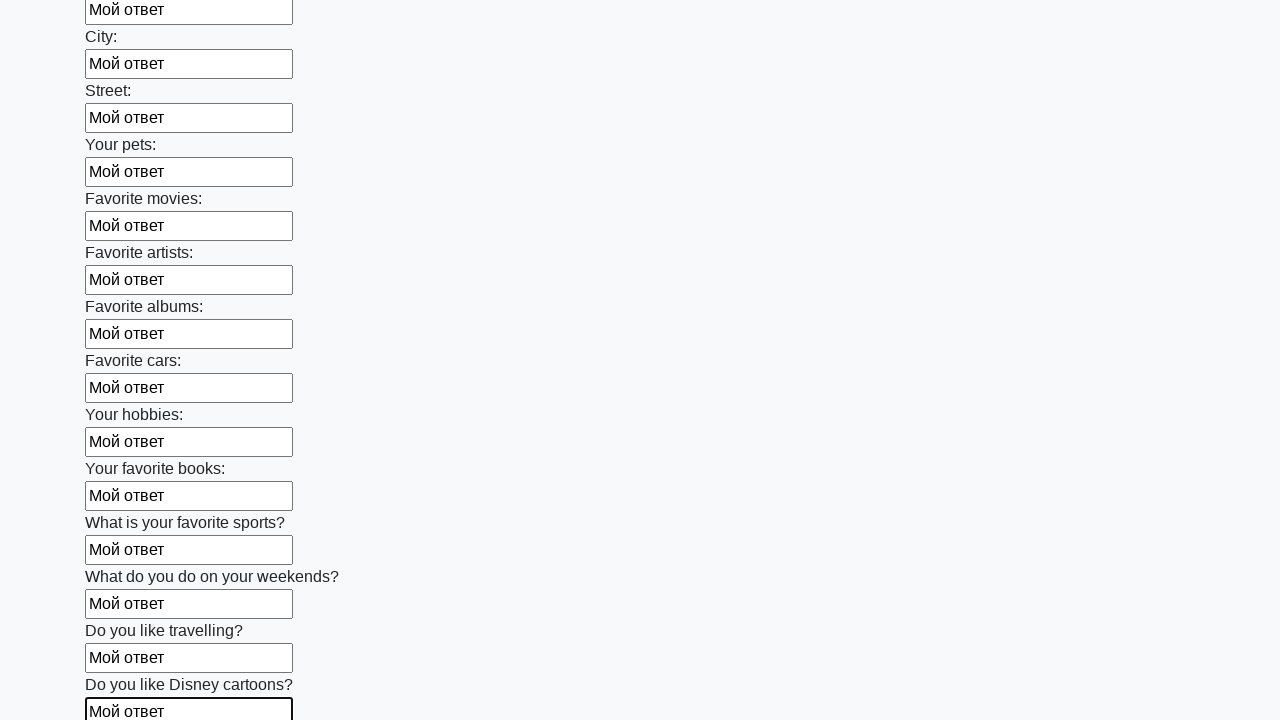

Filled input field with 'Мой ответ' on input >> nth=17
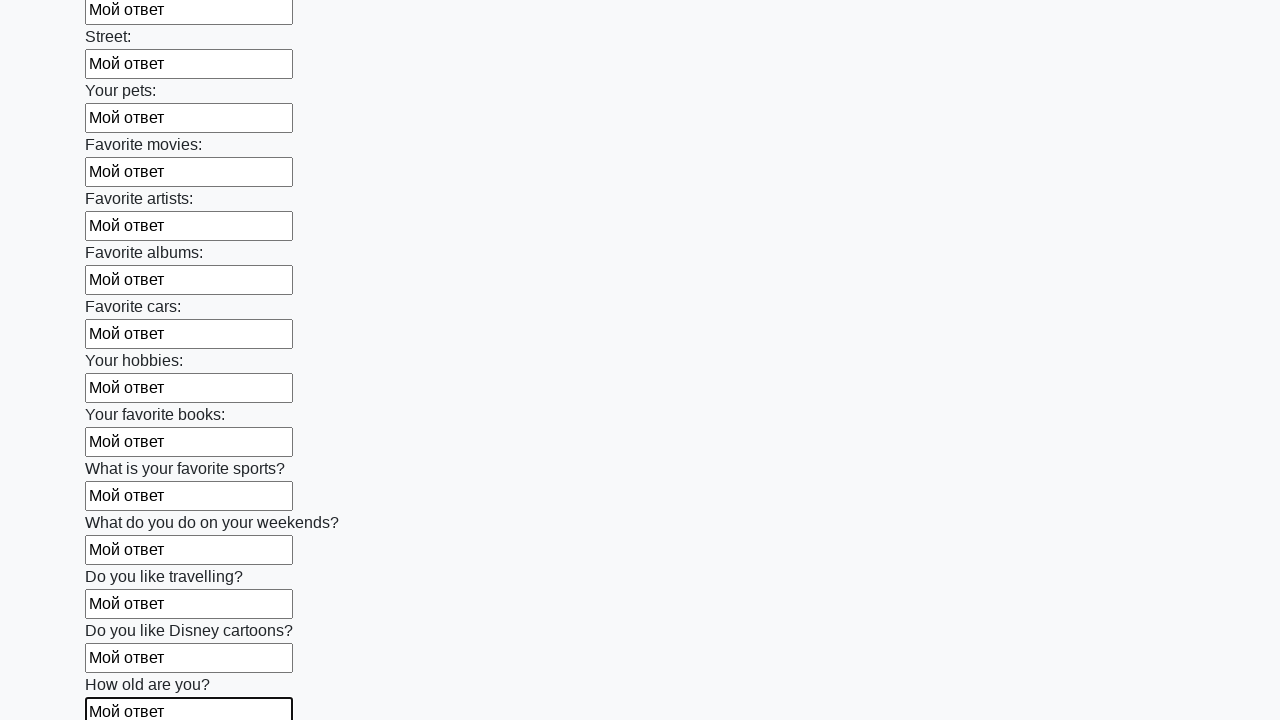

Filled input field with 'Мой ответ' on input >> nth=18
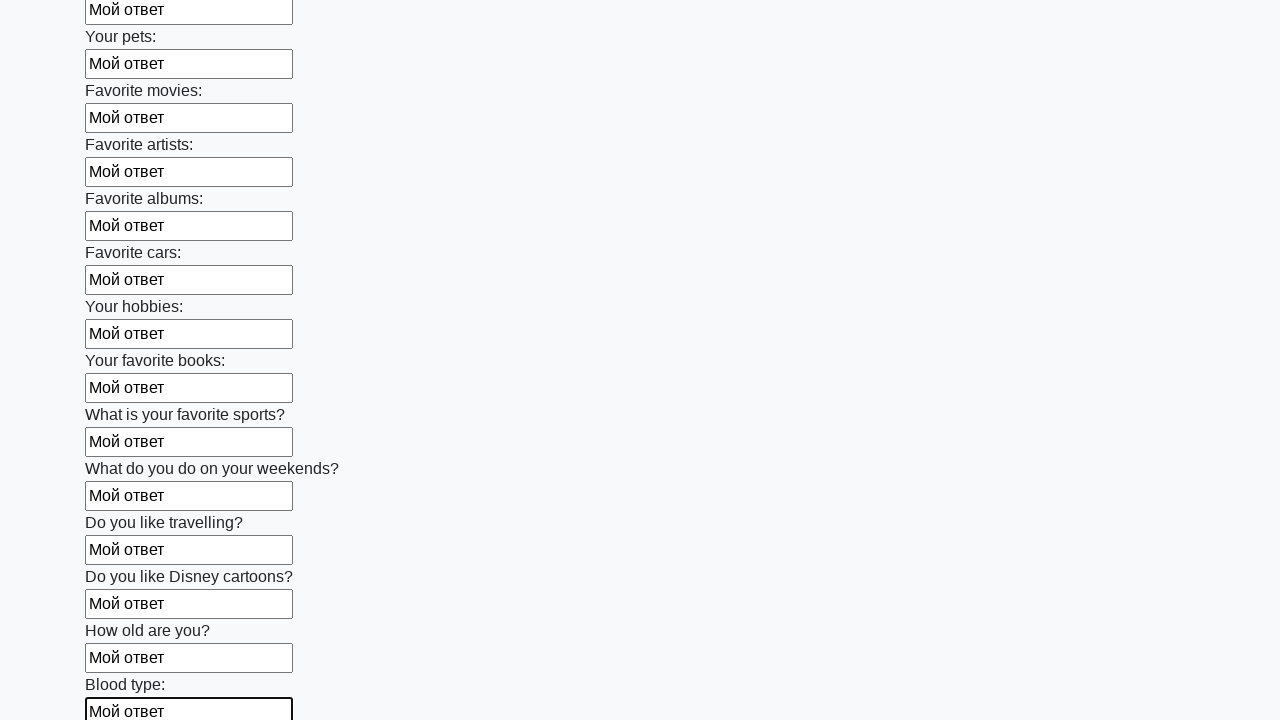

Filled input field with 'Мой ответ' on input >> nth=19
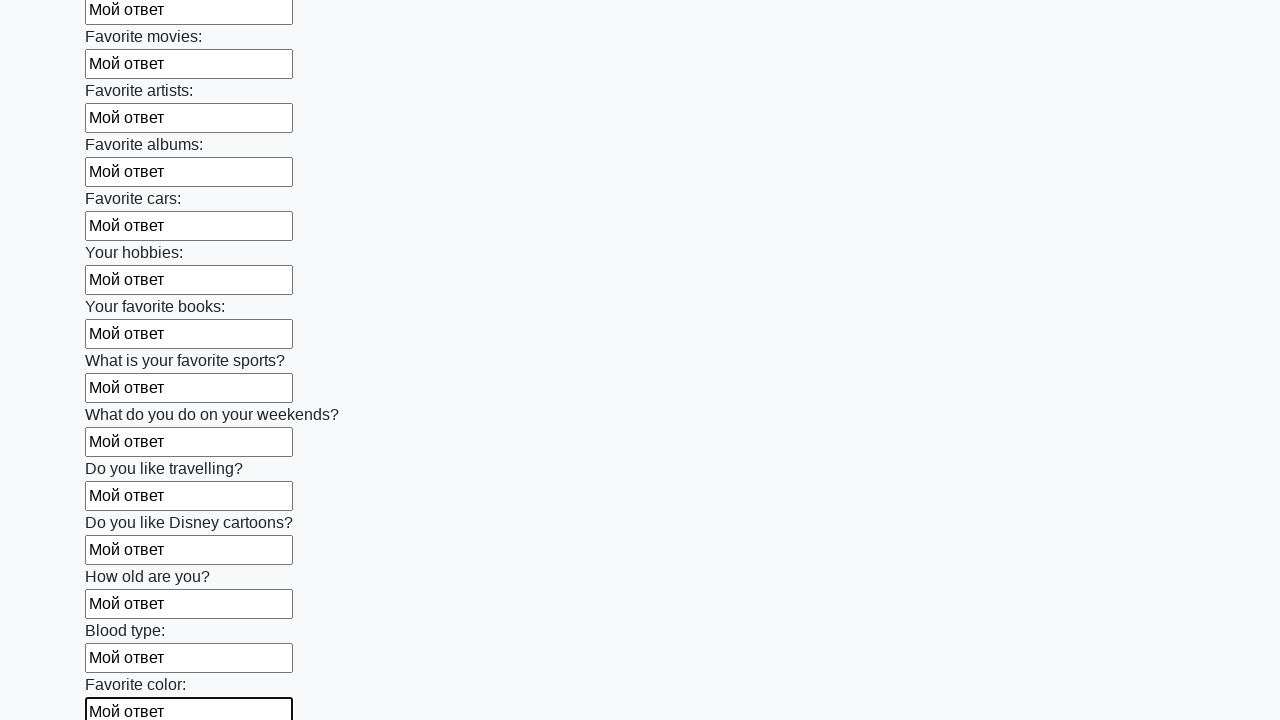

Filled input field with 'Мой ответ' on input >> nth=20
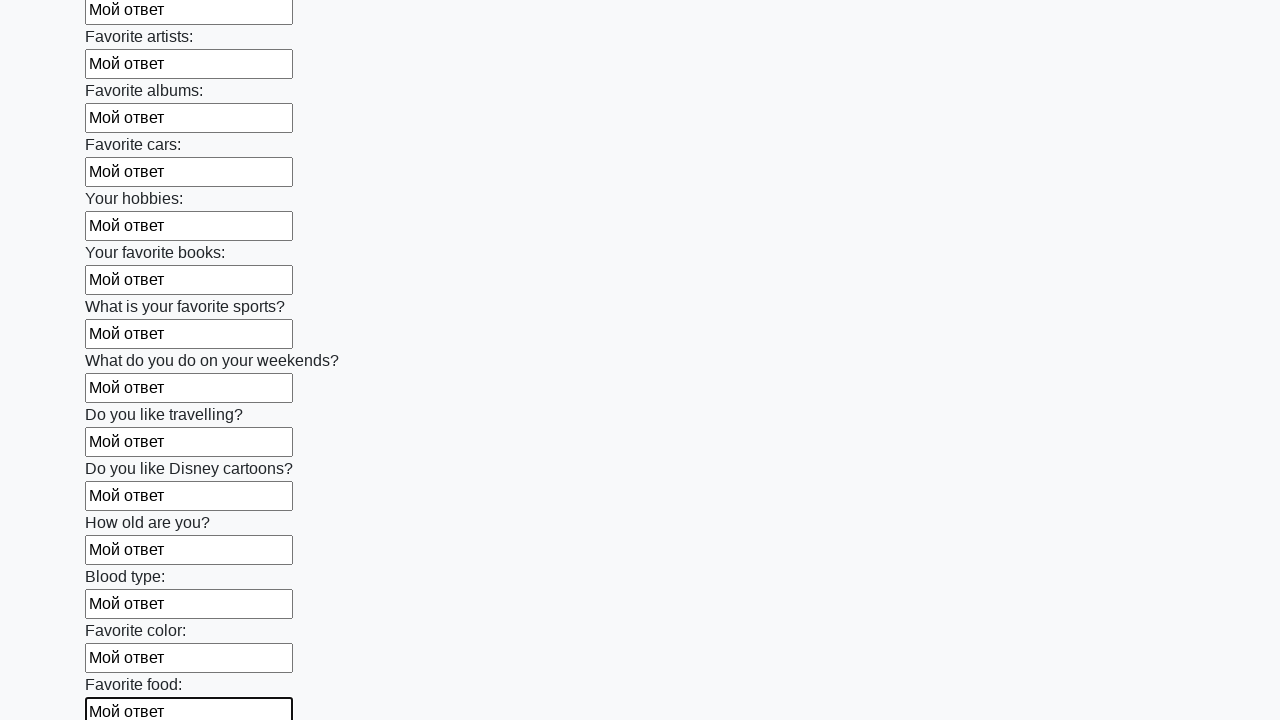

Filled input field with 'Мой ответ' on input >> nth=21
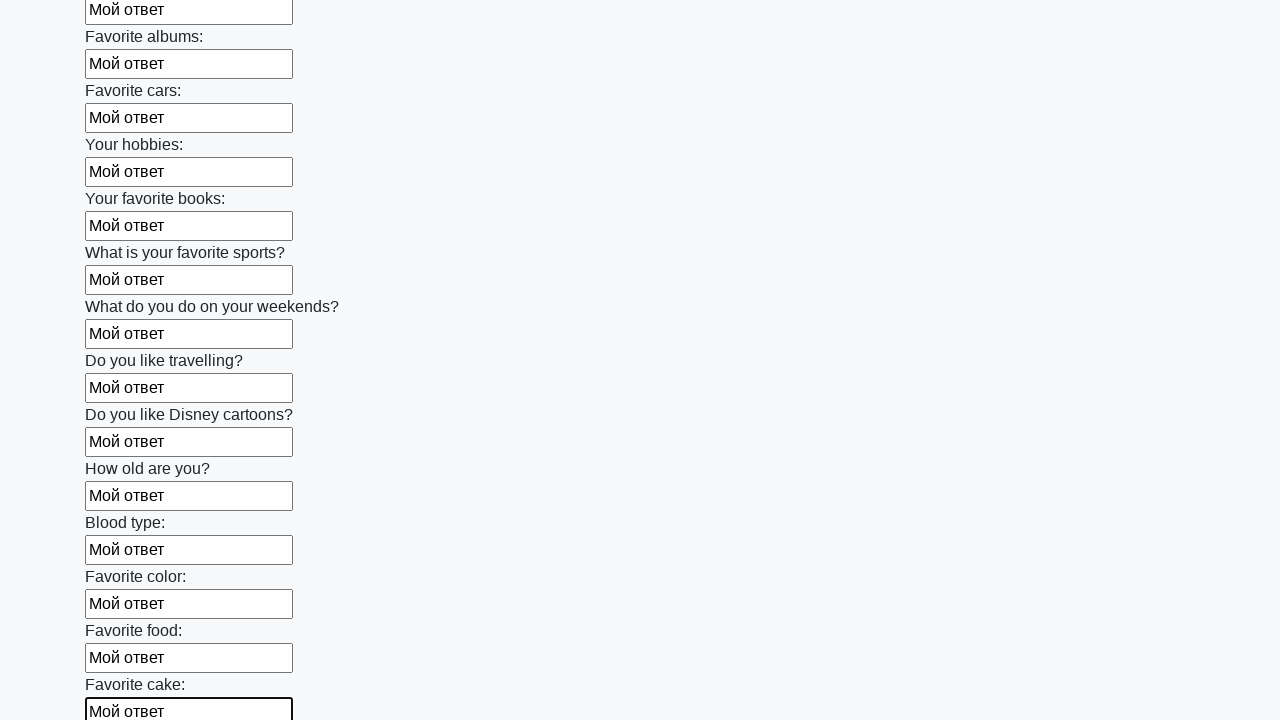

Filled input field with 'Мой ответ' on input >> nth=22
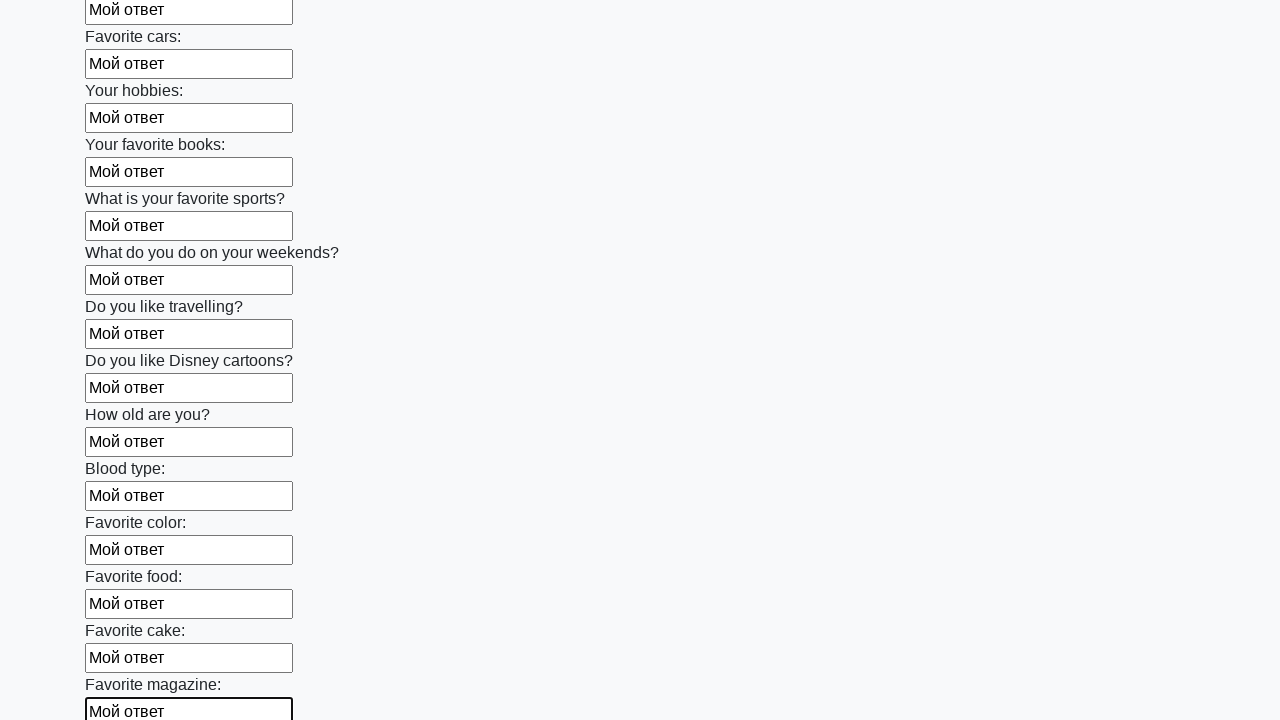

Filled input field with 'Мой ответ' on input >> nth=23
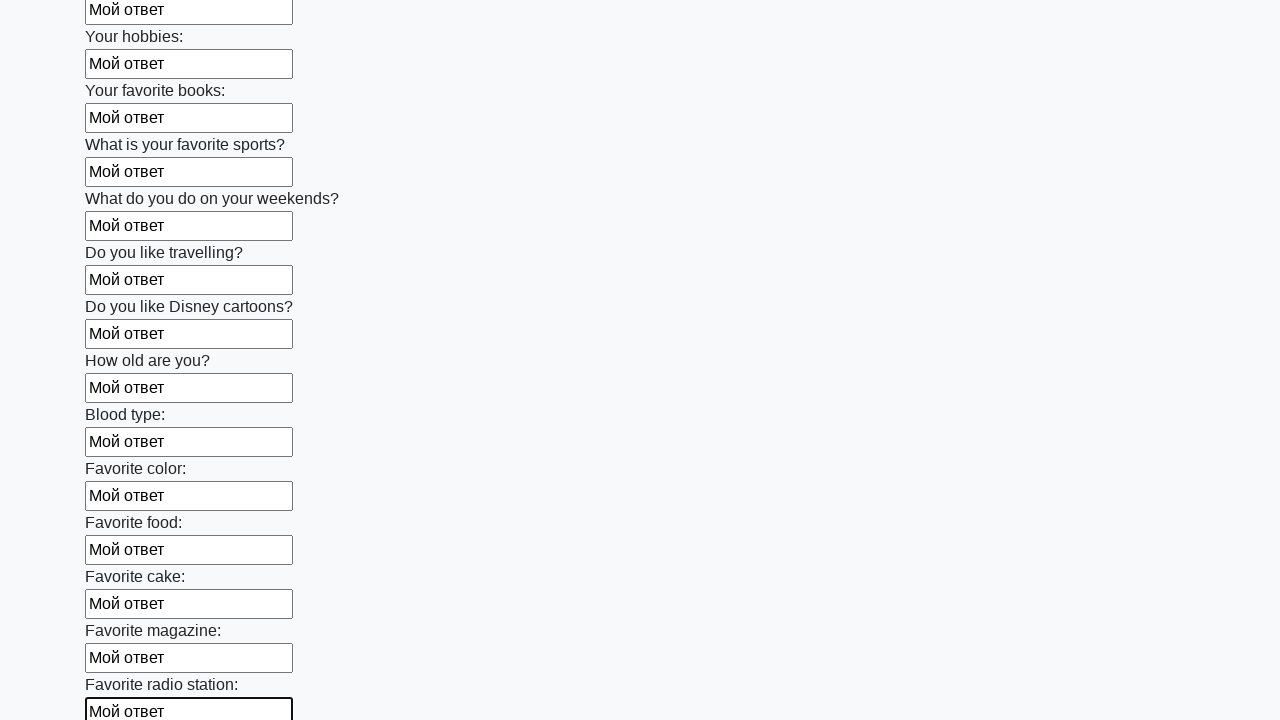

Filled input field with 'Мой ответ' on input >> nth=24
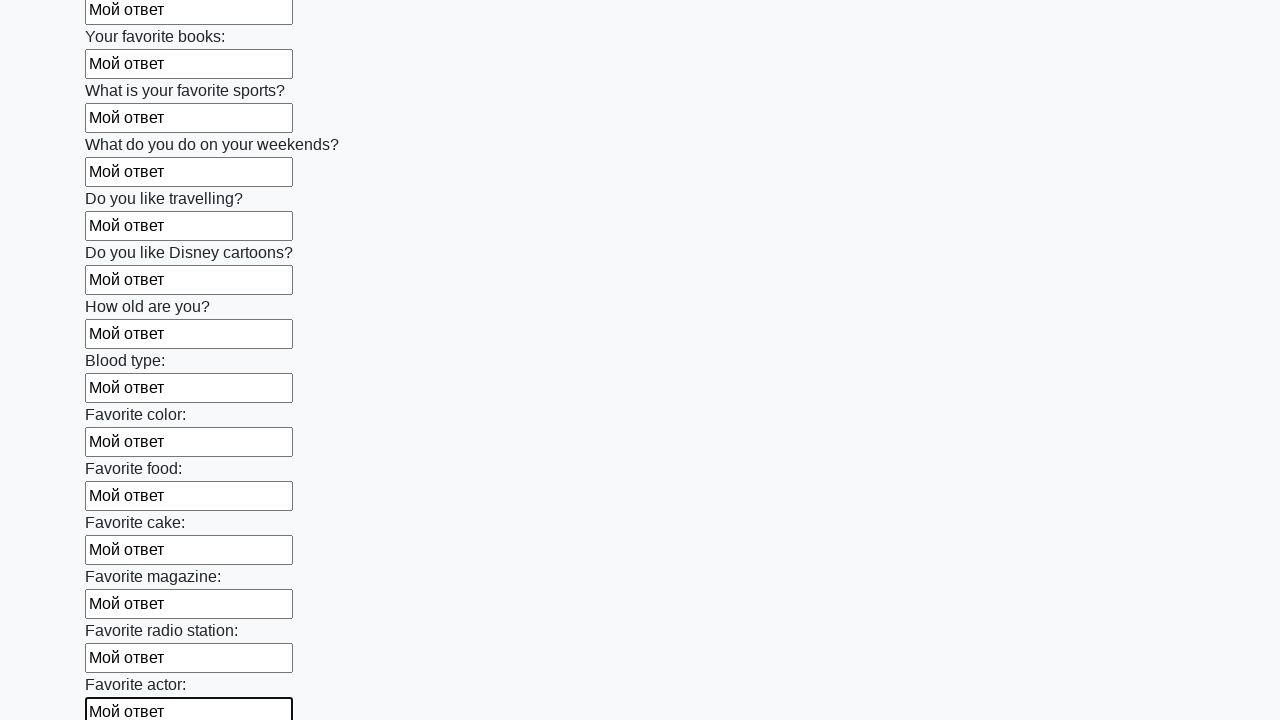

Filled input field with 'Мой ответ' on input >> nth=25
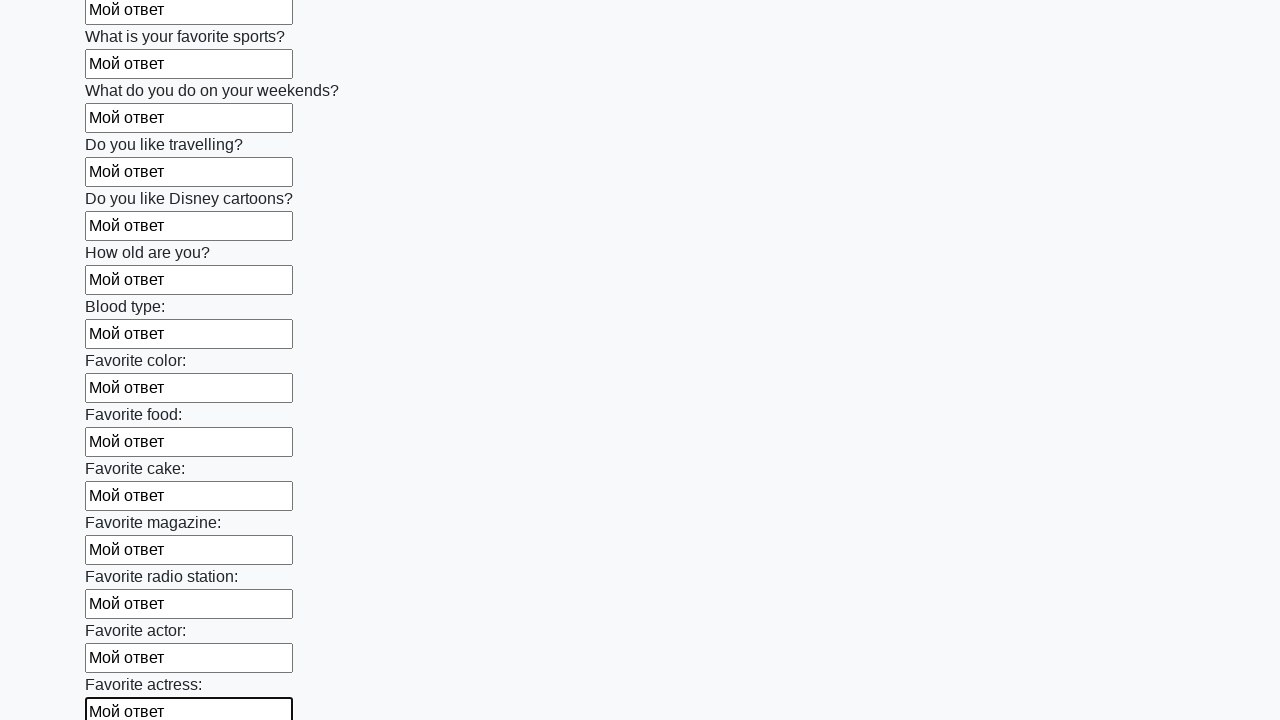

Filled input field with 'Мой ответ' on input >> nth=26
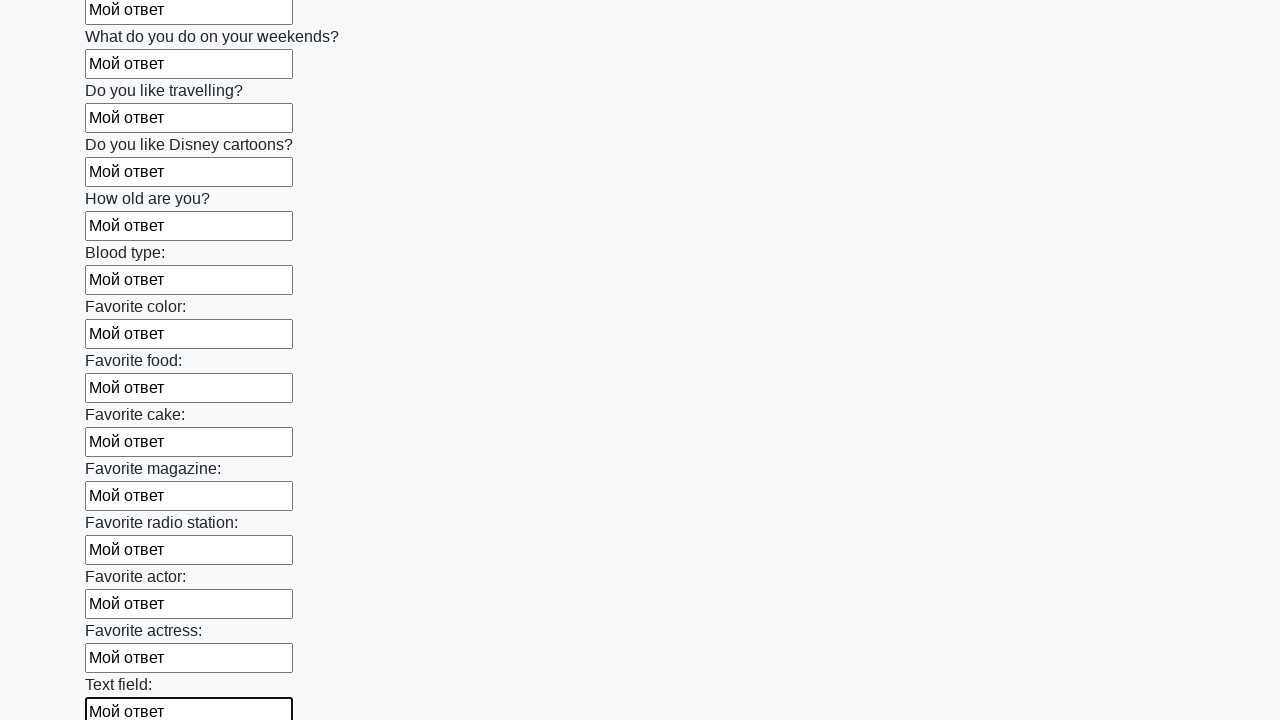

Filled input field with 'Мой ответ' on input >> nth=27
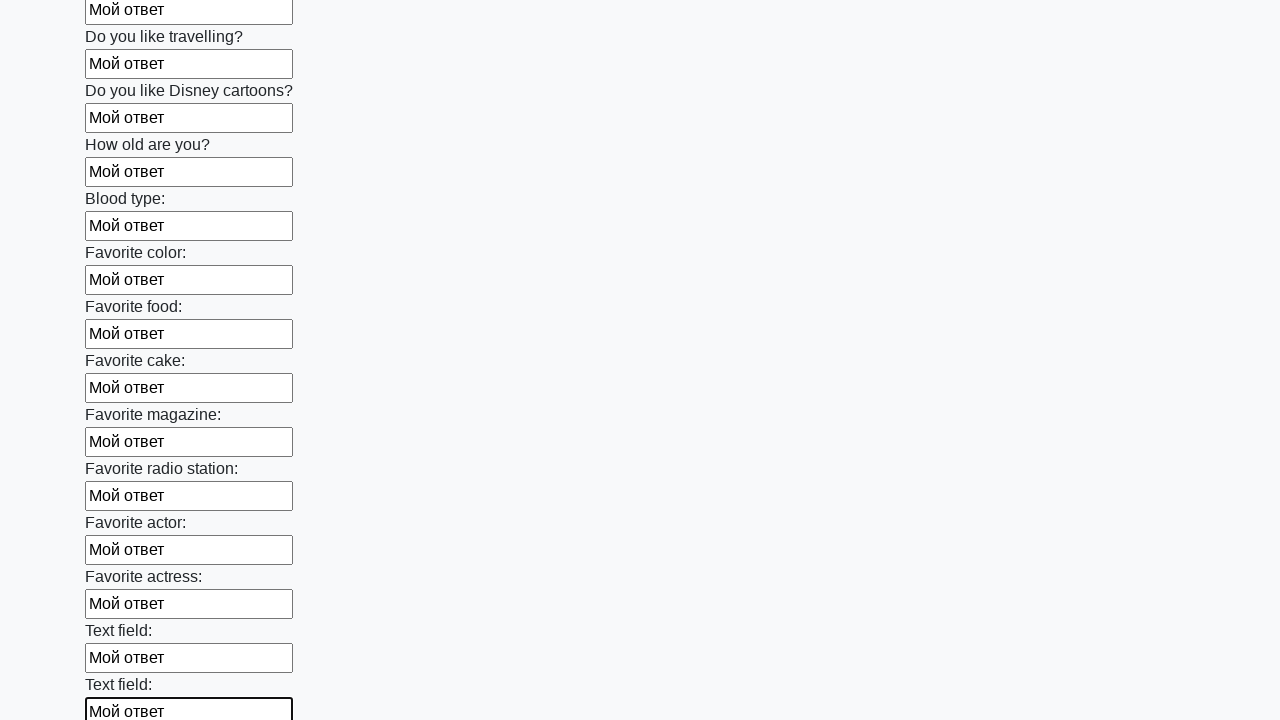

Filled input field with 'Мой ответ' on input >> nth=28
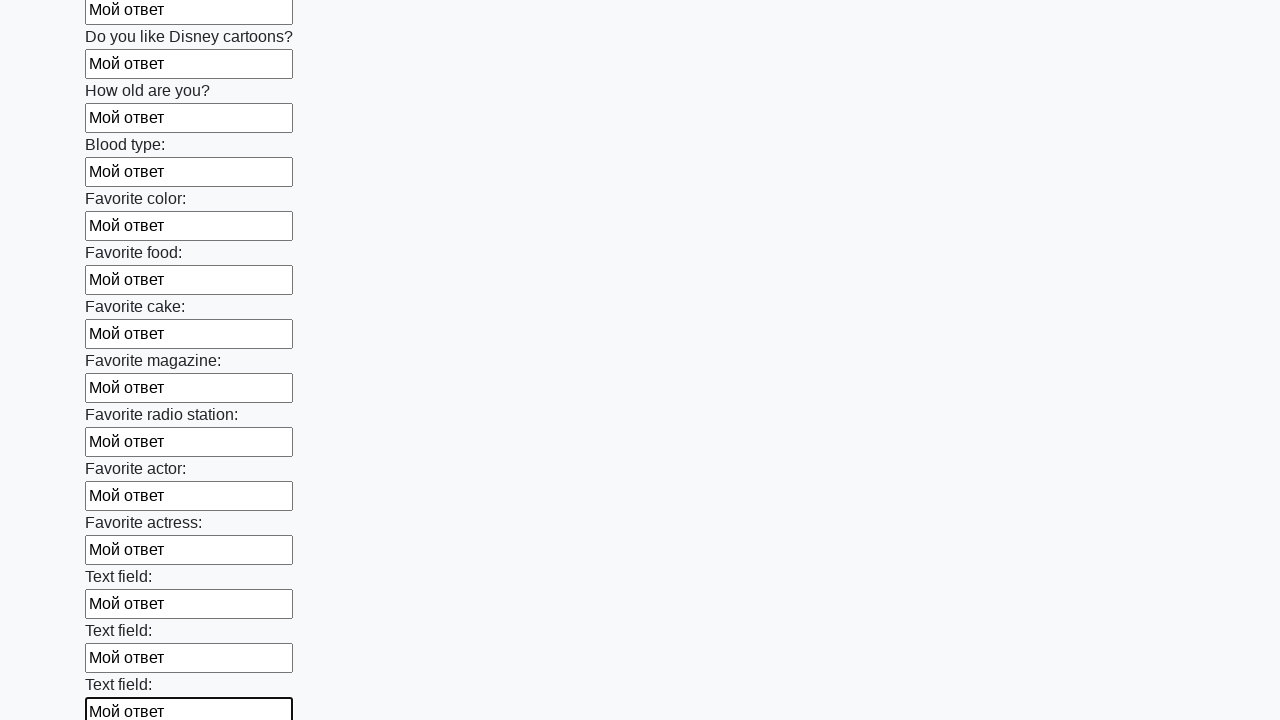

Filled input field with 'Мой ответ' on input >> nth=29
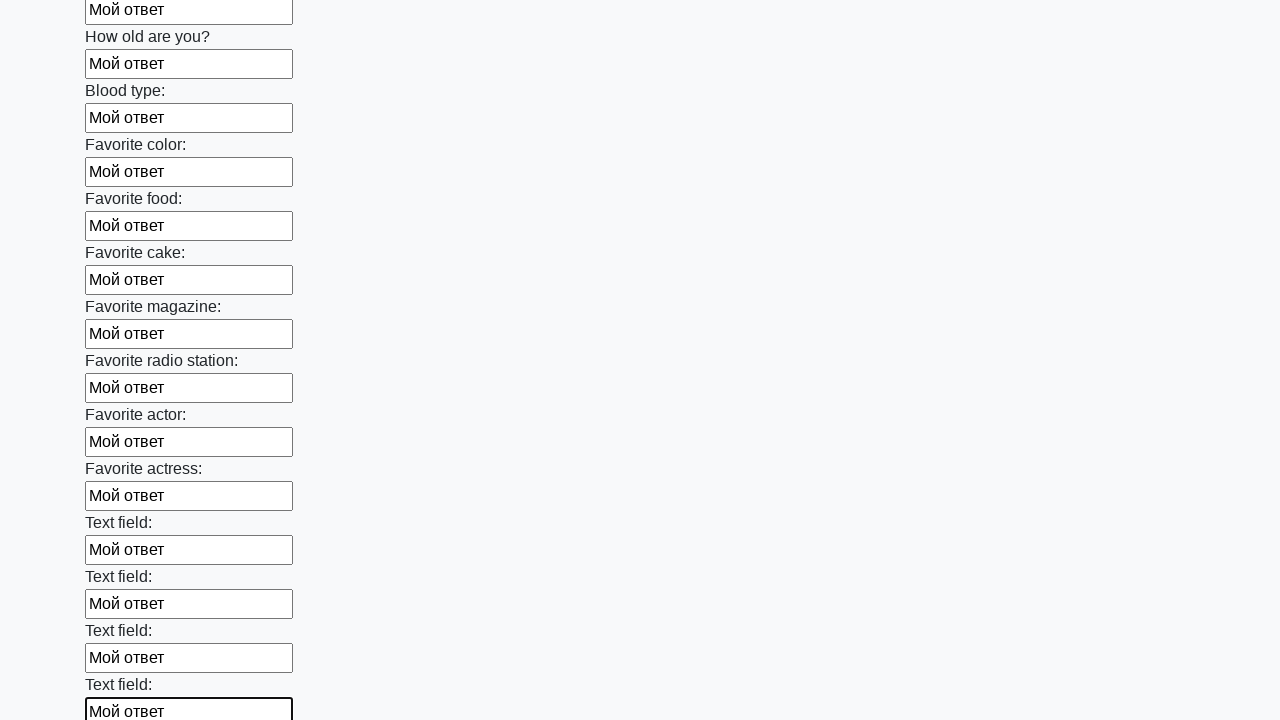

Filled input field with 'Мой ответ' on input >> nth=30
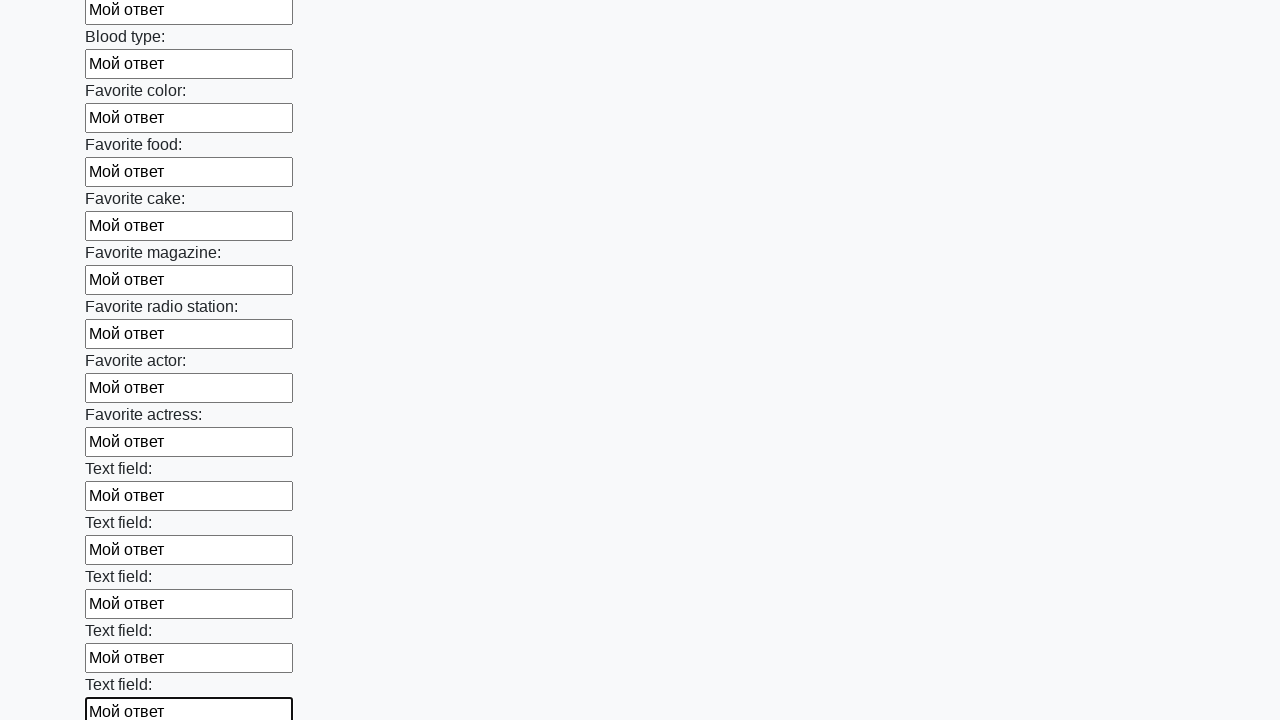

Filled input field with 'Мой ответ' on input >> nth=31
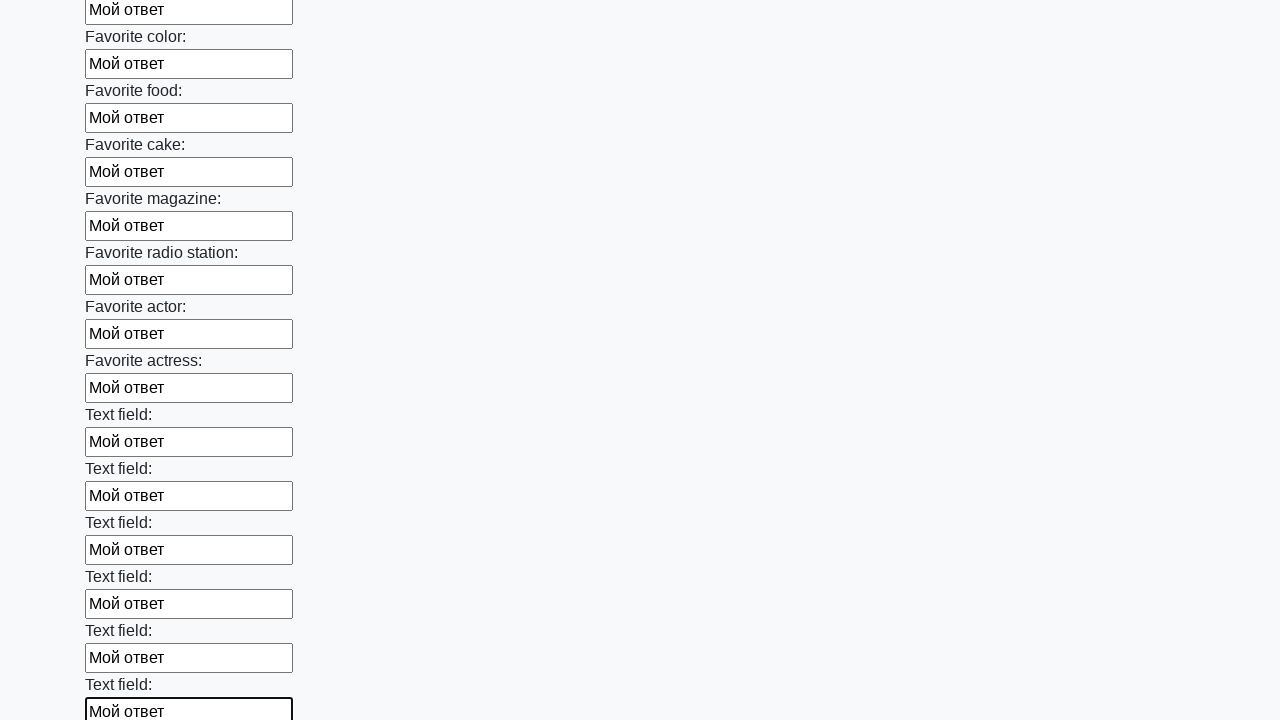

Filled input field with 'Мой ответ' on input >> nth=32
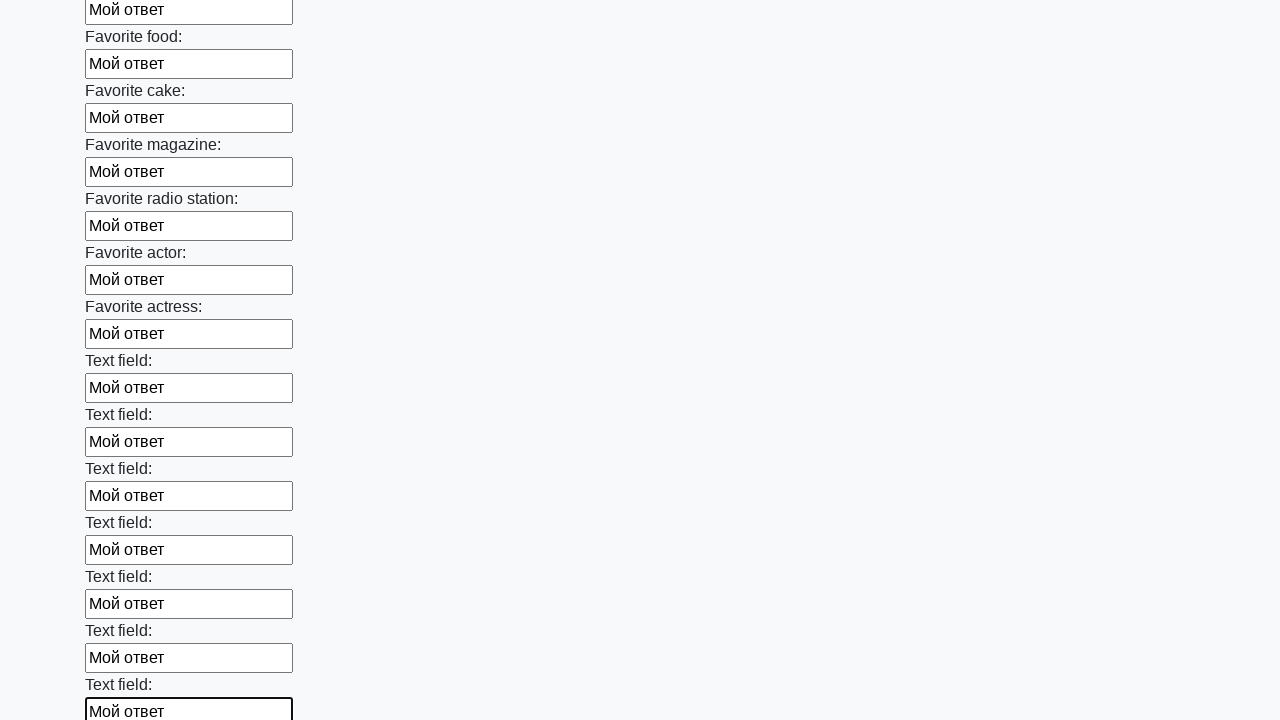

Filled input field with 'Мой ответ' on input >> nth=33
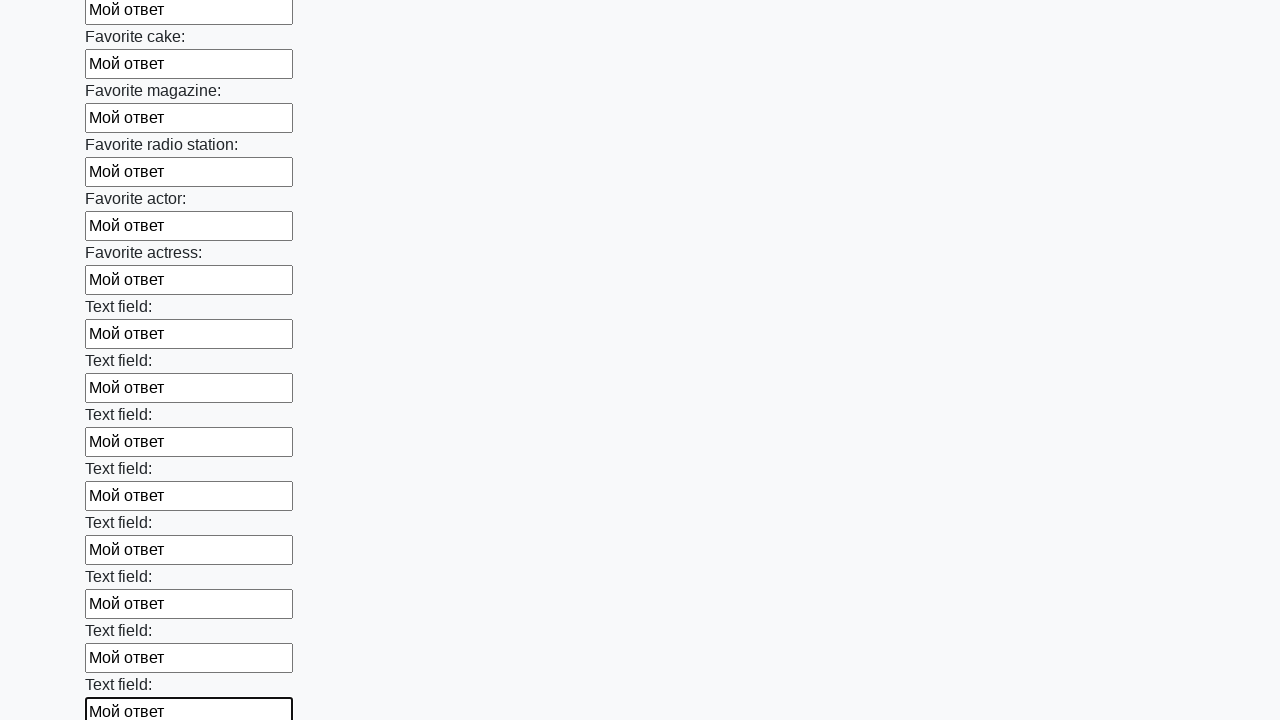

Filled input field with 'Мой ответ' on input >> nth=34
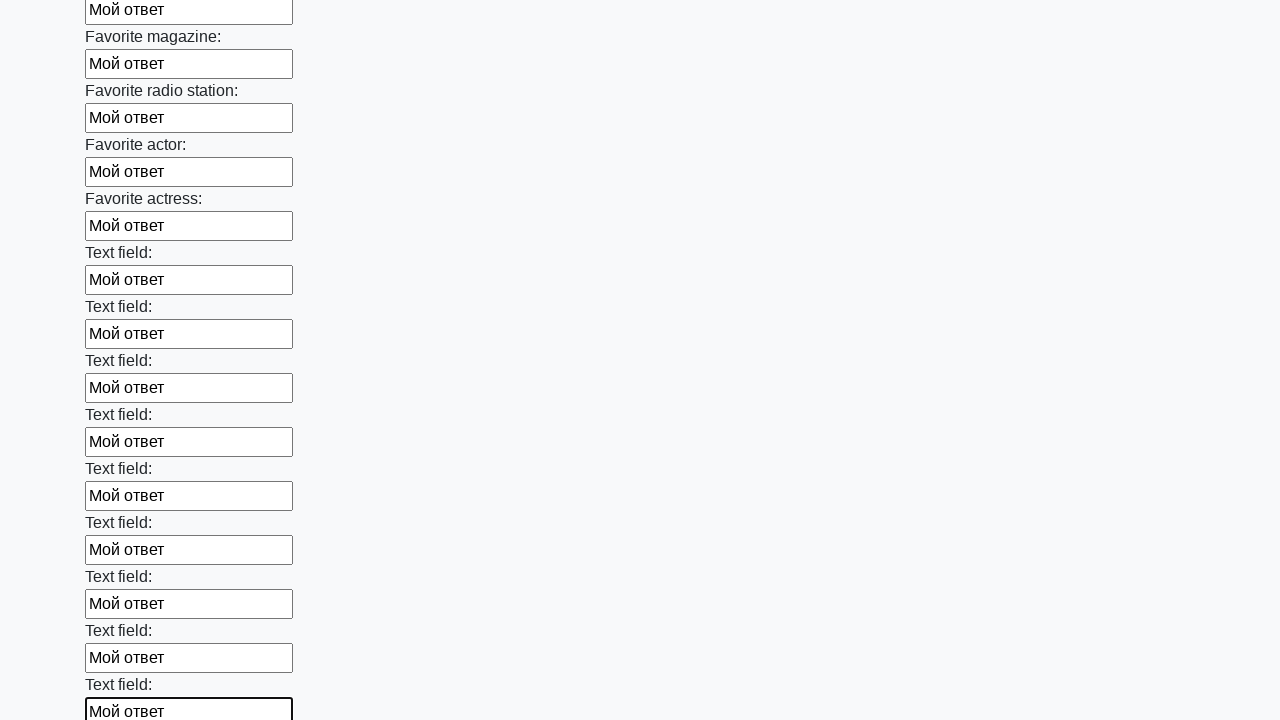

Filled input field with 'Мой ответ' on input >> nth=35
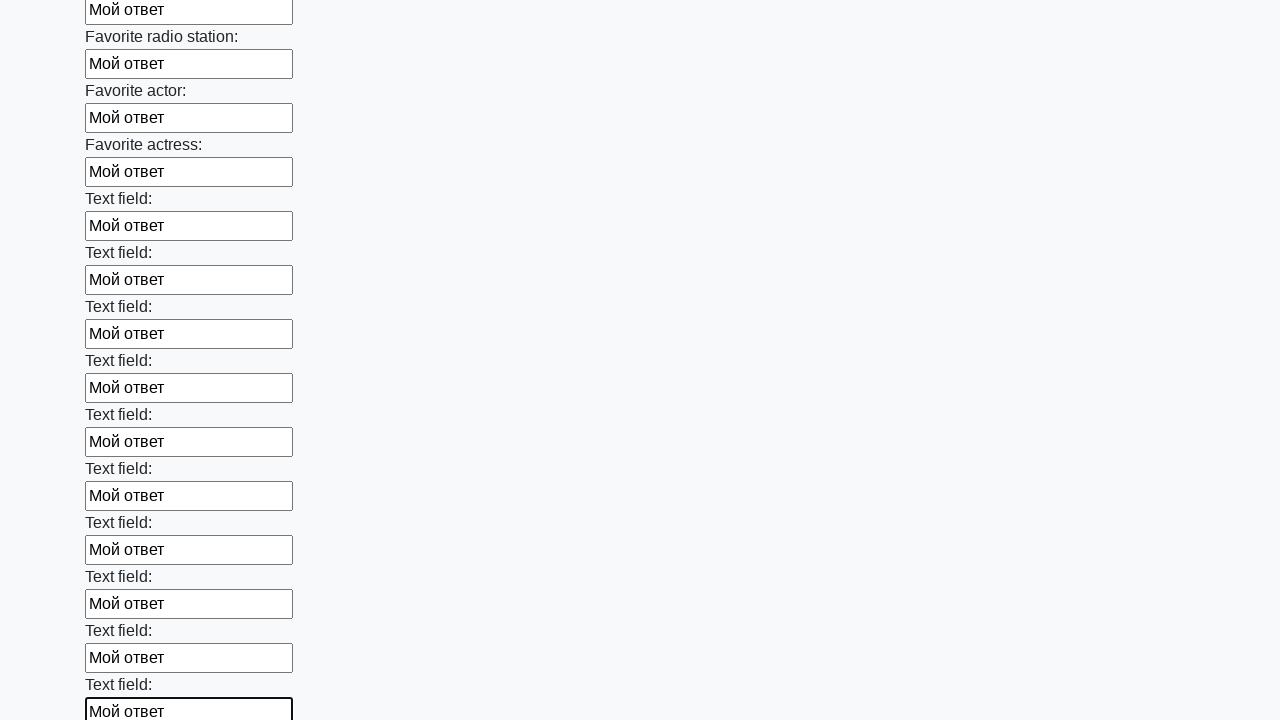

Filled input field with 'Мой ответ' on input >> nth=36
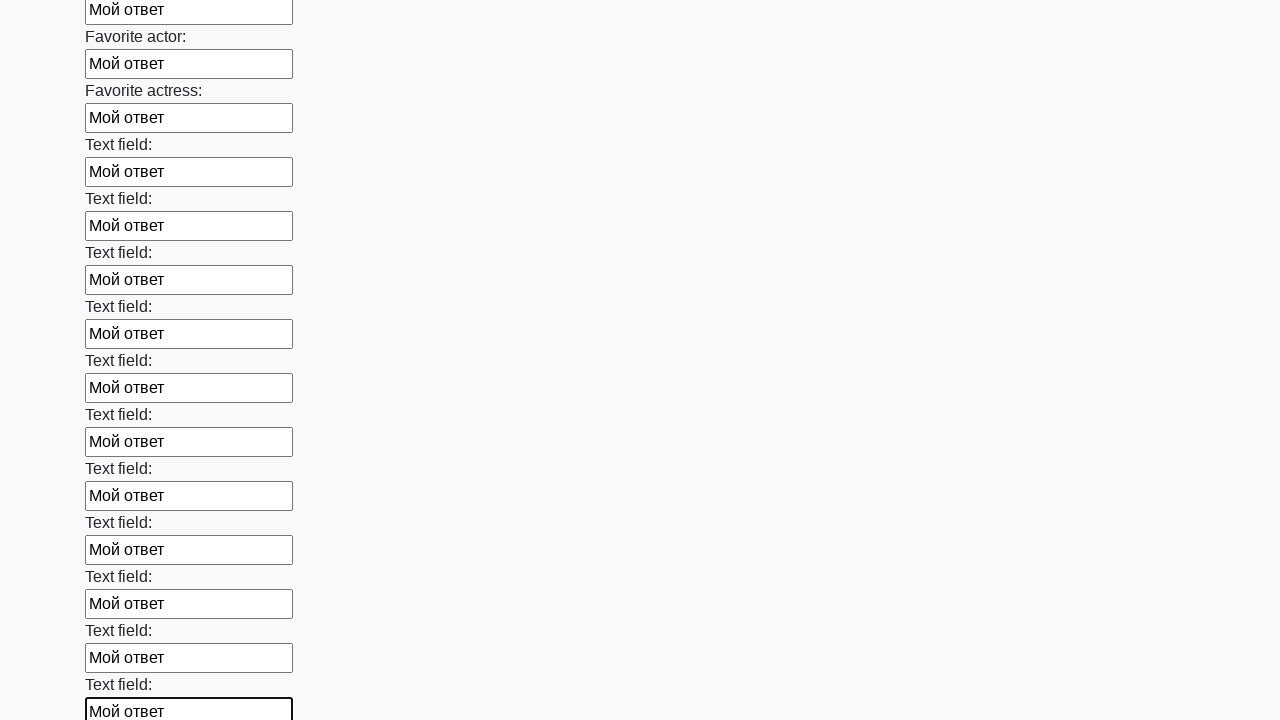

Filled input field with 'Мой ответ' on input >> nth=37
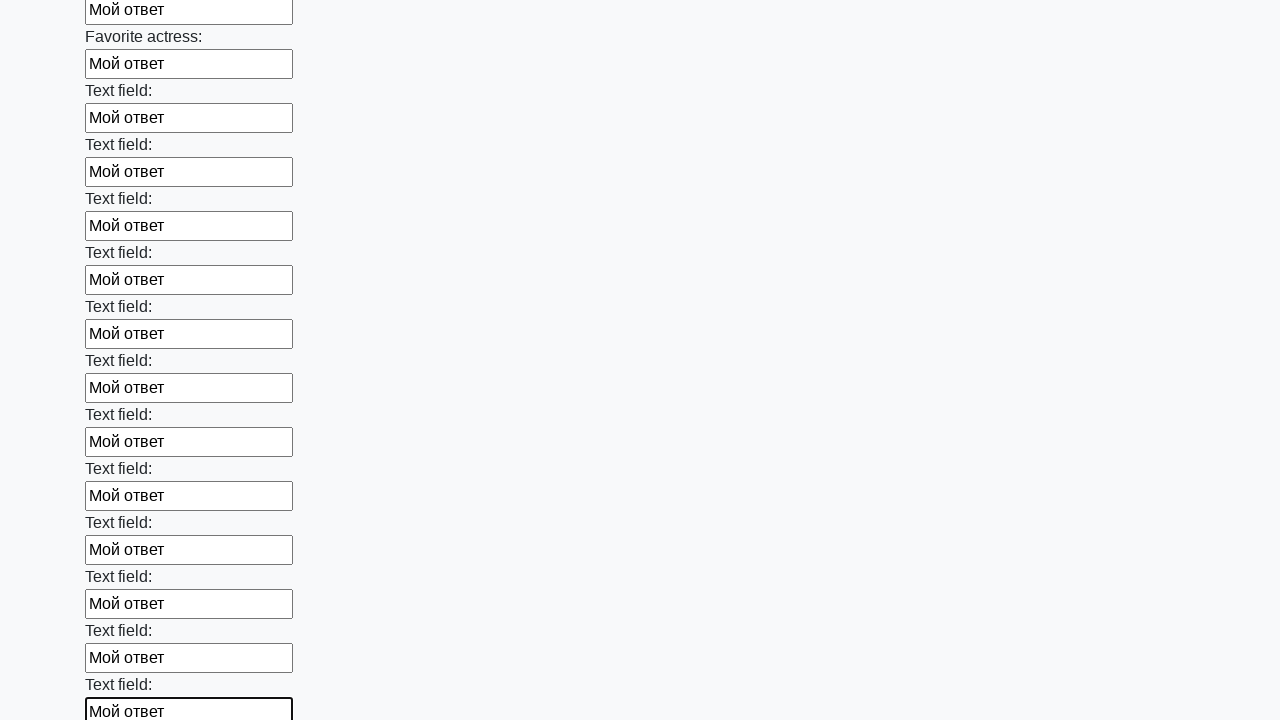

Filled input field with 'Мой ответ' on input >> nth=38
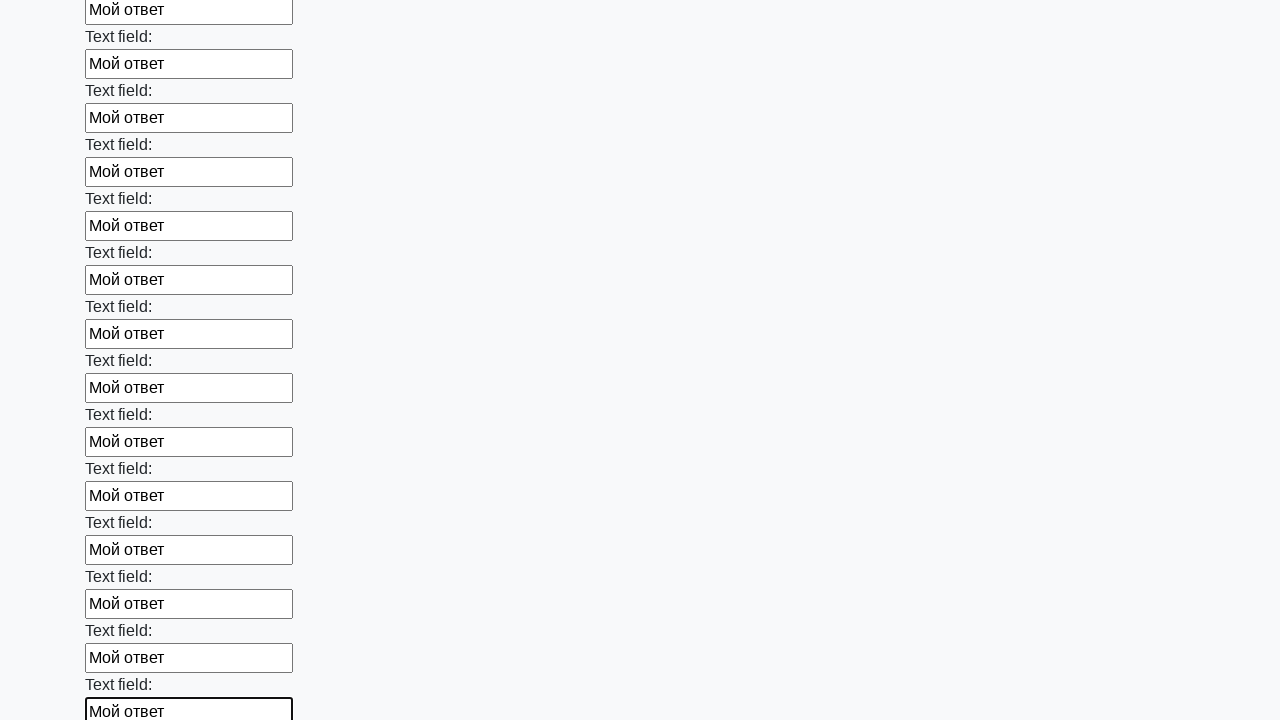

Filled input field with 'Мой ответ' on input >> nth=39
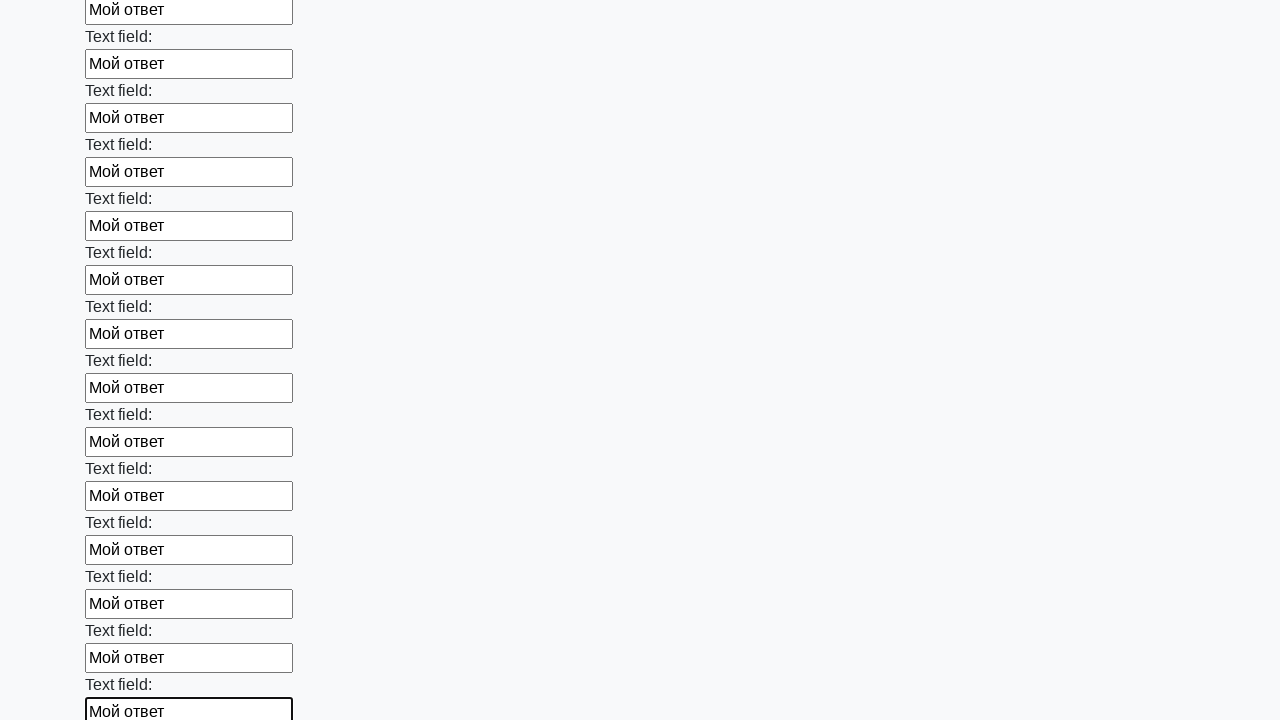

Filled input field with 'Мой ответ' on input >> nth=40
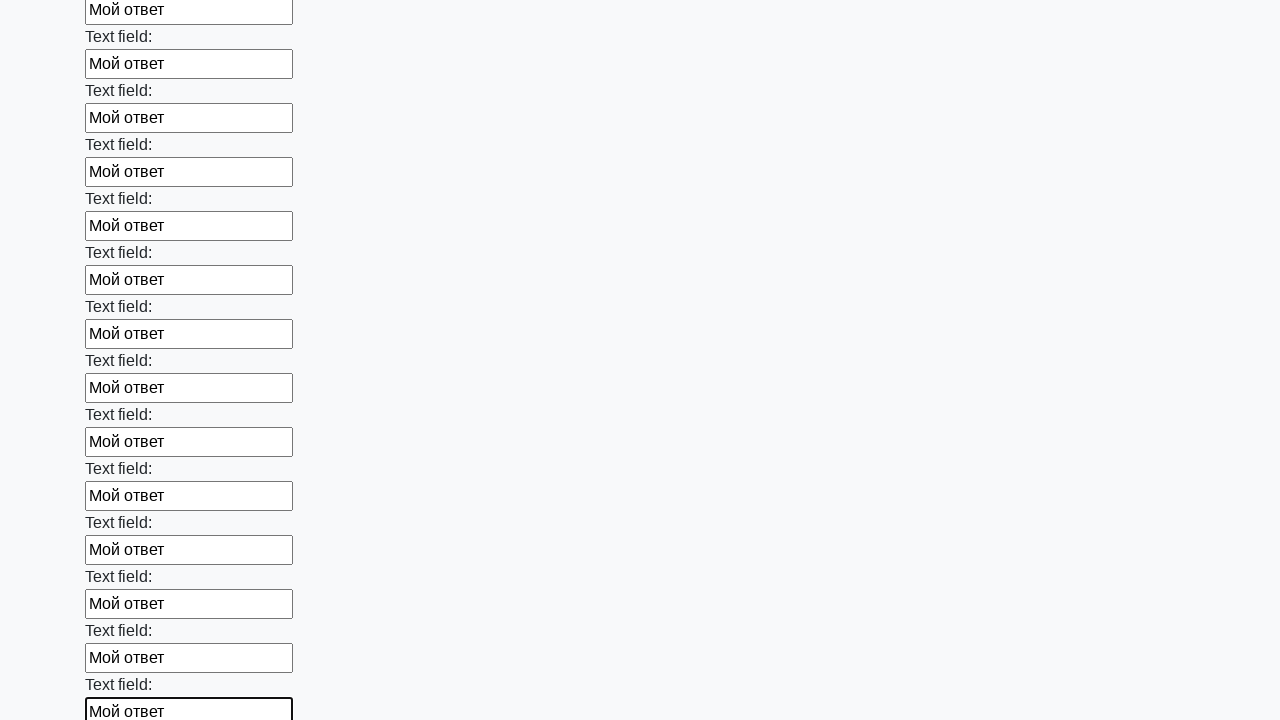

Filled input field with 'Мой ответ' on input >> nth=41
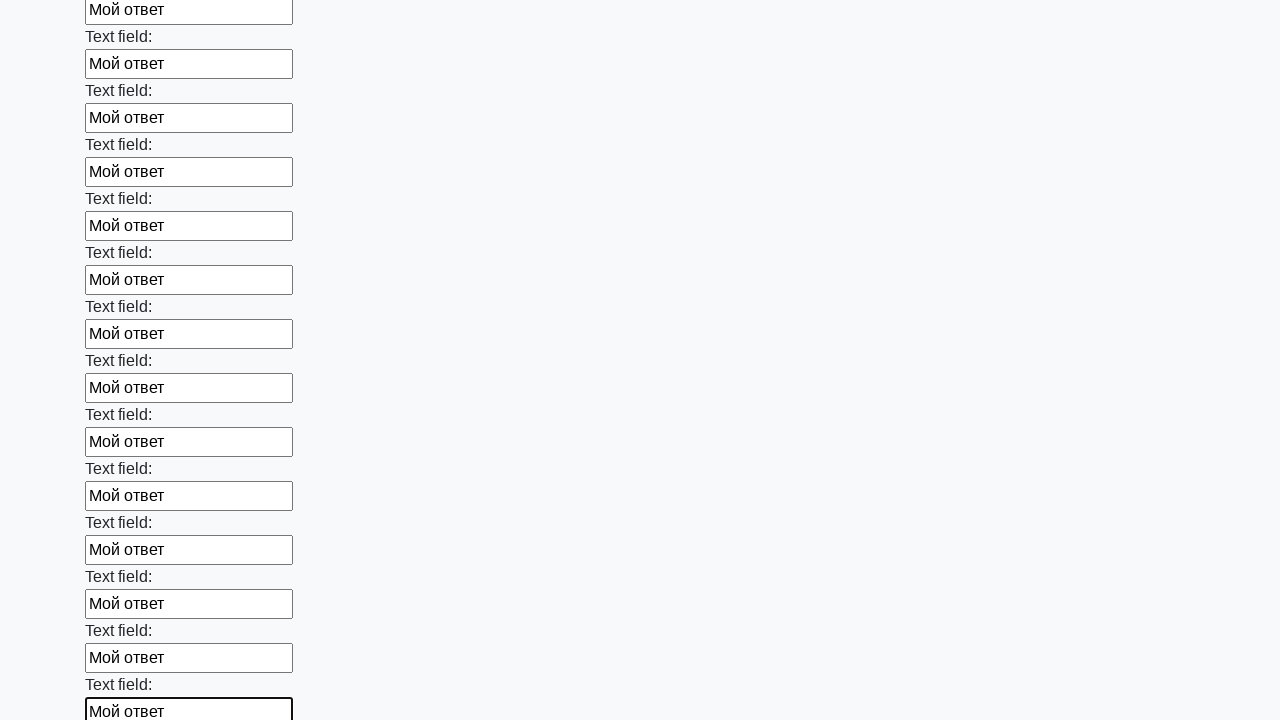

Filled input field with 'Мой ответ' on input >> nth=42
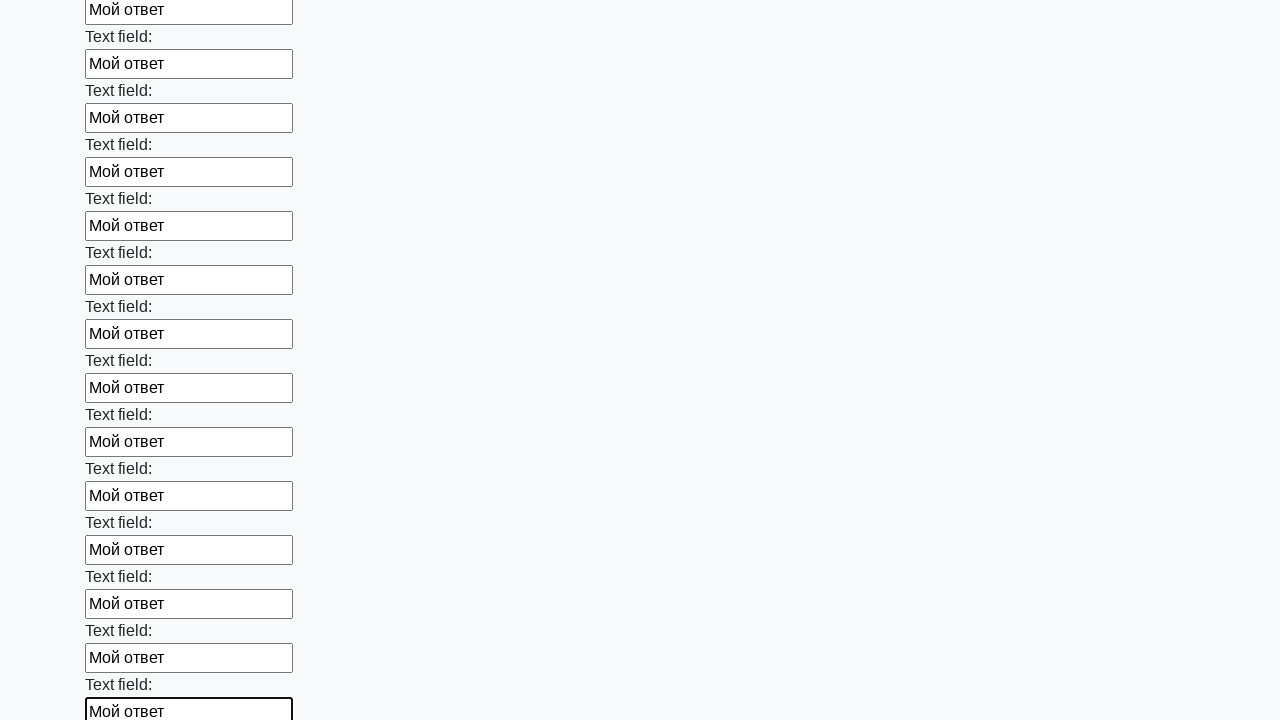

Filled input field with 'Мой ответ' on input >> nth=43
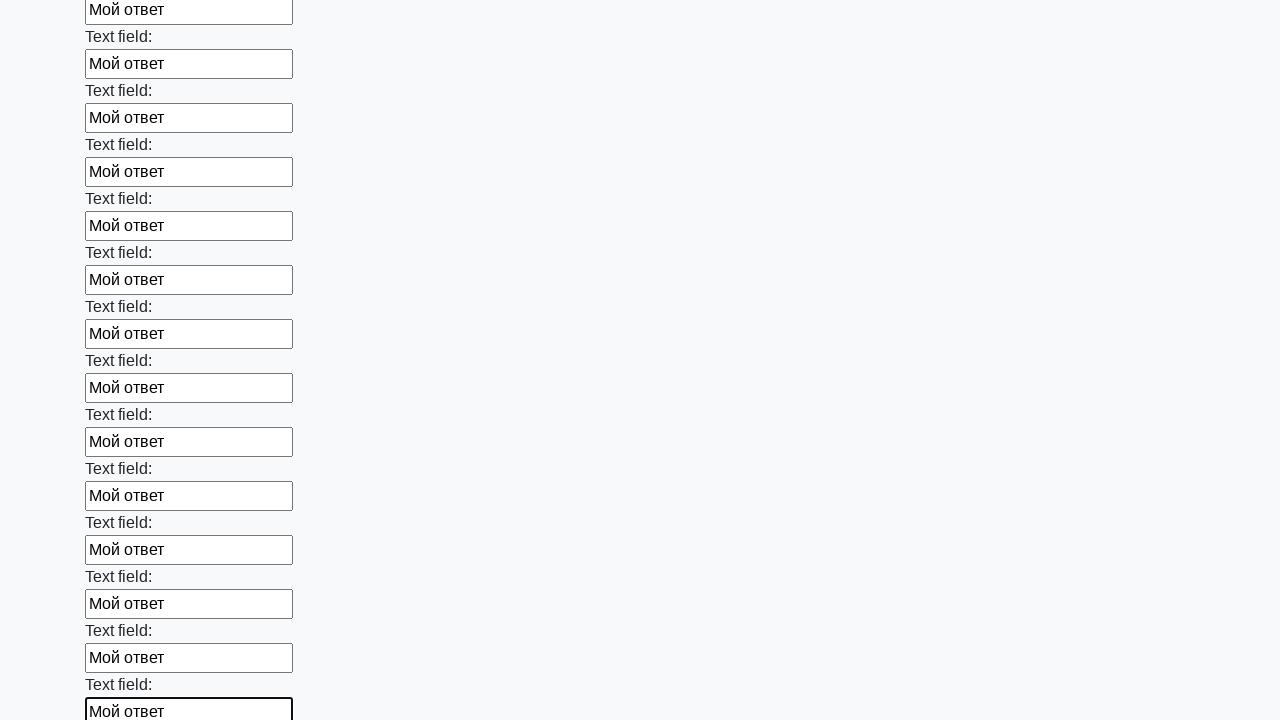

Filled input field with 'Мой ответ' on input >> nth=44
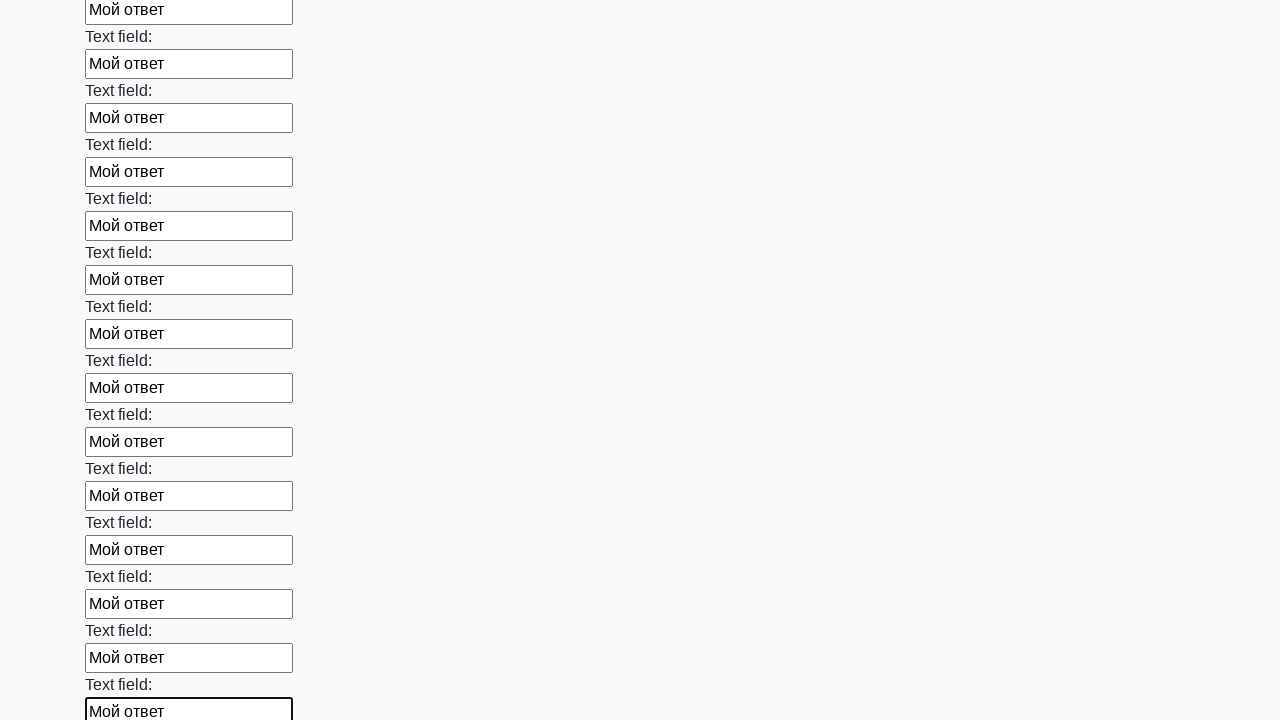

Filled input field with 'Мой ответ' on input >> nth=45
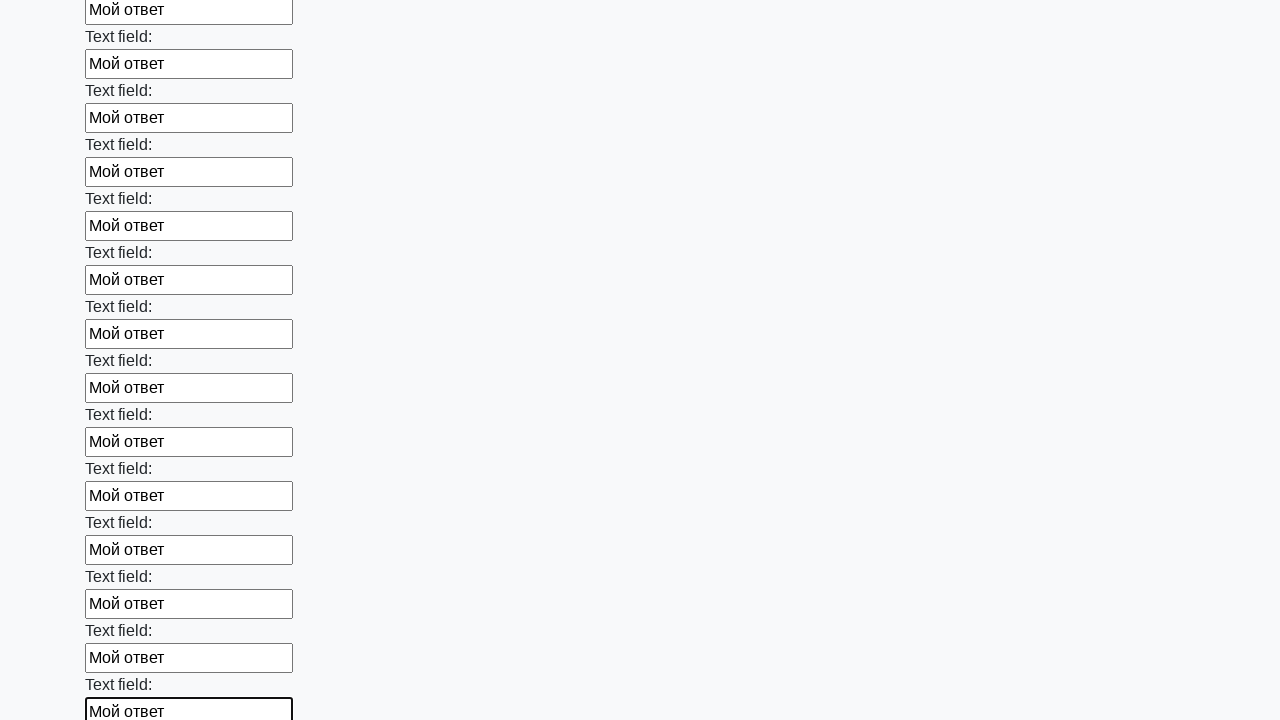

Filled input field with 'Мой ответ' on input >> nth=46
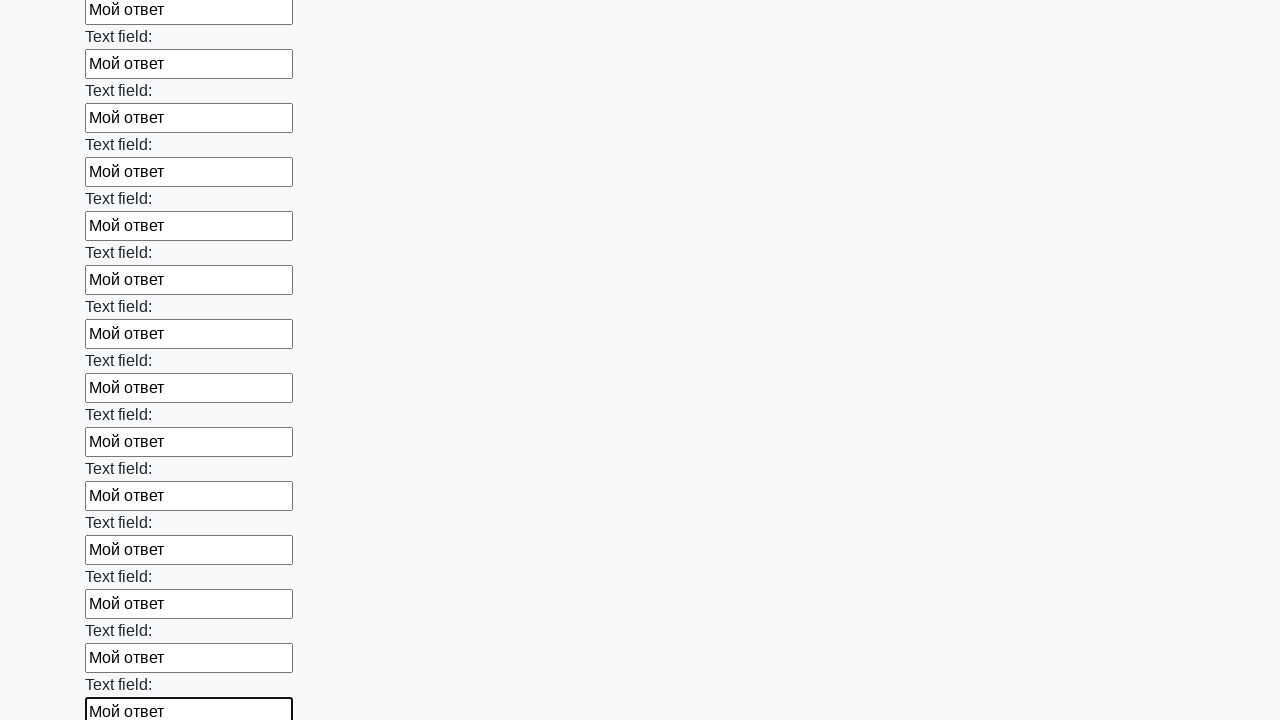

Filled input field with 'Мой ответ' on input >> nth=47
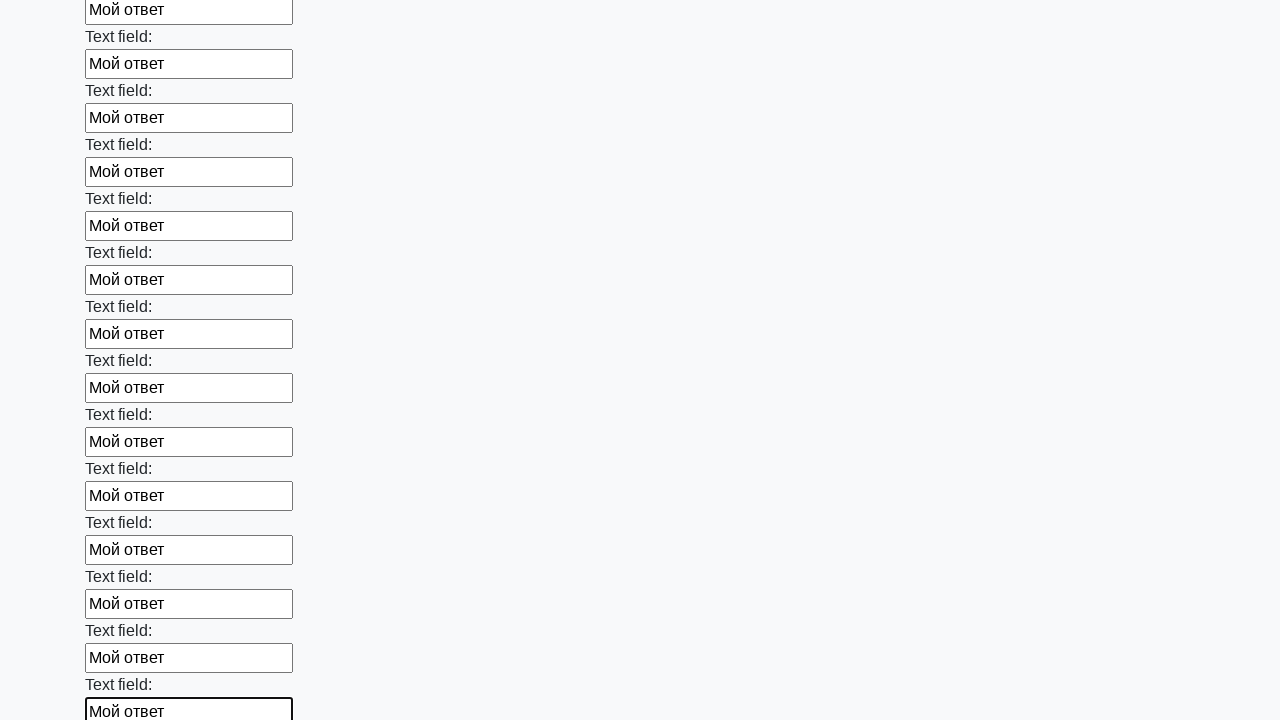

Filled input field with 'Мой ответ' on input >> nth=48
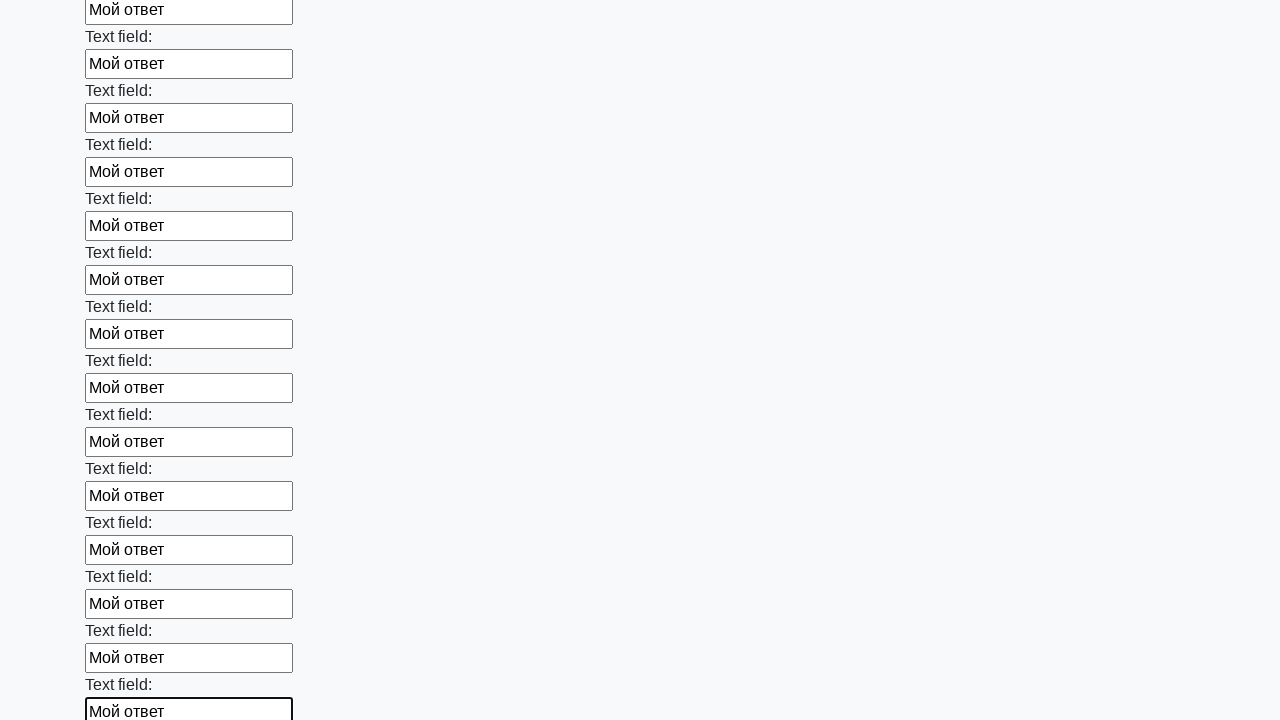

Filled input field with 'Мой ответ' on input >> nth=49
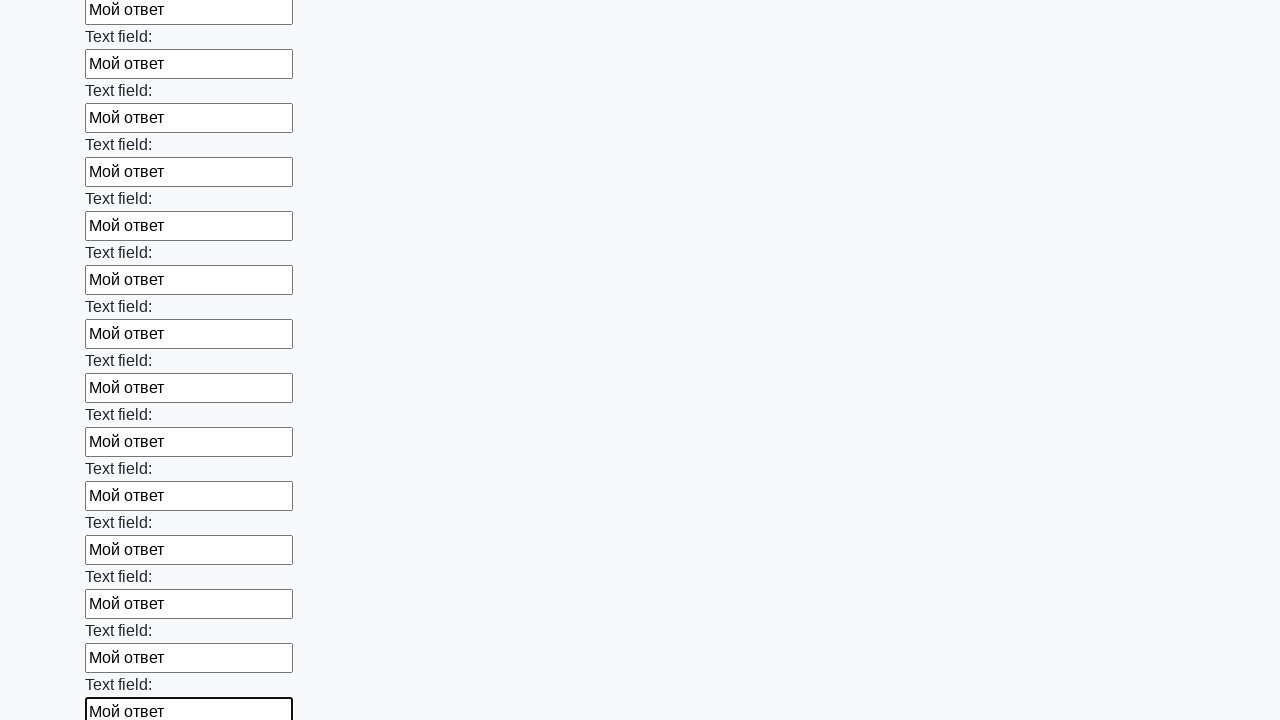

Filled input field with 'Мой ответ' on input >> nth=50
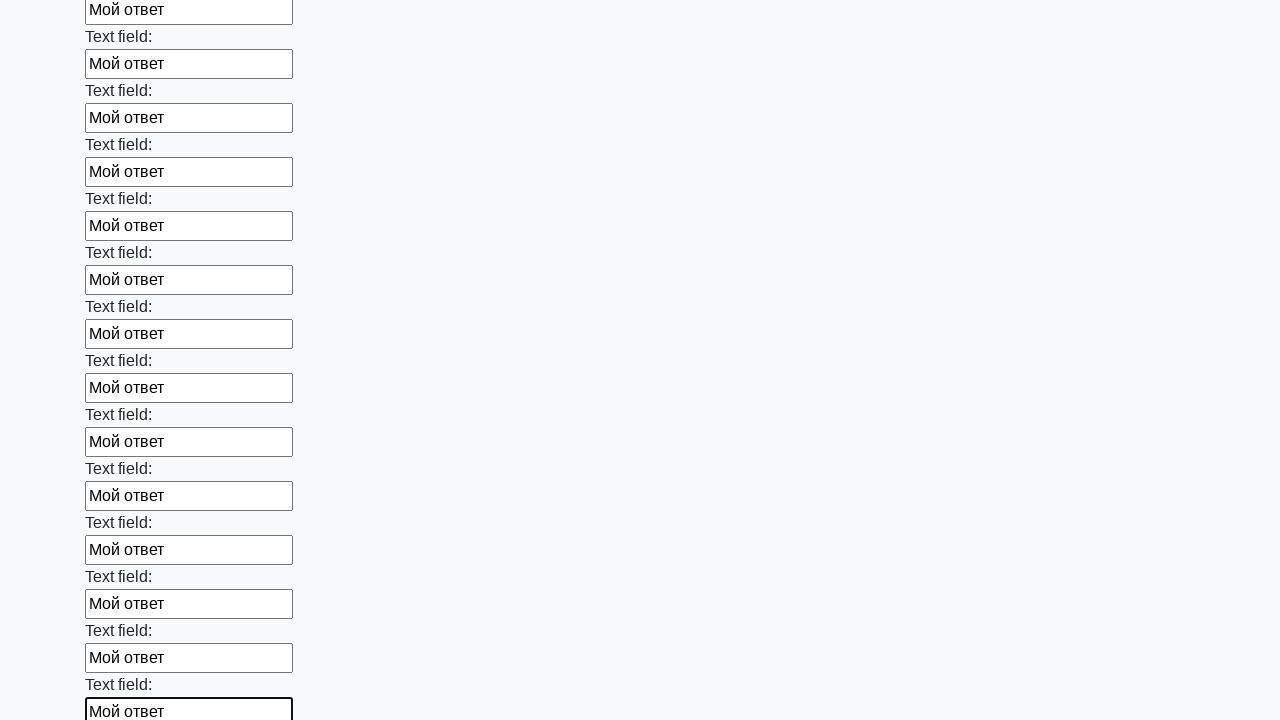

Filled input field with 'Мой ответ' on input >> nth=51
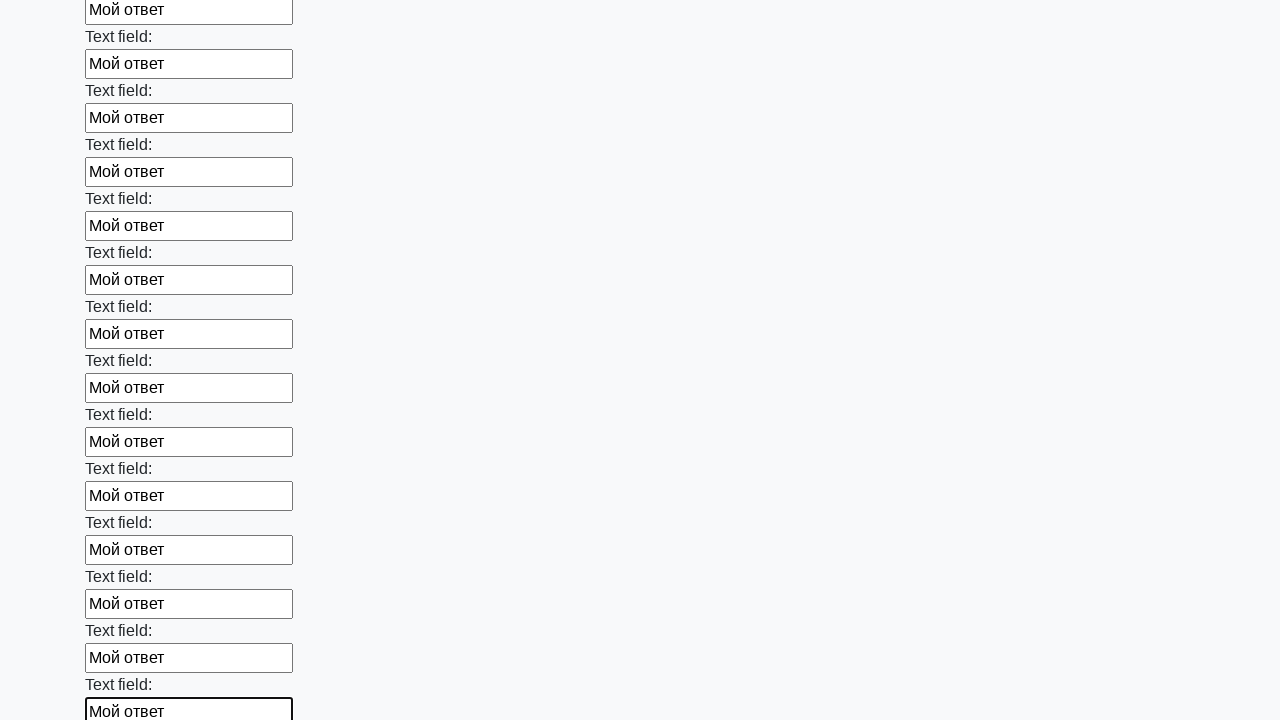

Filled input field with 'Мой ответ' on input >> nth=52
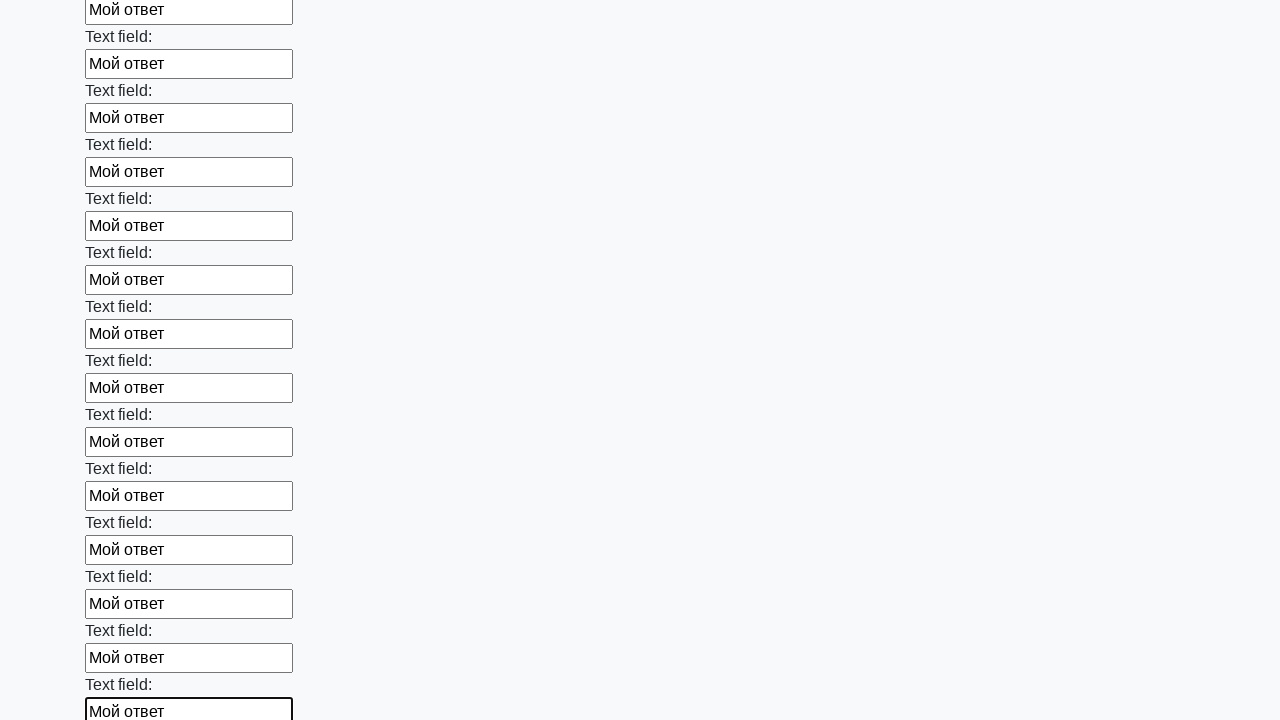

Filled input field with 'Мой ответ' on input >> nth=53
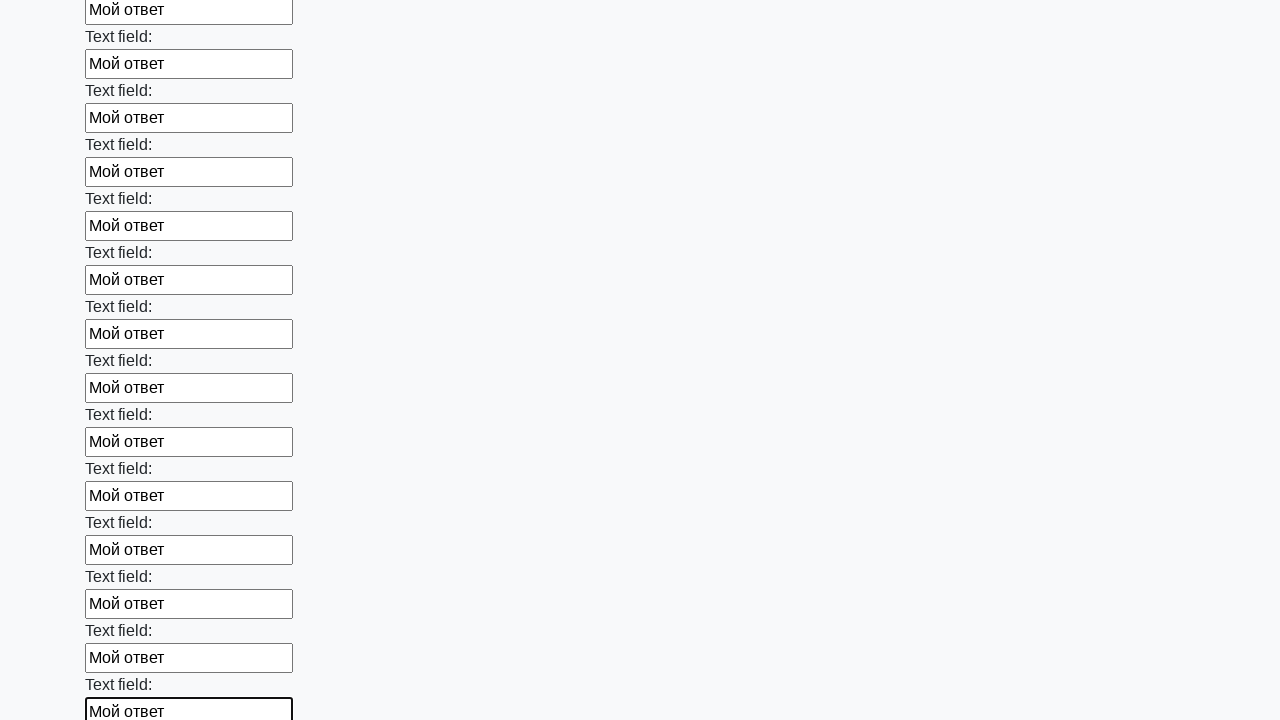

Filled input field with 'Мой ответ' on input >> nth=54
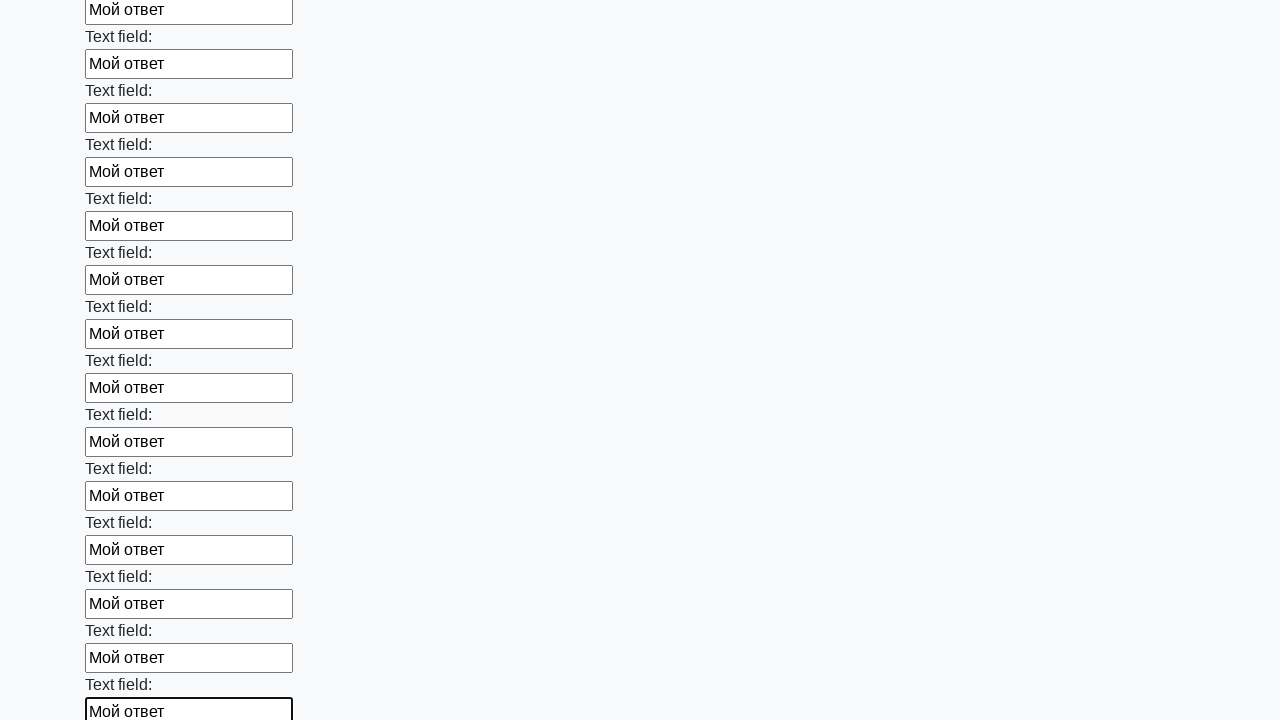

Filled input field with 'Мой ответ' on input >> nth=55
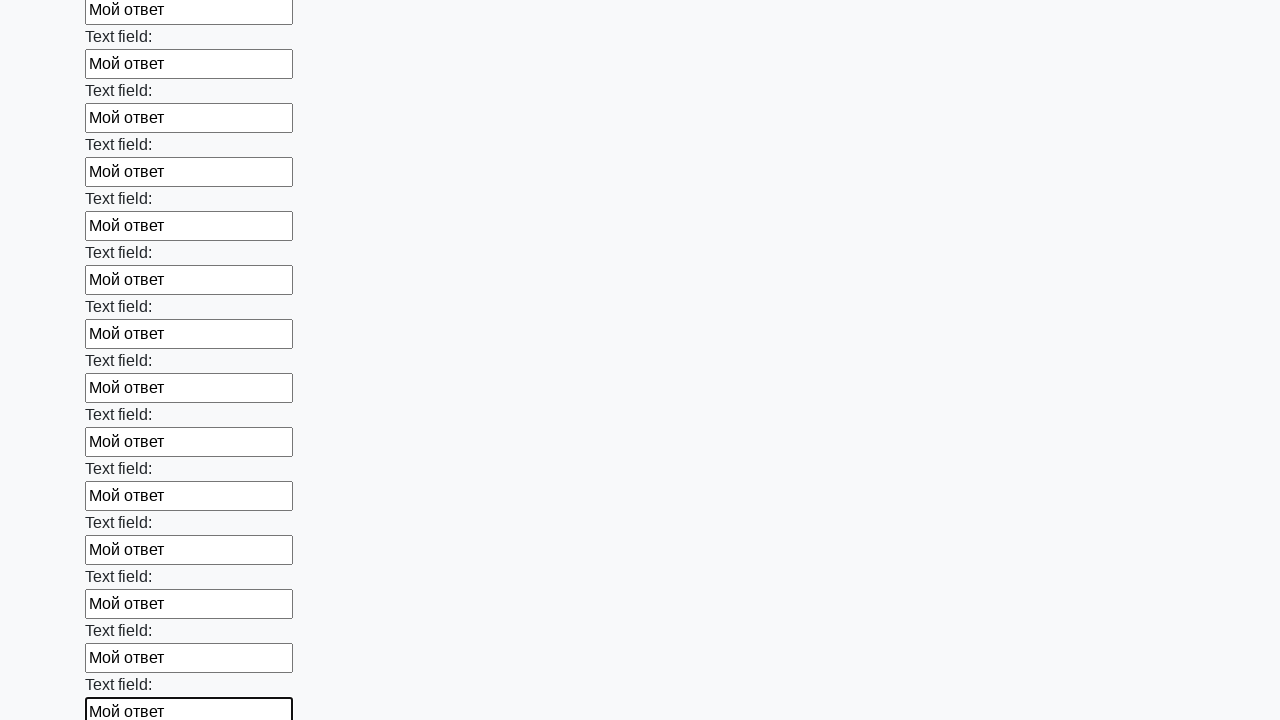

Filled input field with 'Мой ответ' on input >> nth=56
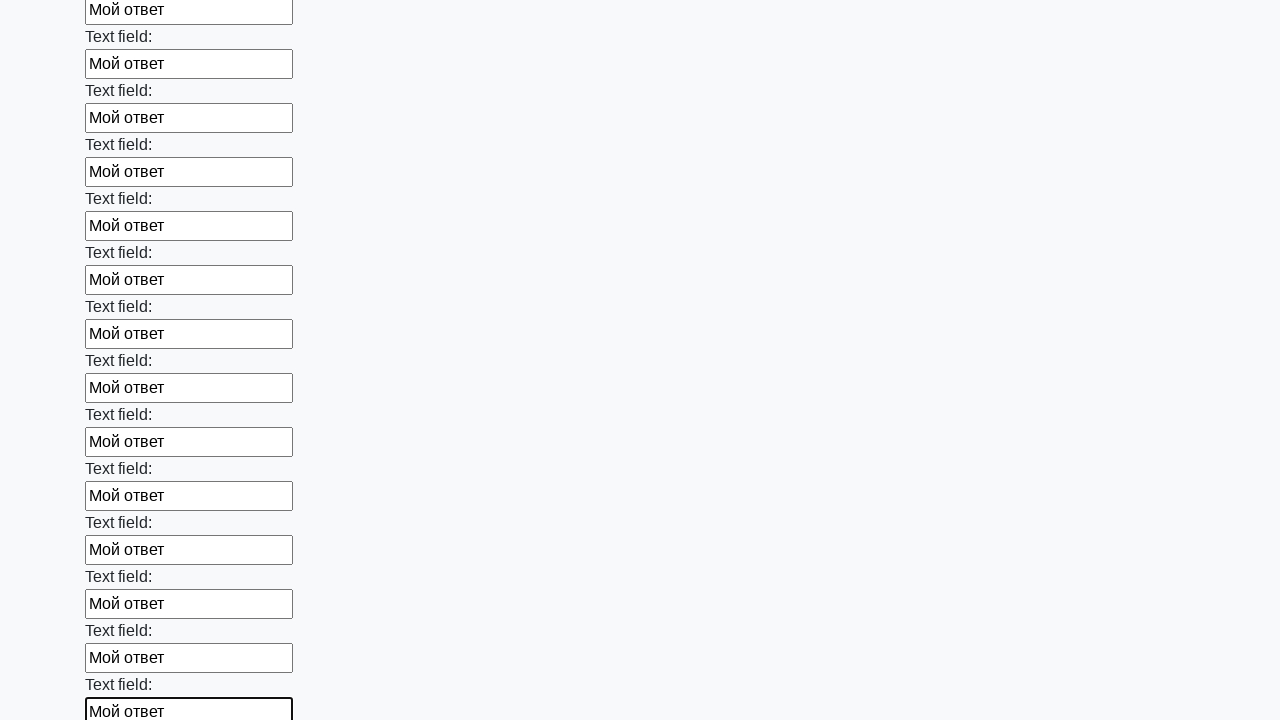

Filled input field with 'Мой ответ' on input >> nth=57
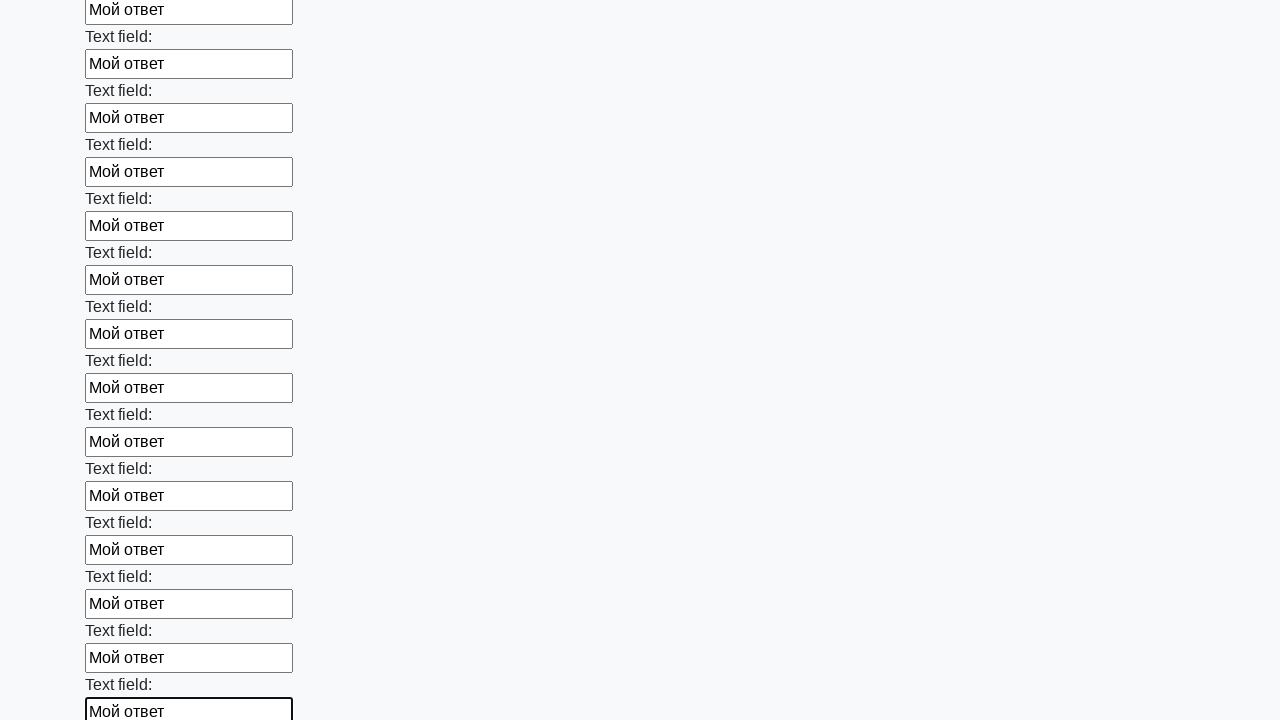

Filled input field with 'Мой ответ' on input >> nth=58
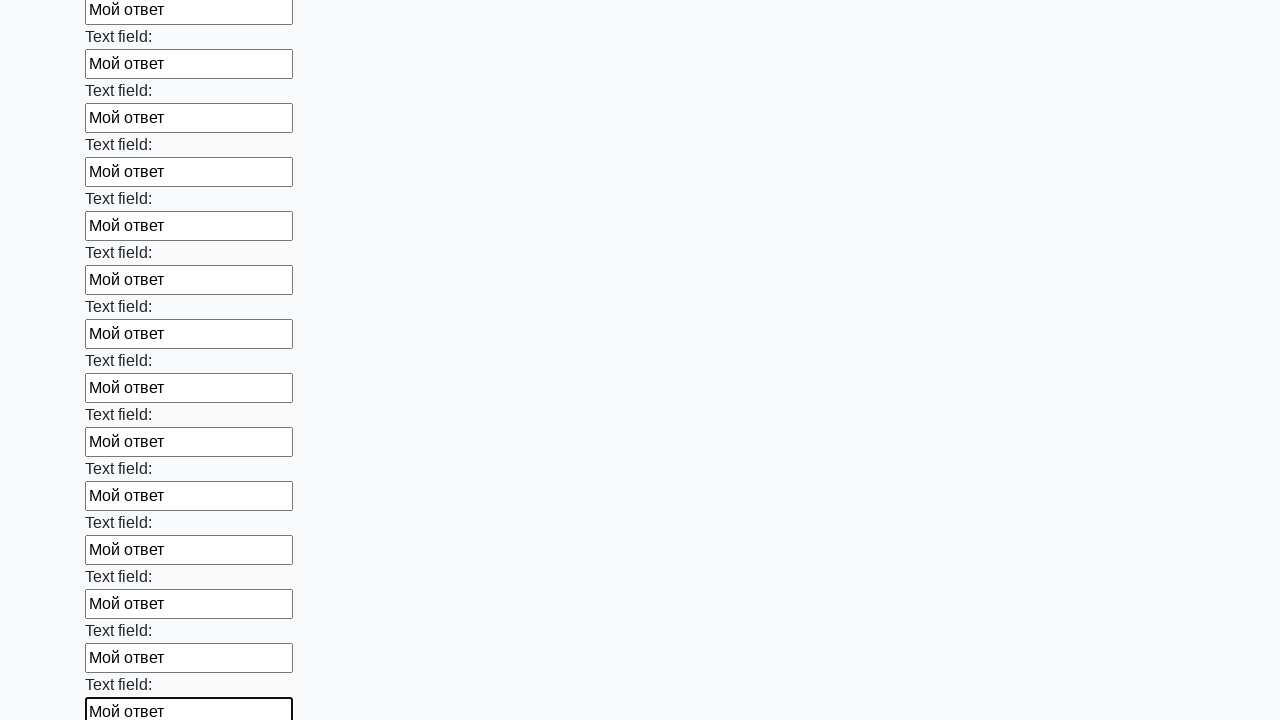

Filled input field with 'Мой ответ' on input >> nth=59
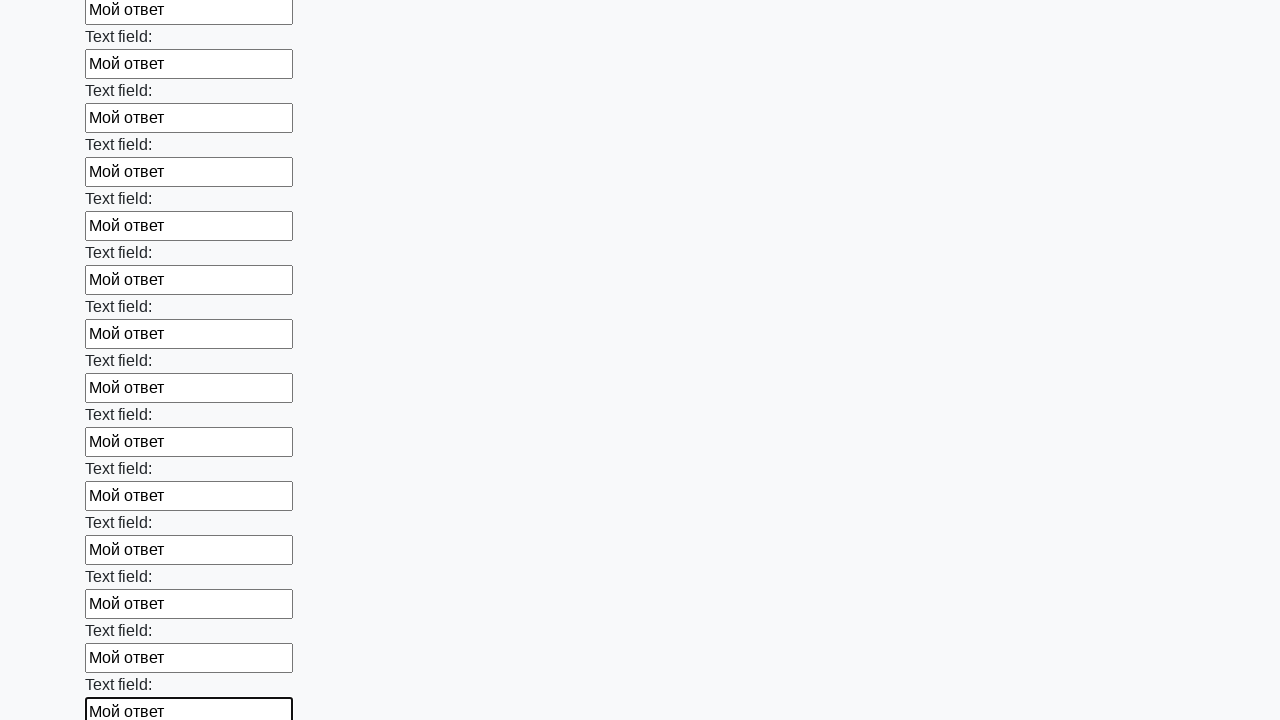

Filled input field with 'Мой ответ' on input >> nth=60
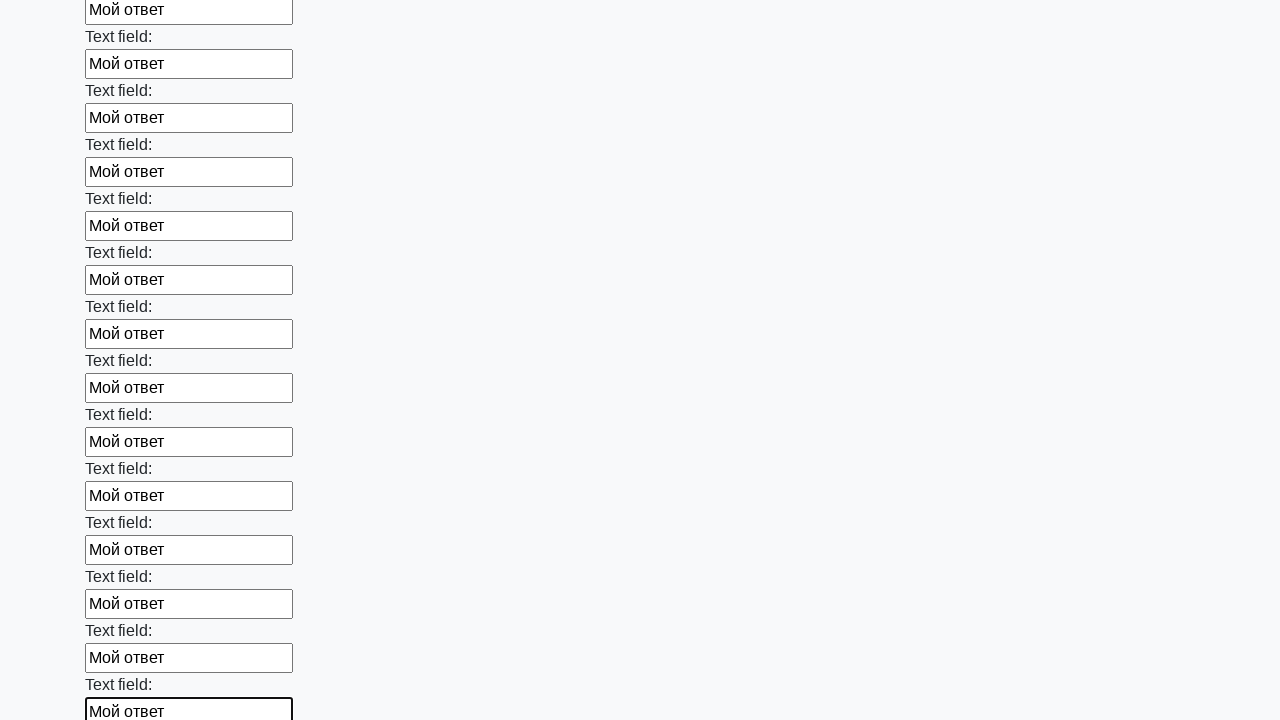

Filled input field with 'Мой ответ' on input >> nth=61
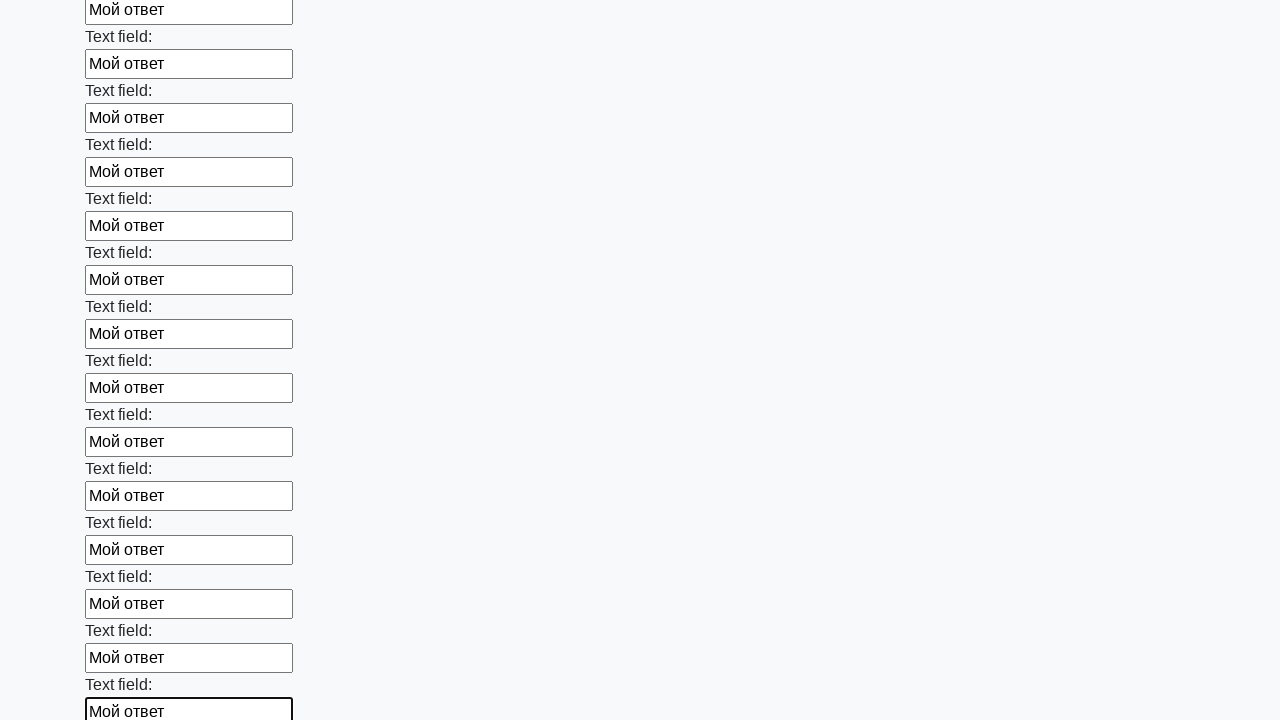

Filled input field with 'Мой ответ' on input >> nth=62
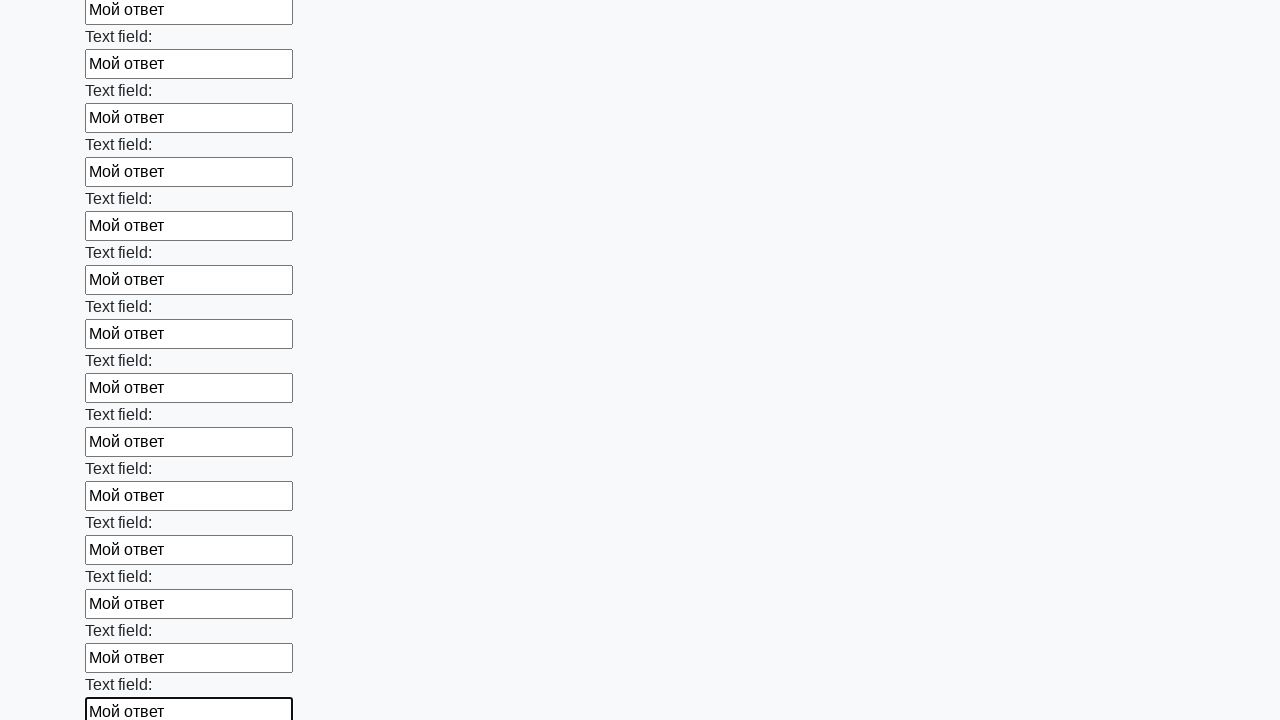

Filled input field with 'Мой ответ' on input >> nth=63
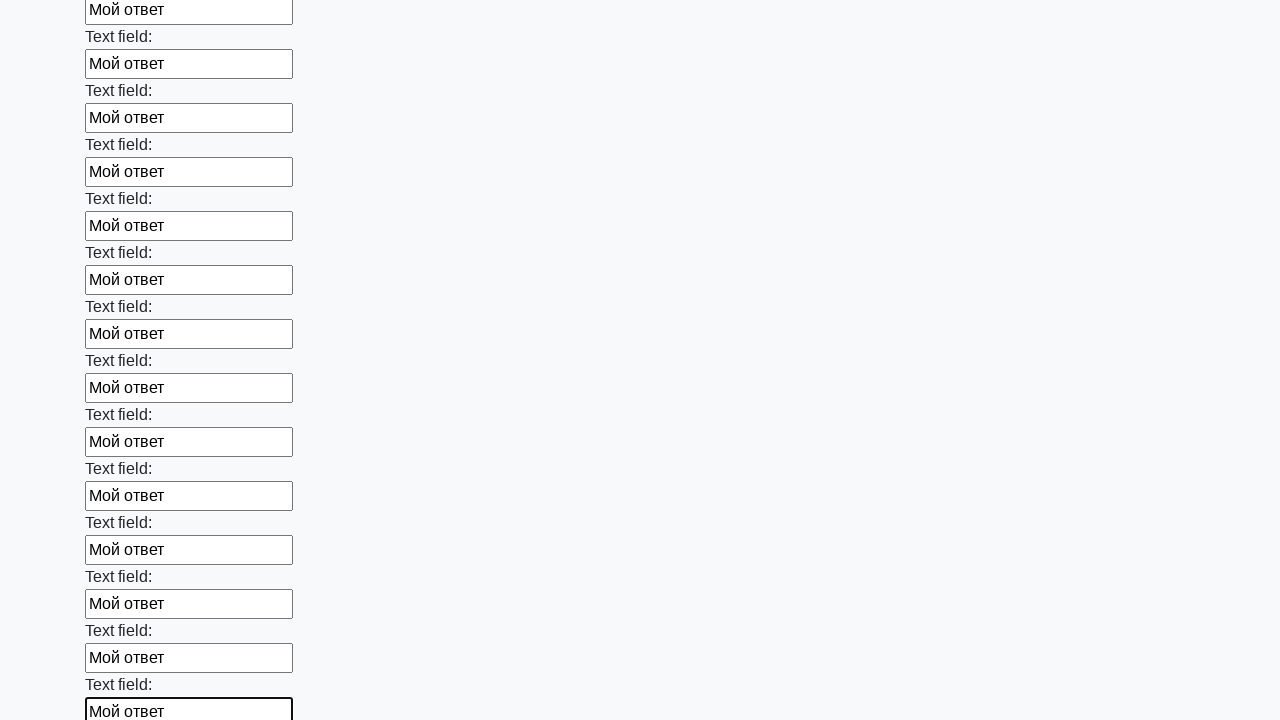

Filled input field with 'Мой ответ' on input >> nth=64
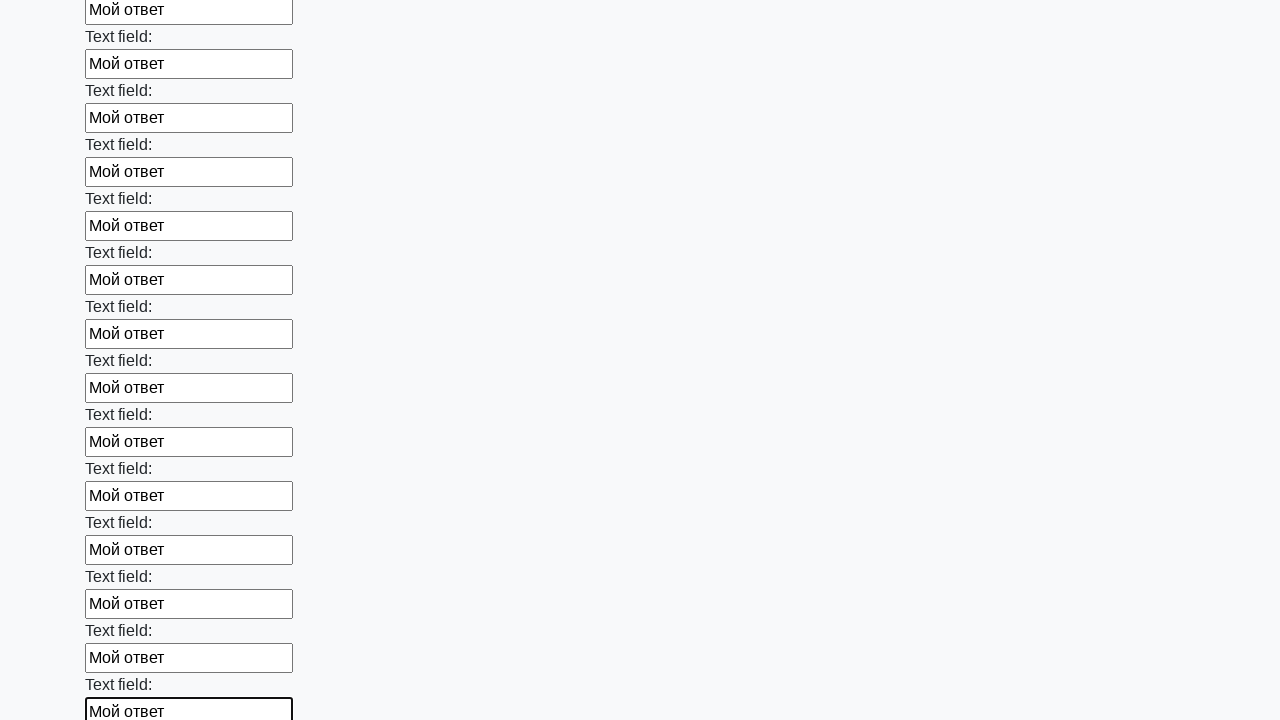

Filled input field with 'Мой ответ' on input >> nth=65
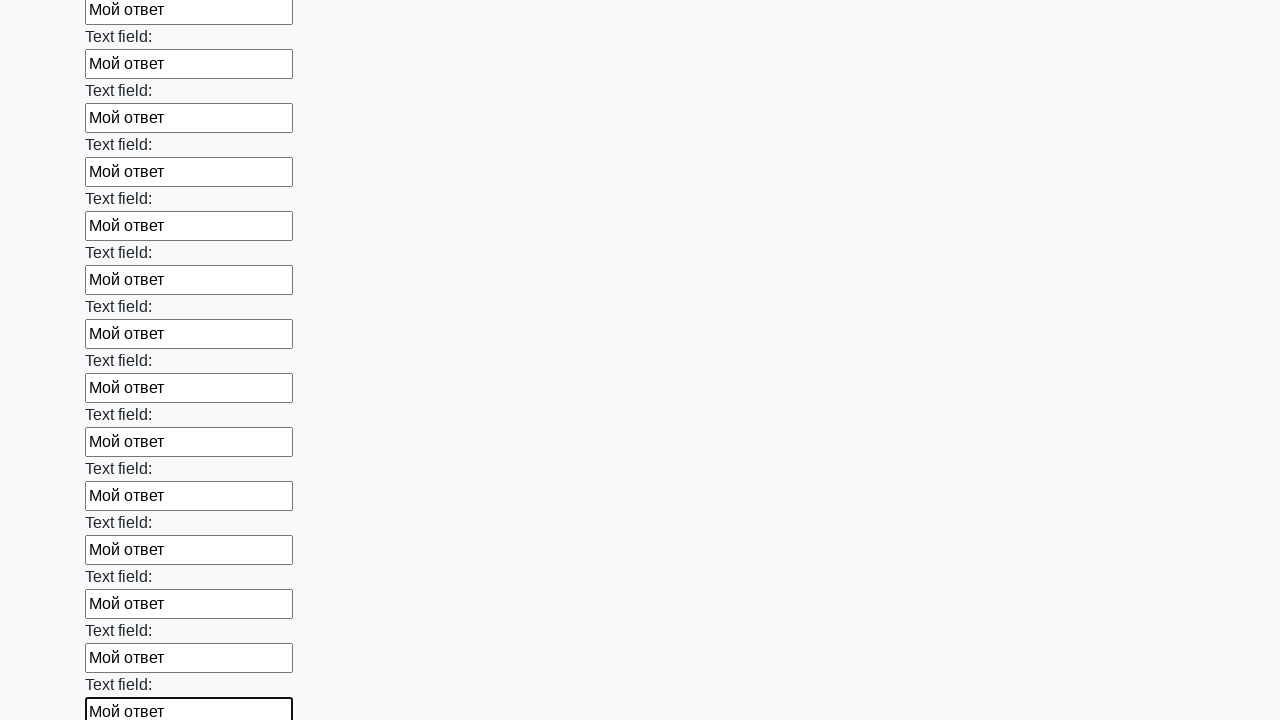

Filled input field with 'Мой ответ' on input >> nth=66
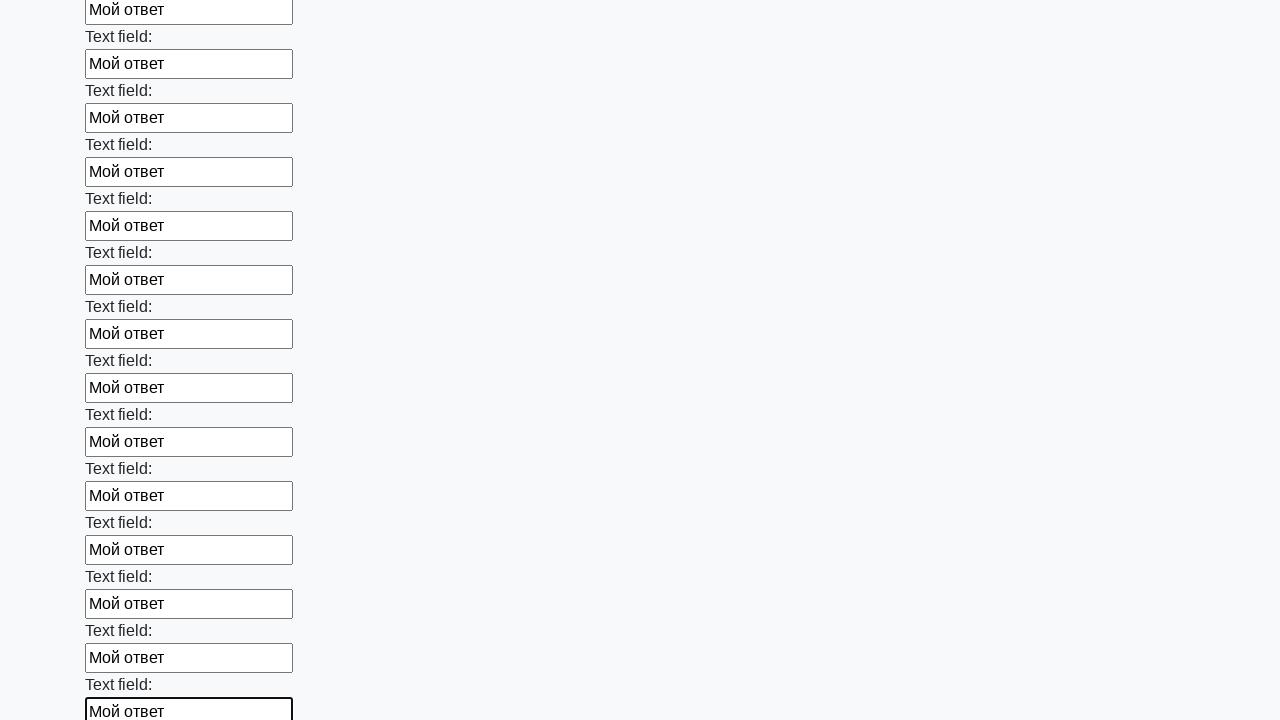

Filled input field with 'Мой ответ' on input >> nth=67
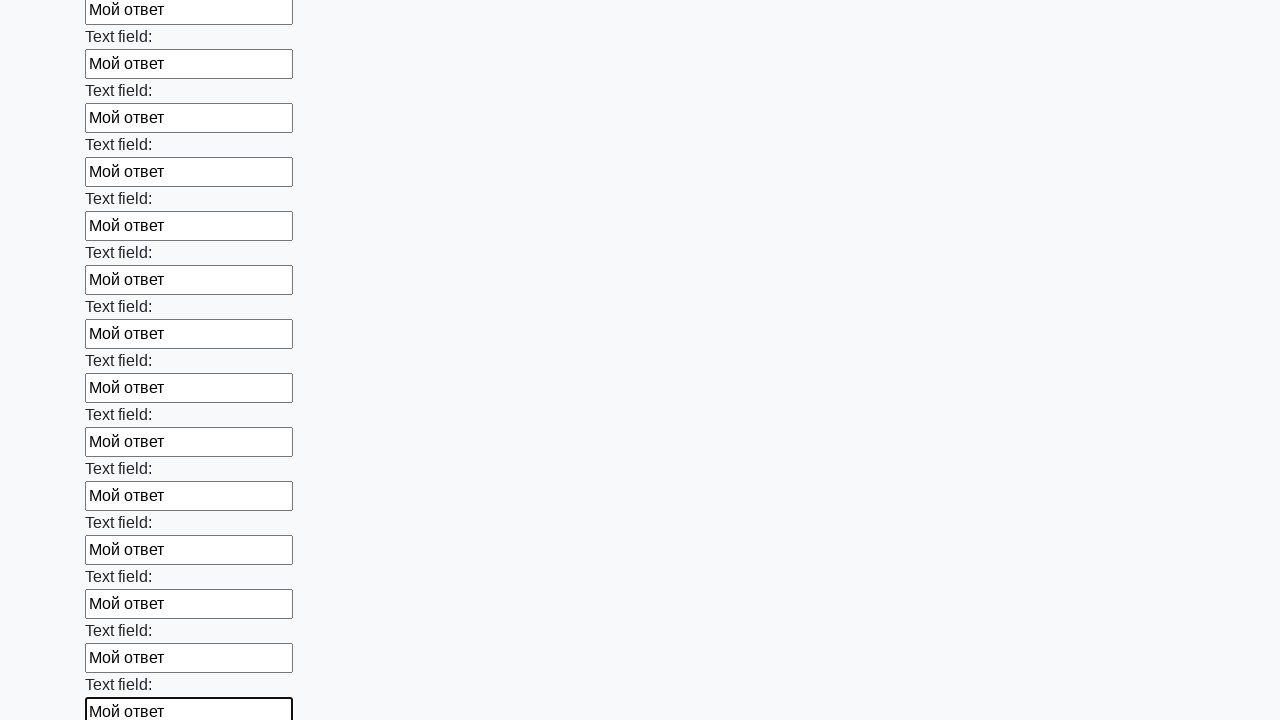

Filled input field with 'Мой ответ' on input >> nth=68
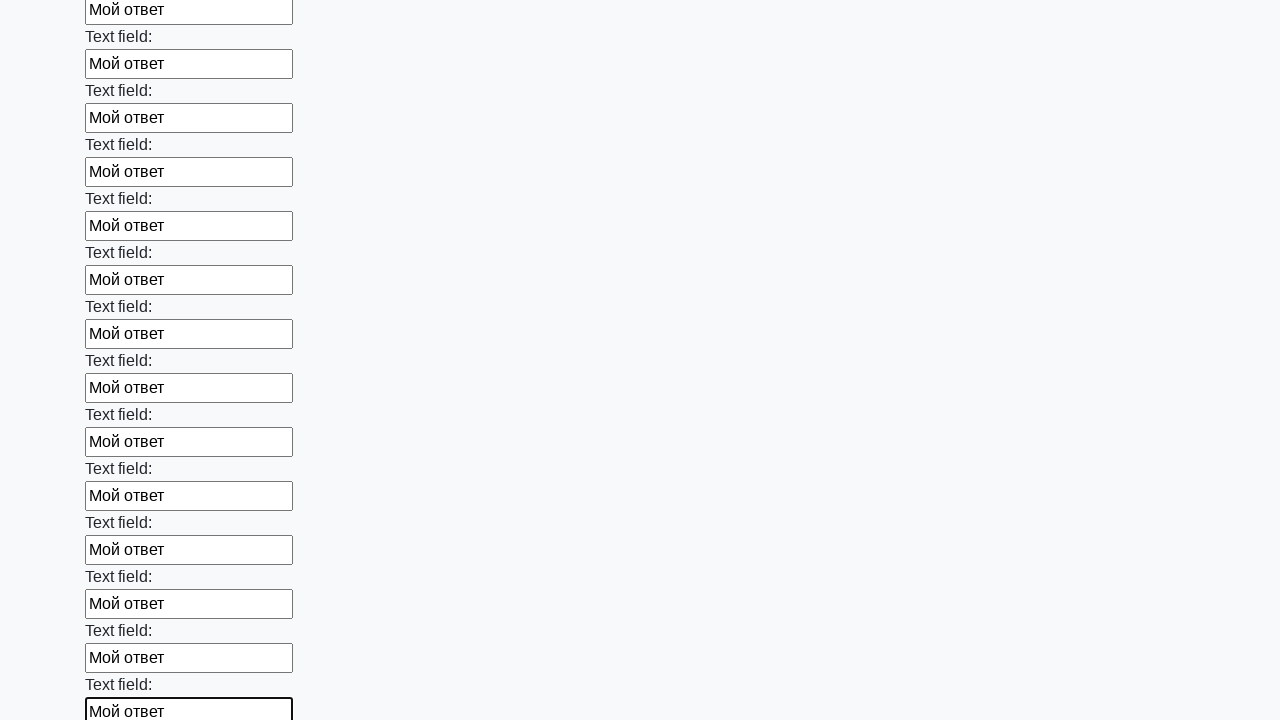

Filled input field with 'Мой ответ' on input >> nth=69
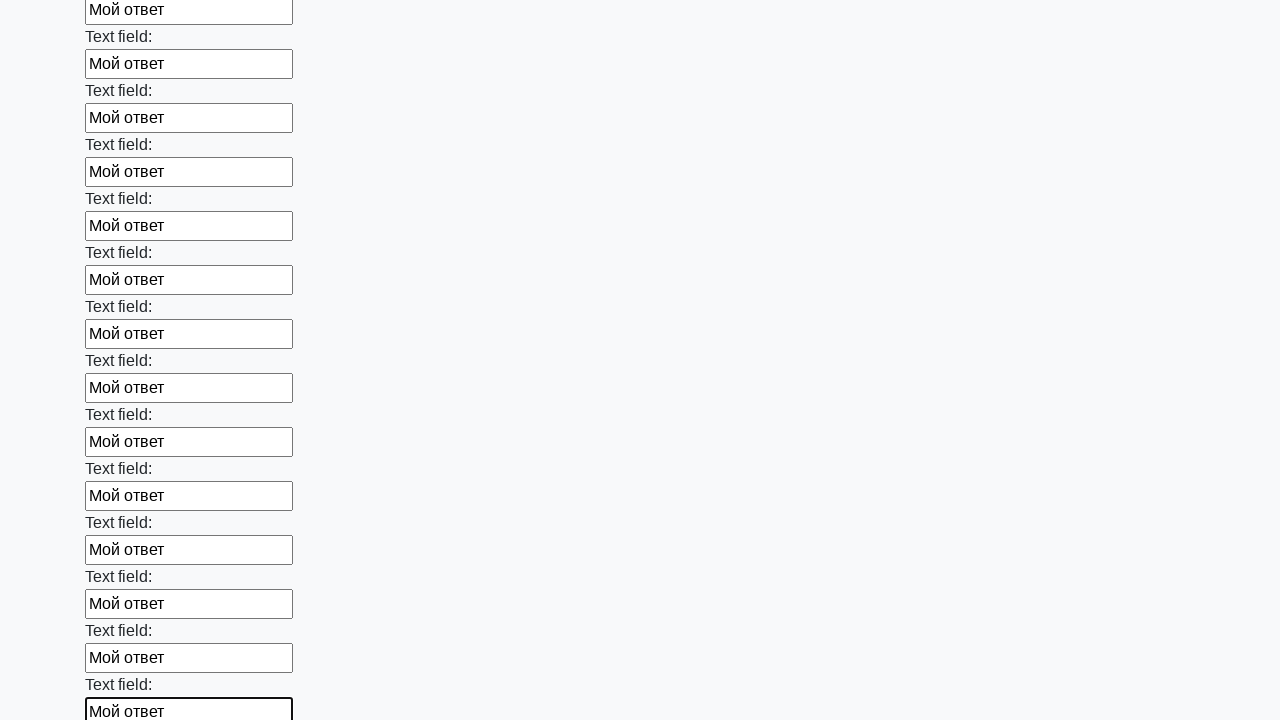

Filled input field with 'Мой ответ' on input >> nth=70
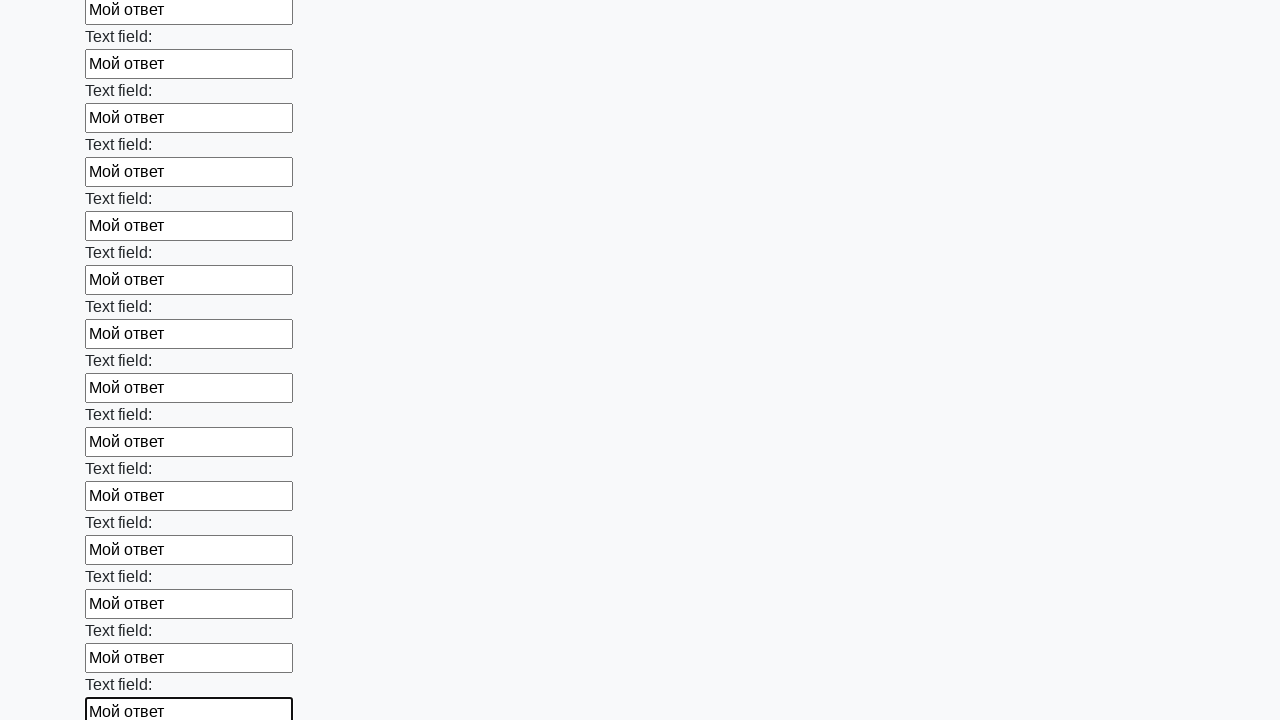

Filled input field with 'Мой ответ' on input >> nth=71
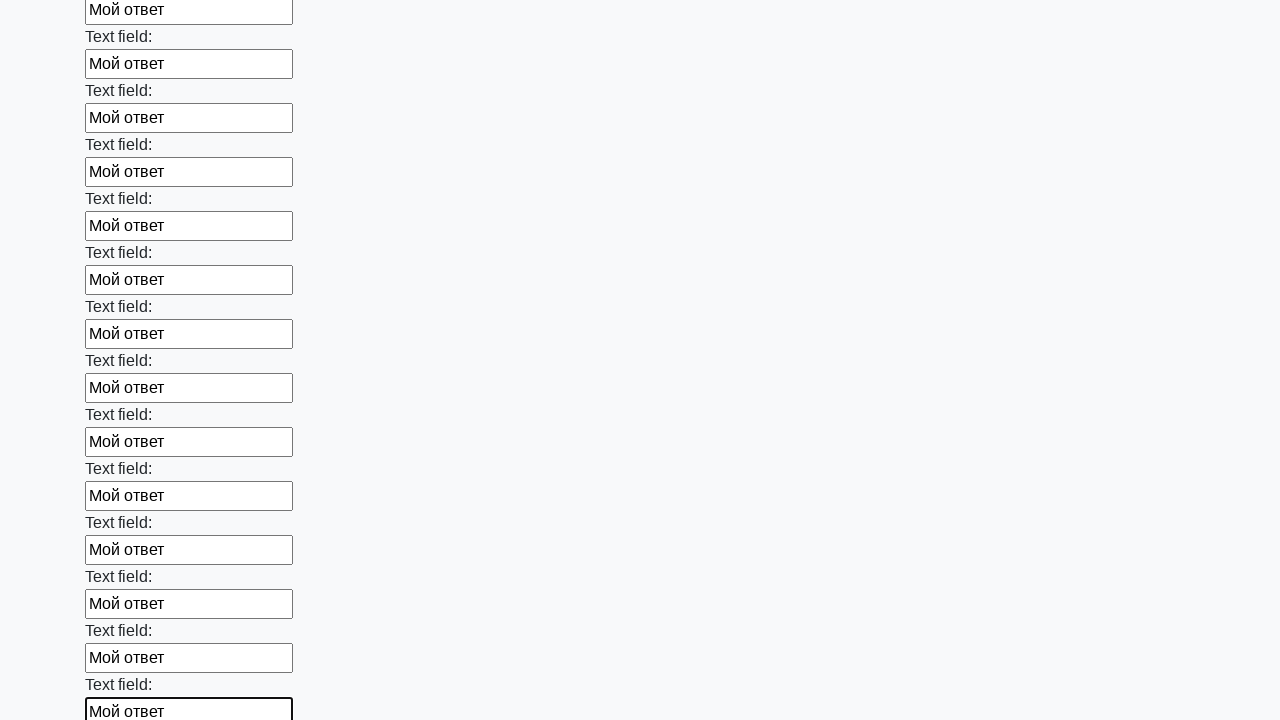

Filled input field with 'Мой ответ' on input >> nth=72
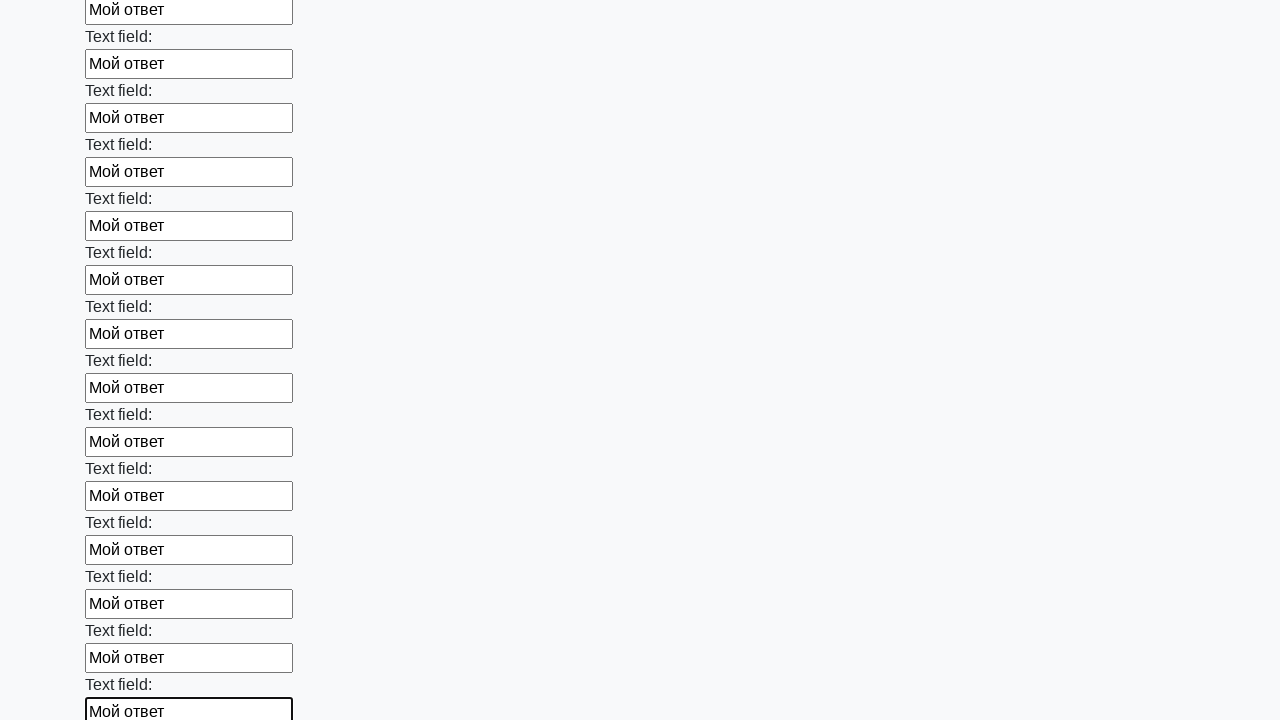

Filled input field with 'Мой ответ' on input >> nth=73
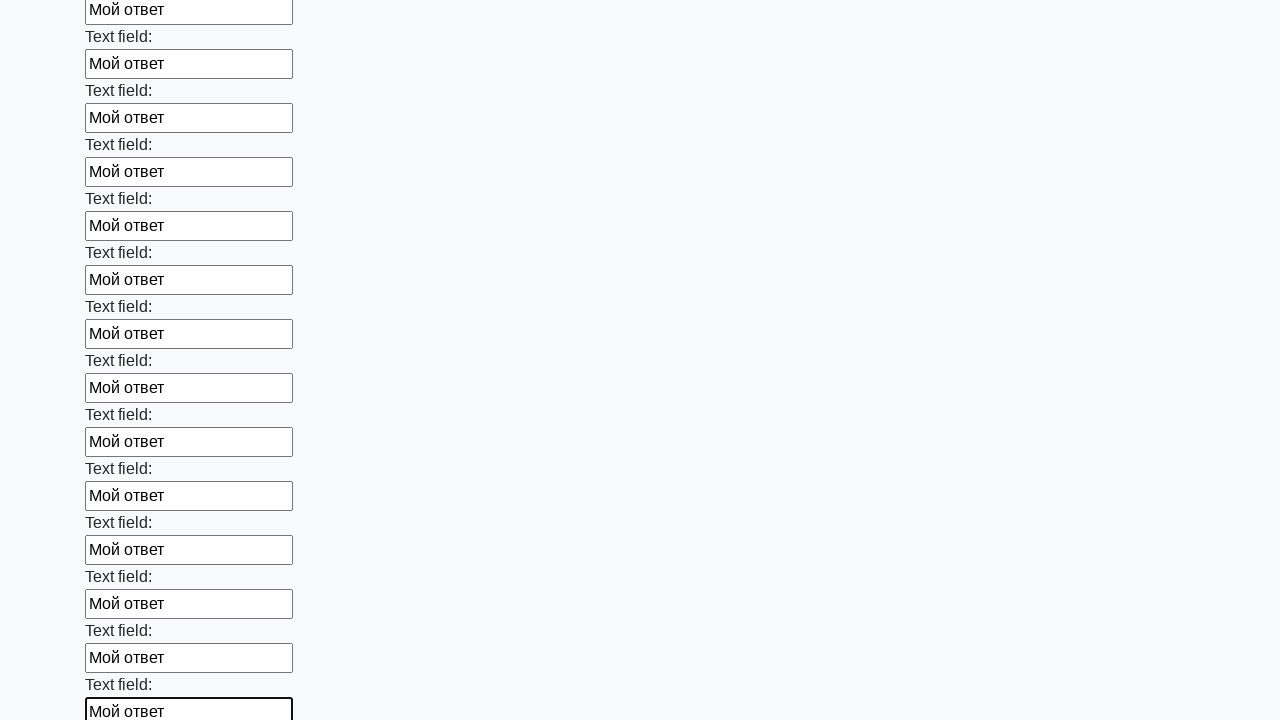

Filled input field with 'Мой ответ' on input >> nth=74
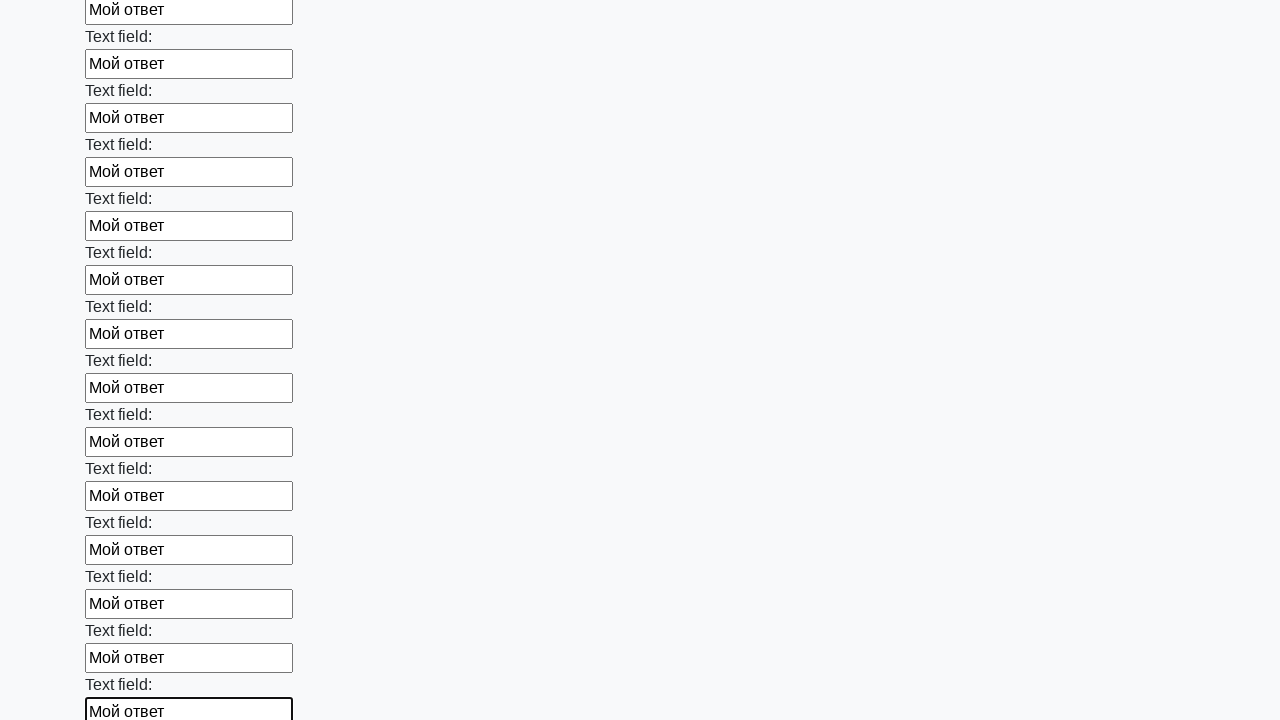

Filled input field with 'Мой ответ' on input >> nth=75
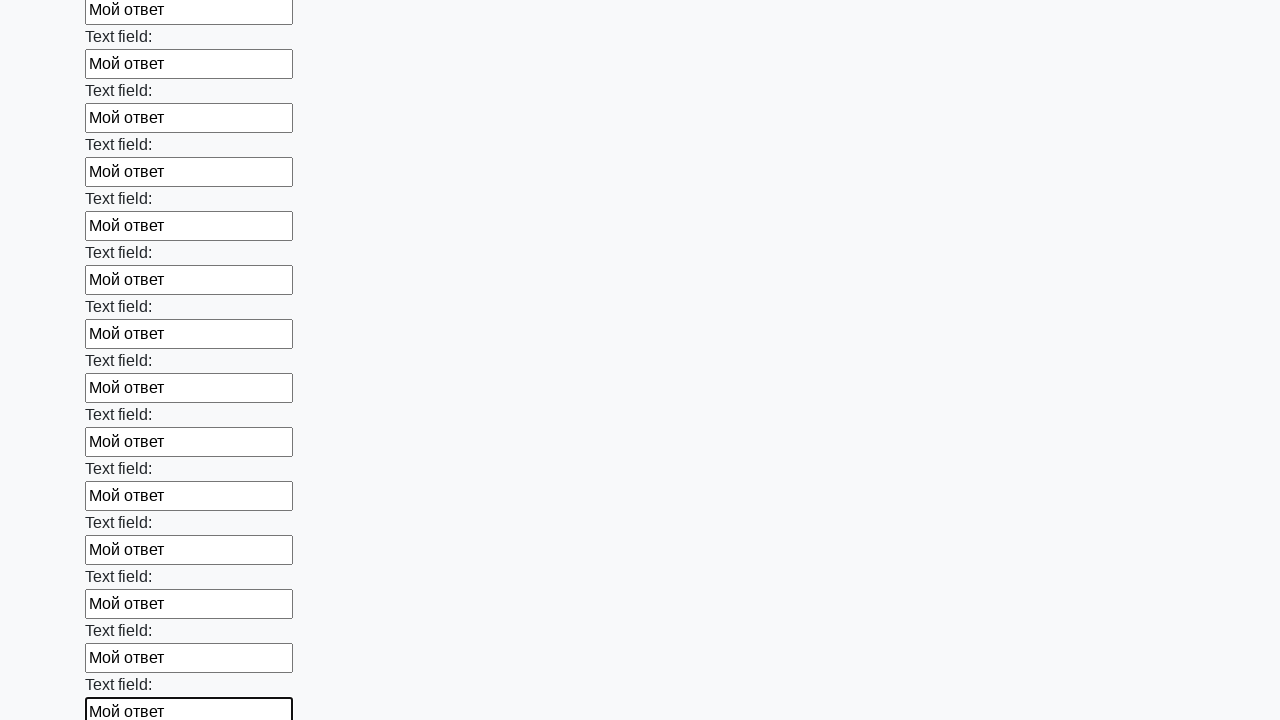

Filled input field with 'Мой ответ' on input >> nth=76
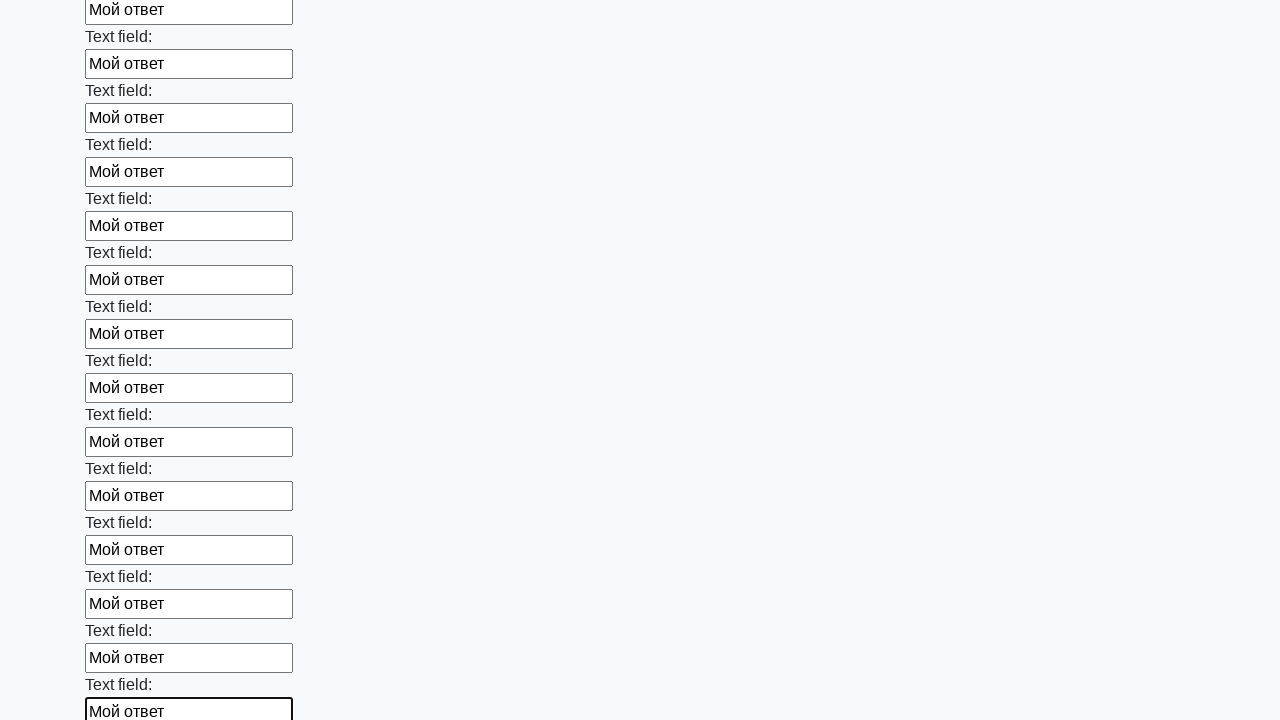

Filled input field with 'Мой ответ' on input >> nth=77
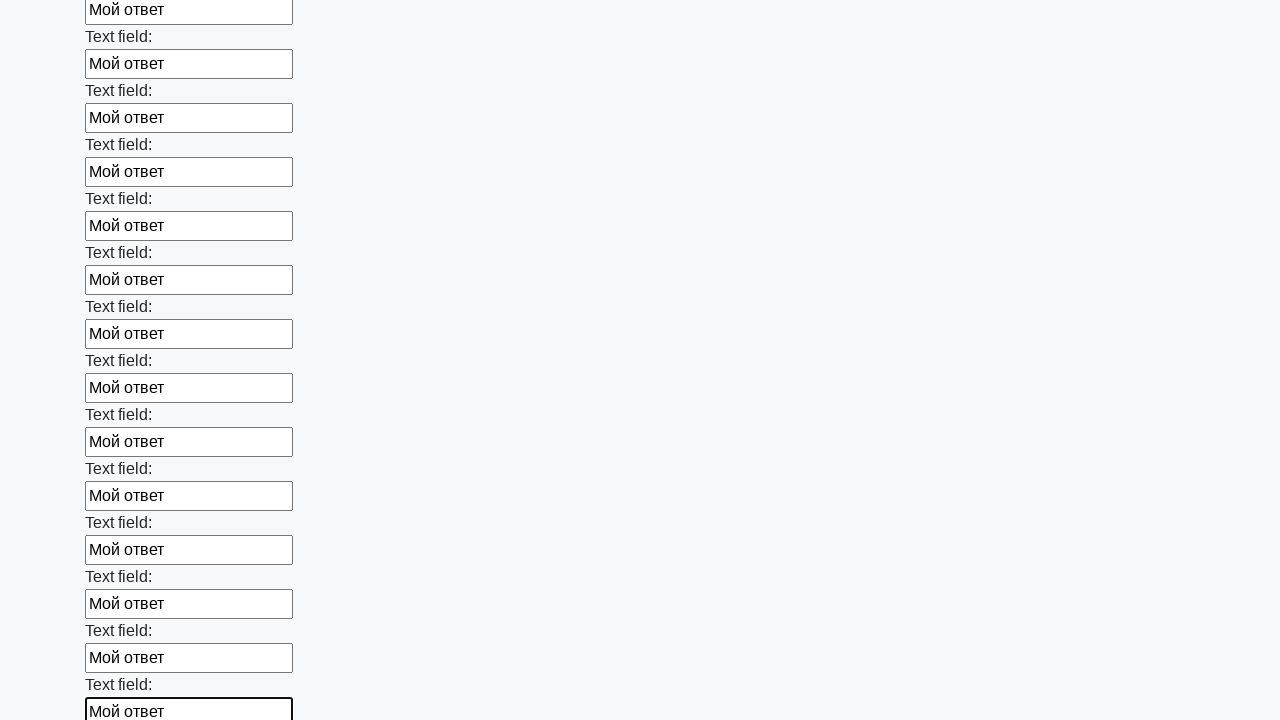

Filled input field with 'Мой ответ' on input >> nth=78
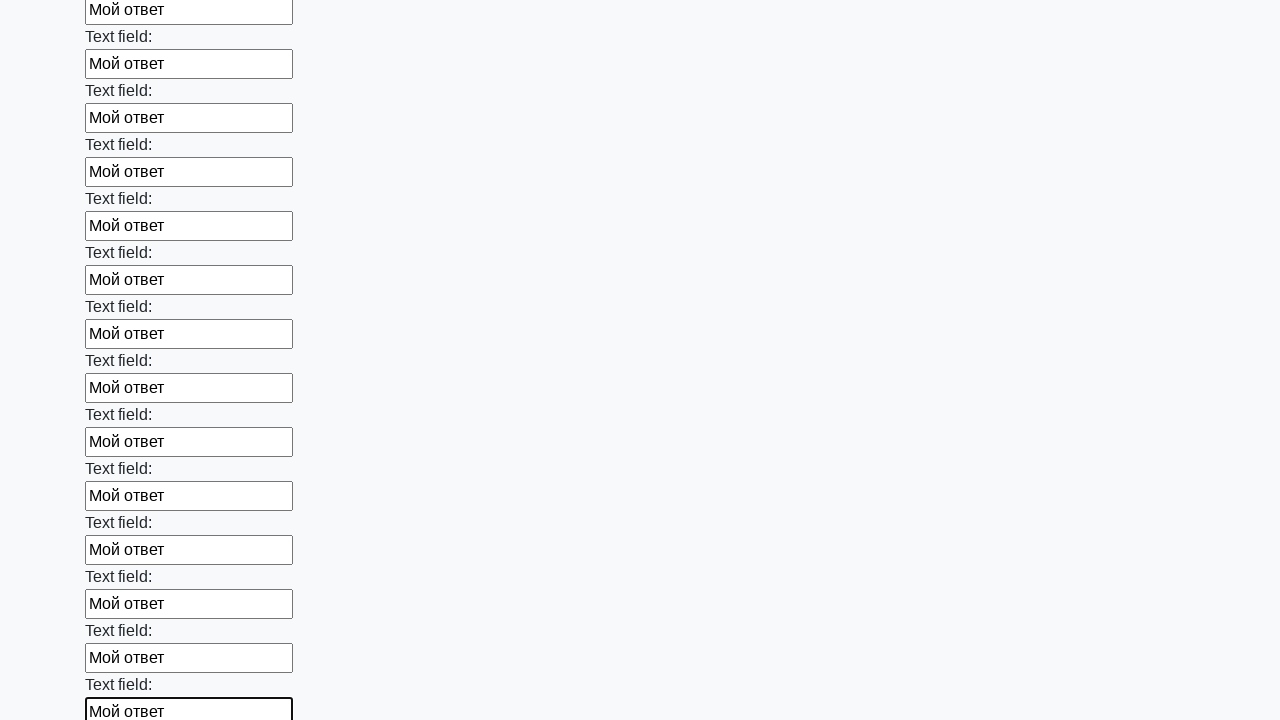

Filled input field with 'Мой ответ' on input >> nth=79
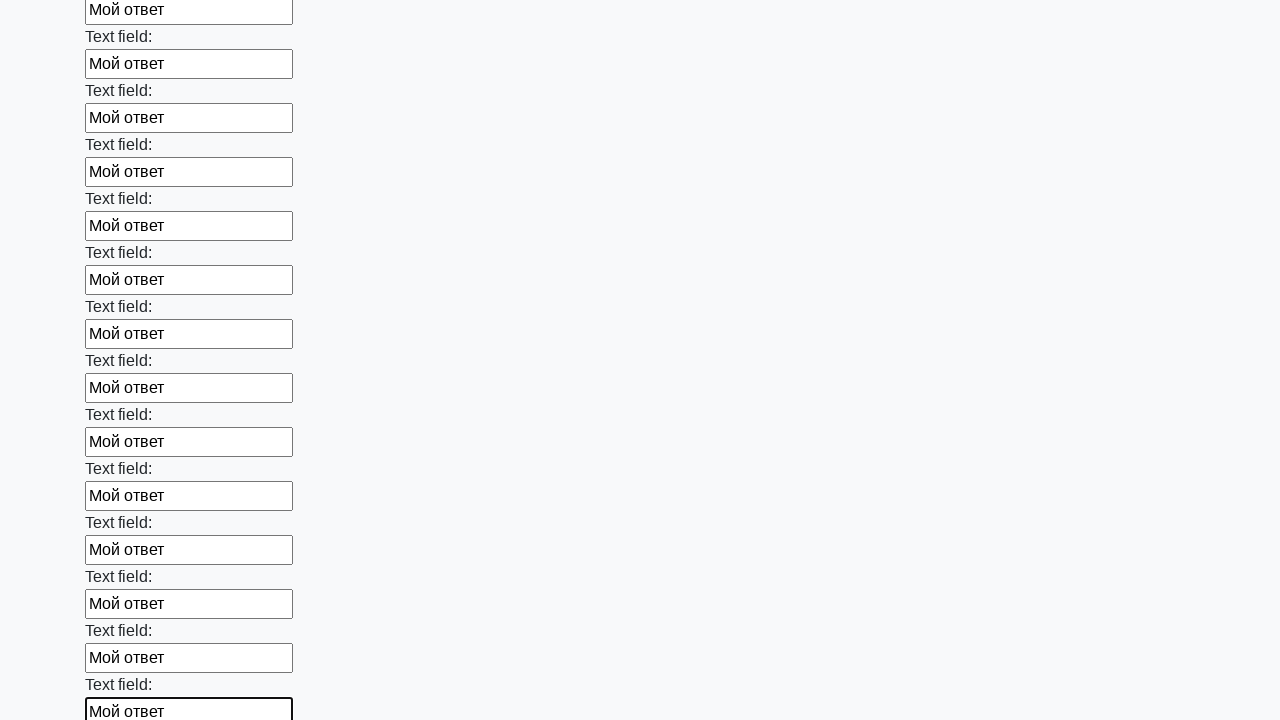

Filled input field with 'Мой ответ' on input >> nth=80
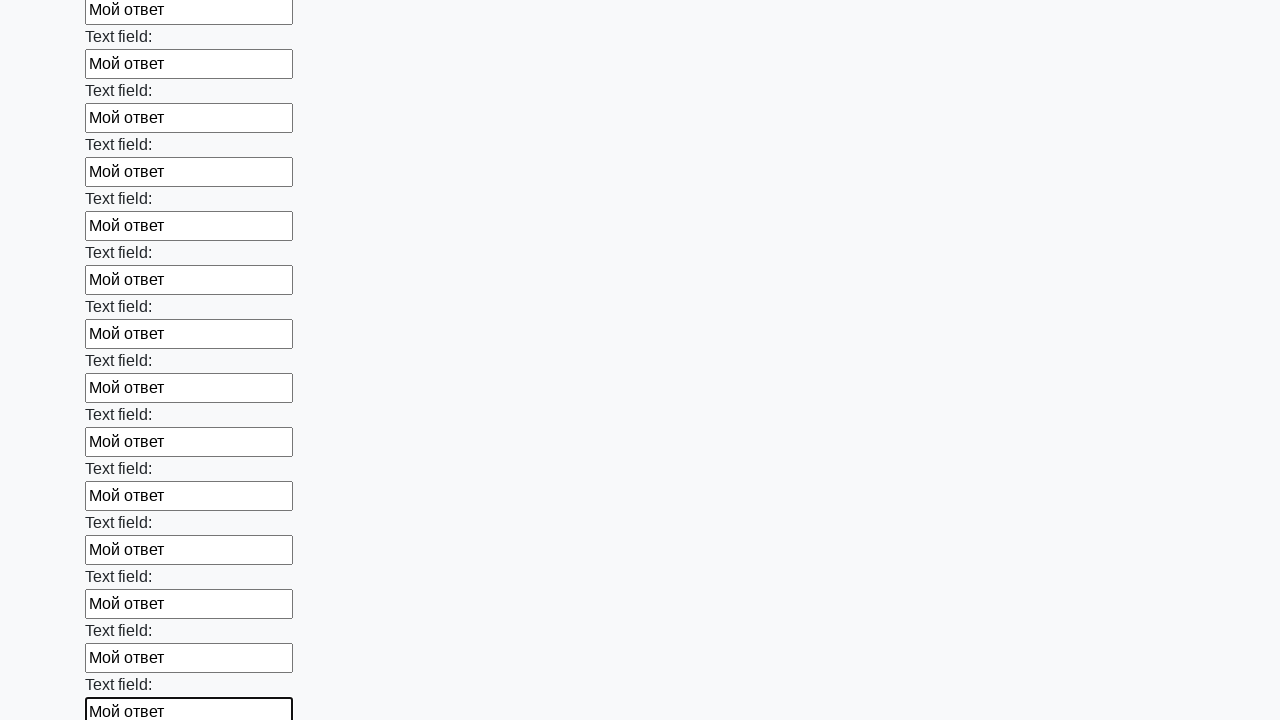

Filled input field with 'Мой ответ' on input >> nth=81
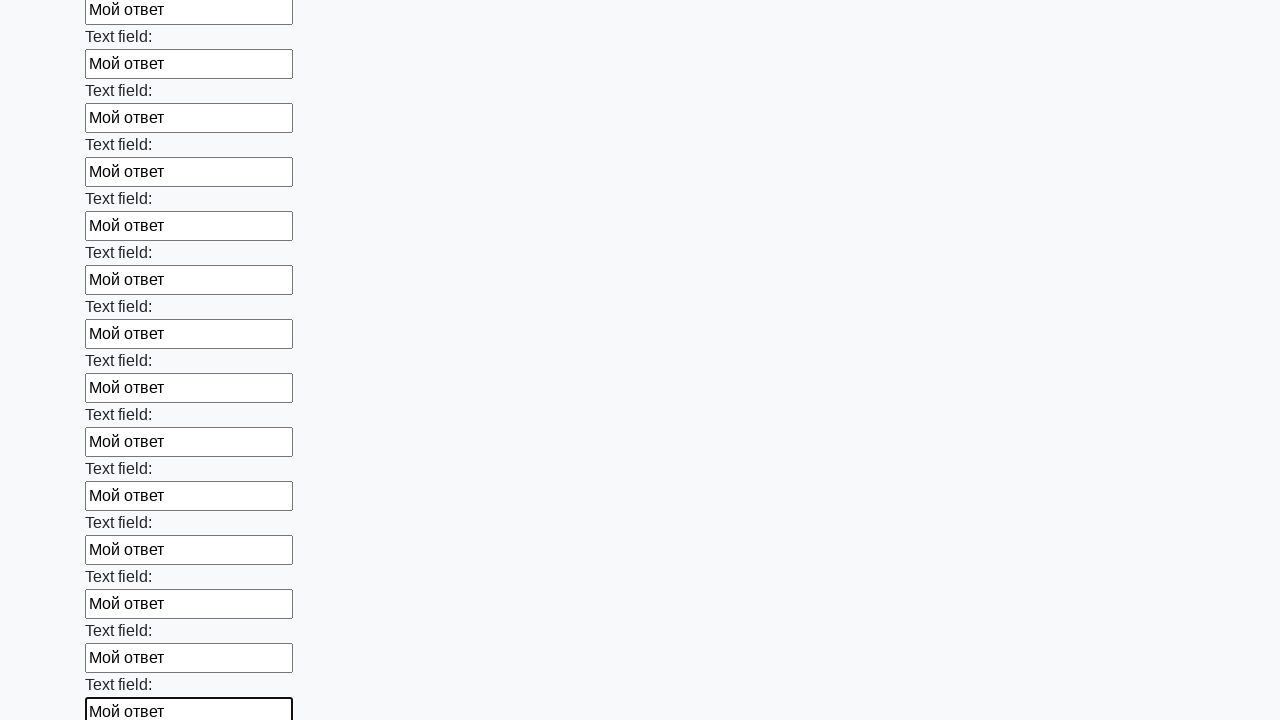

Filled input field with 'Мой ответ' on input >> nth=82
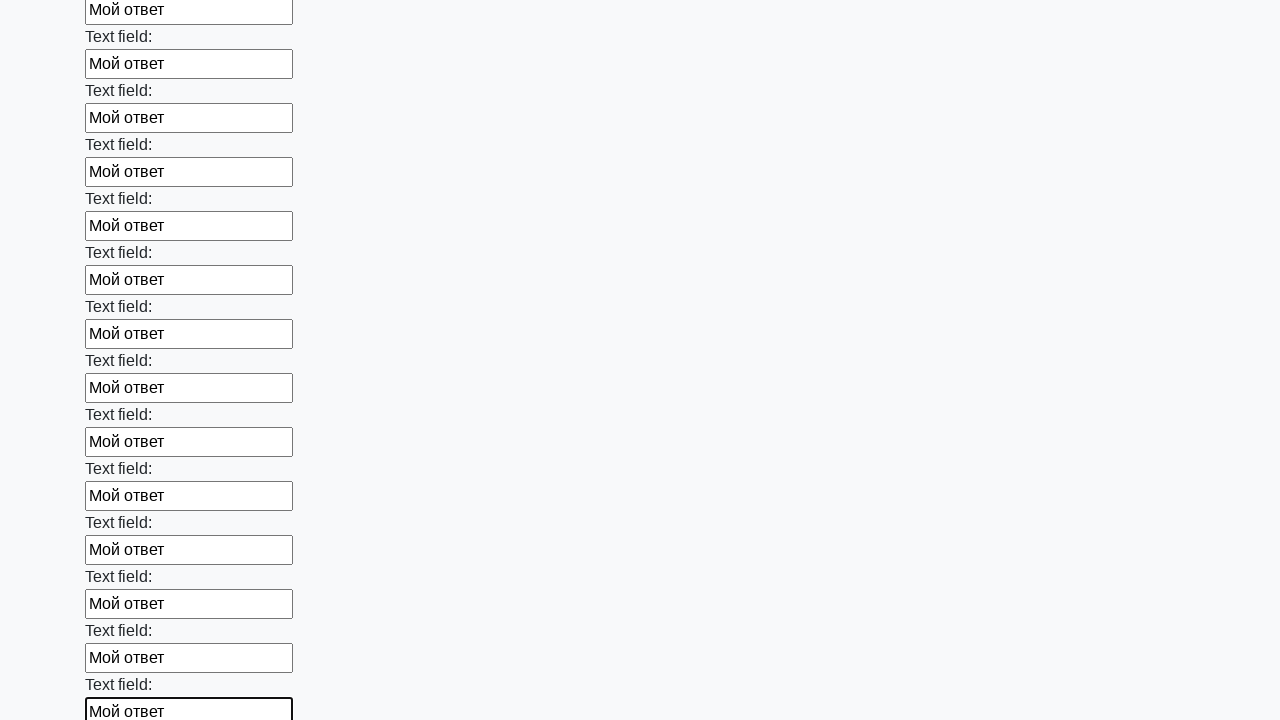

Filled input field with 'Мой ответ' on input >> nth=83
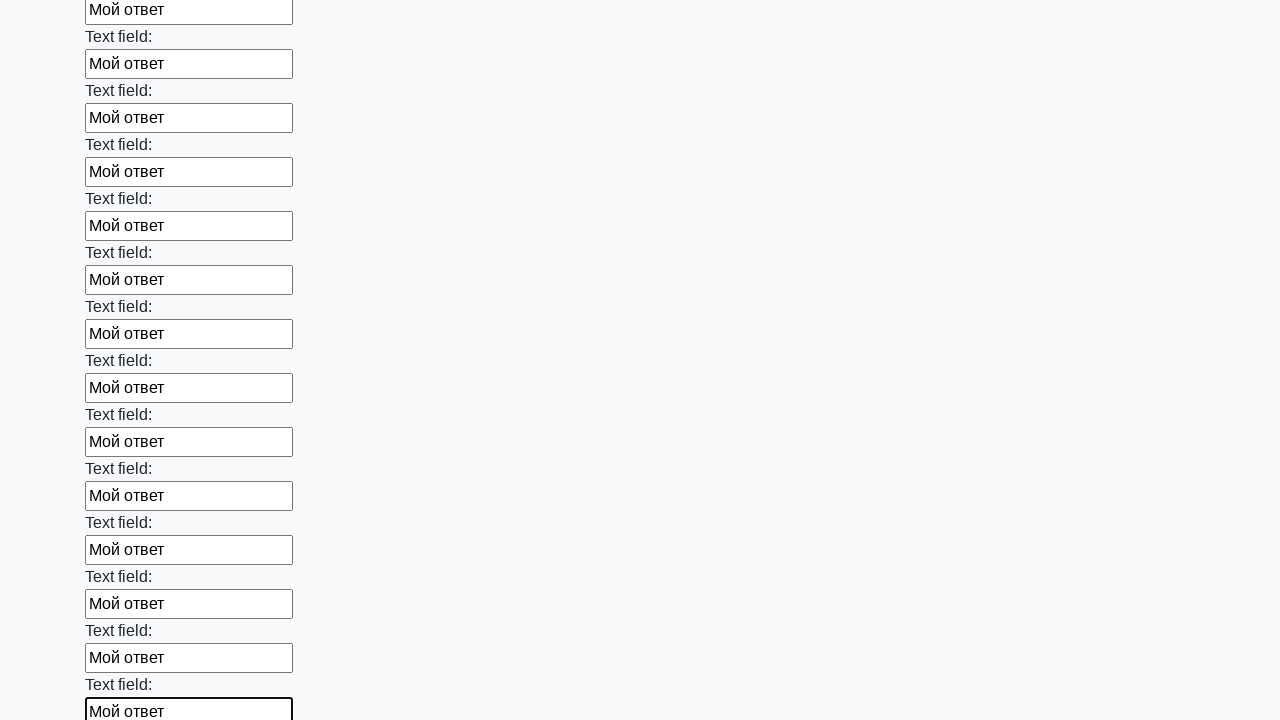

Filled input field with 'Мой ответ' on input >> nth=84
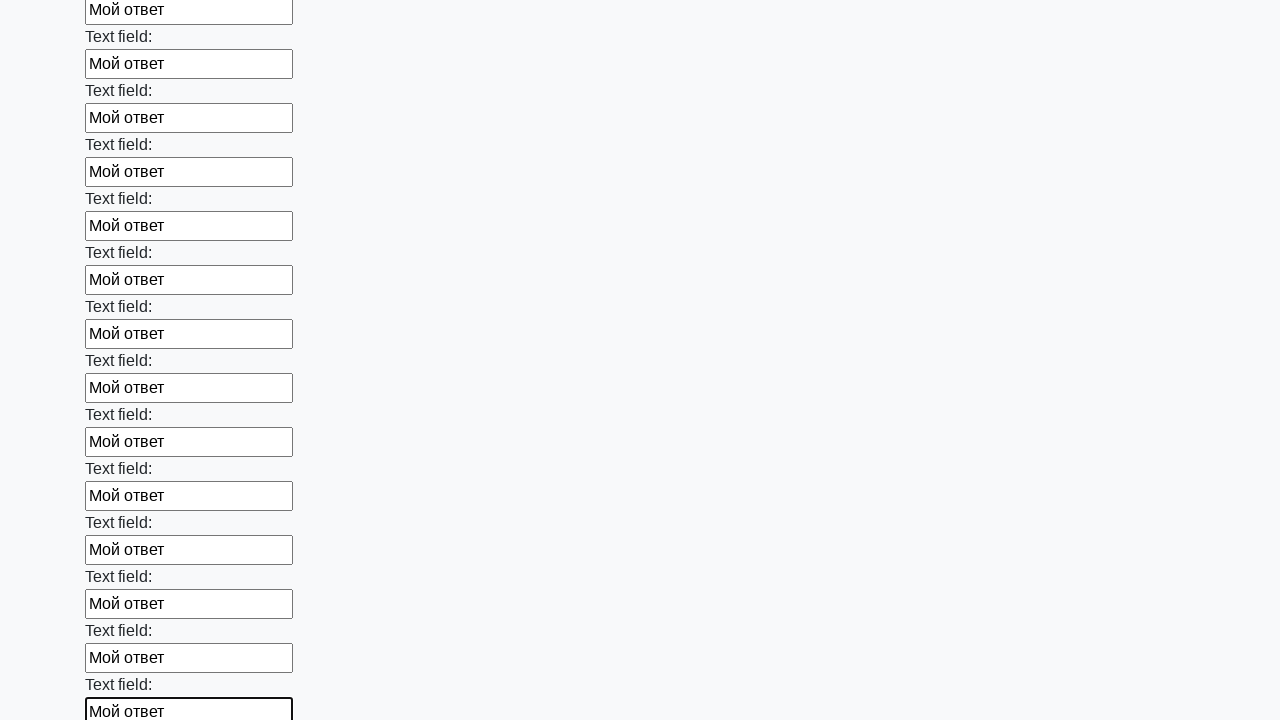

Filled input field with 'Мой ответ' on input >> nth=85
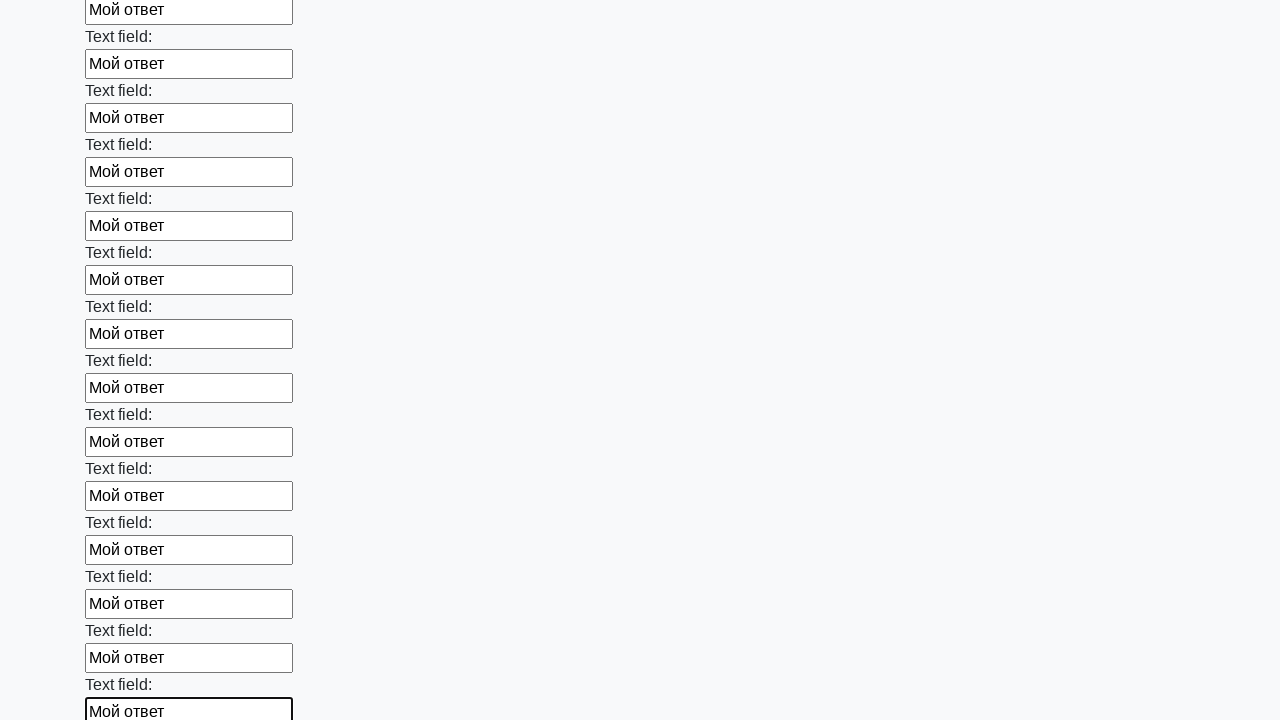

Filled input field with 'Мой ответ' on input >> nth=86
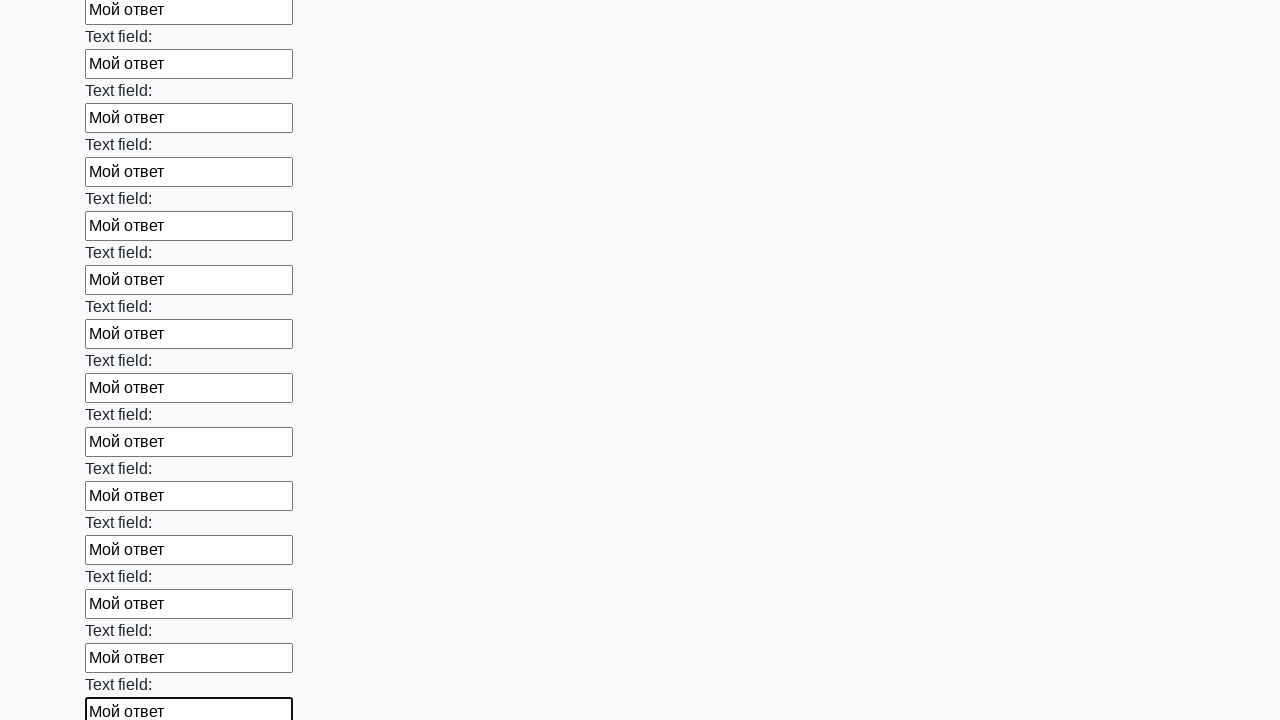

Filled input field with 'Мой ответ' on input >> nth=87
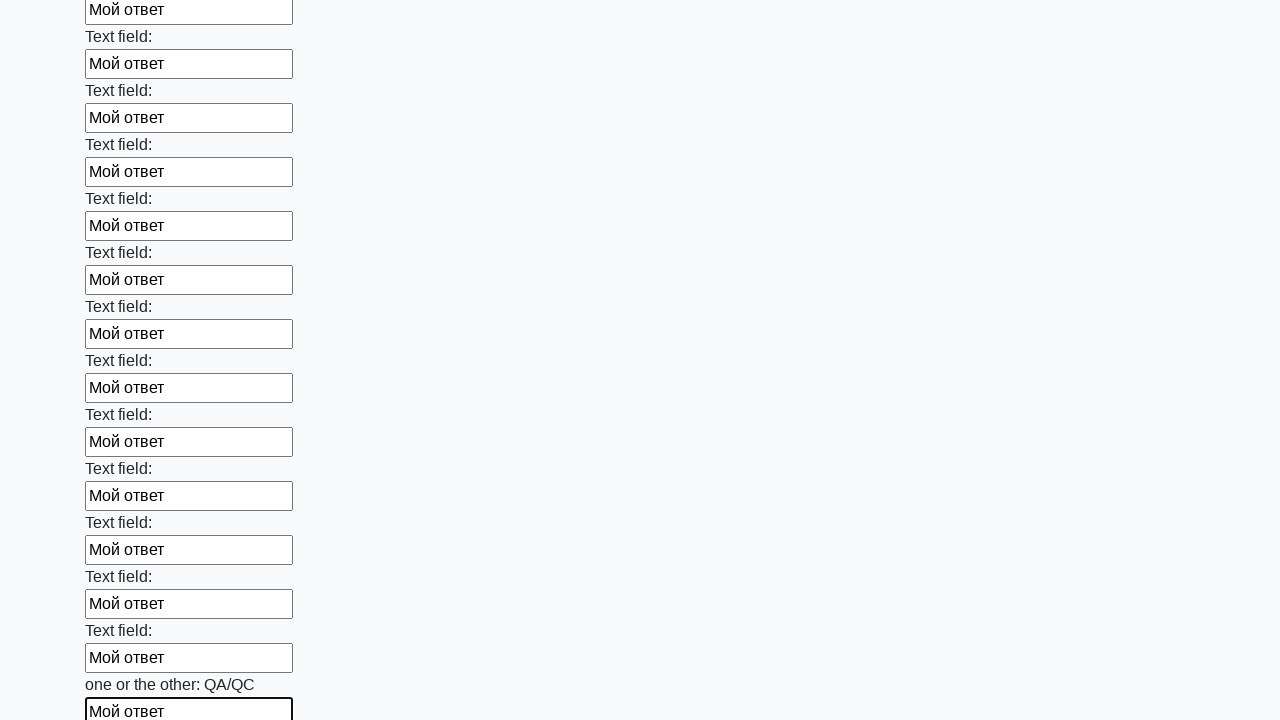

Filled input field with 'Мой ответ' on input >> nth=88
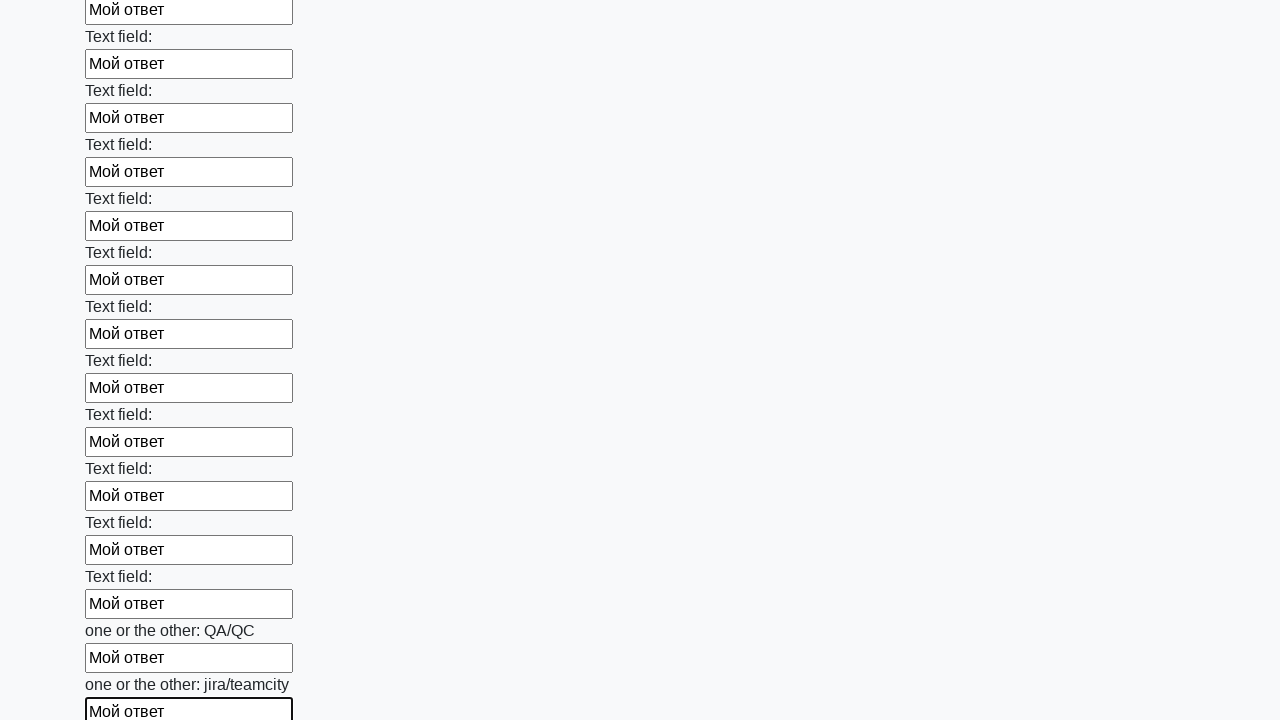

Filled input field with 'Мой ответ' on input >> nth=89
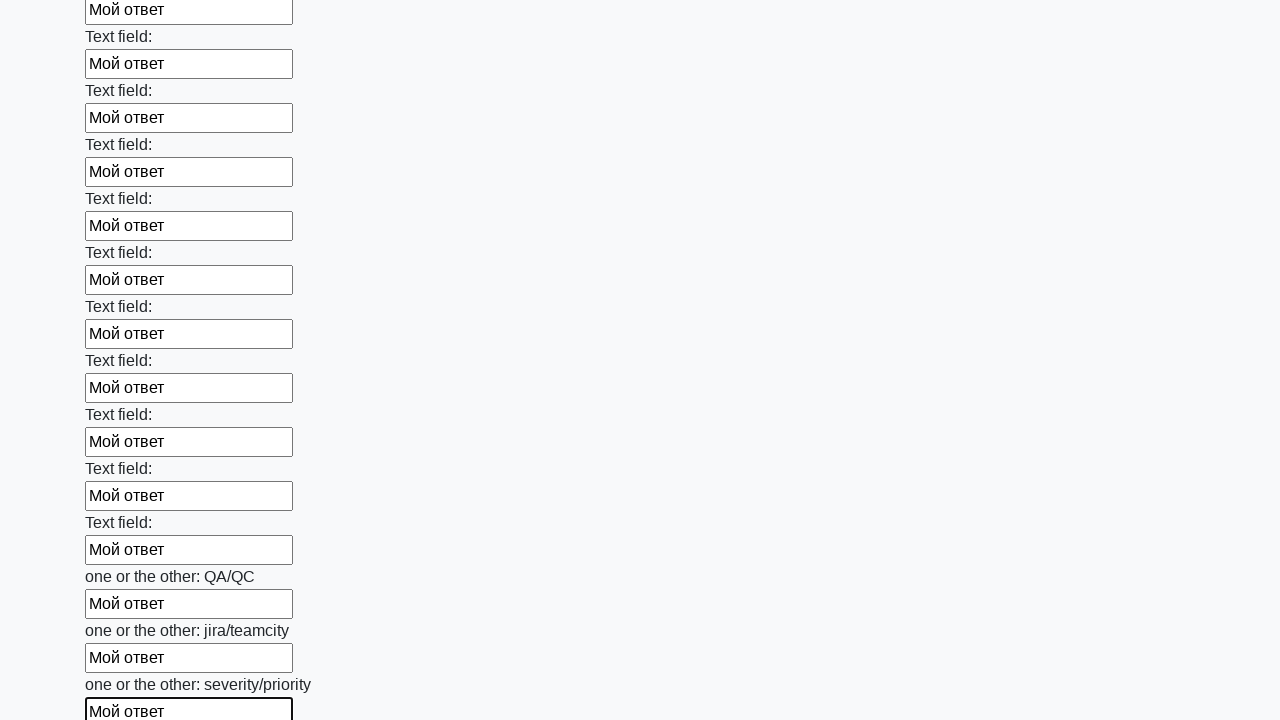

Filled input field with 'Мой ответ' on input >> nth=90
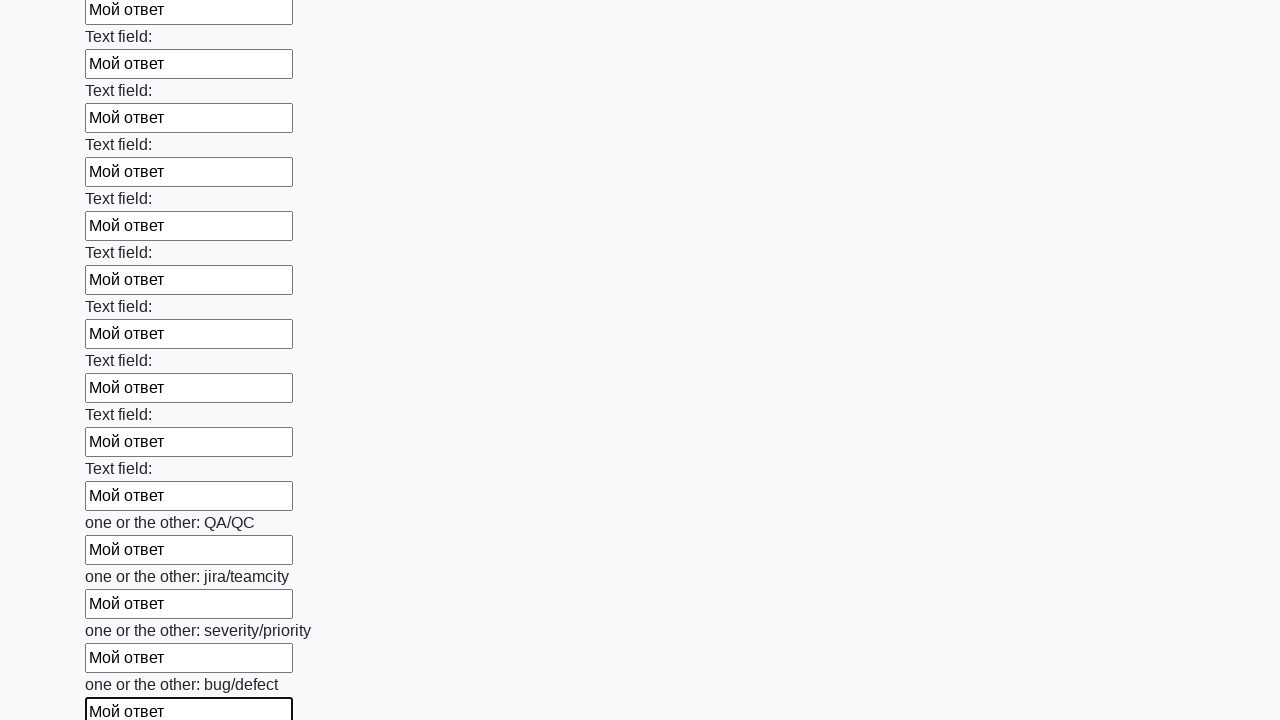

Filled input field with 'Мой ответ' on input >> nth=91
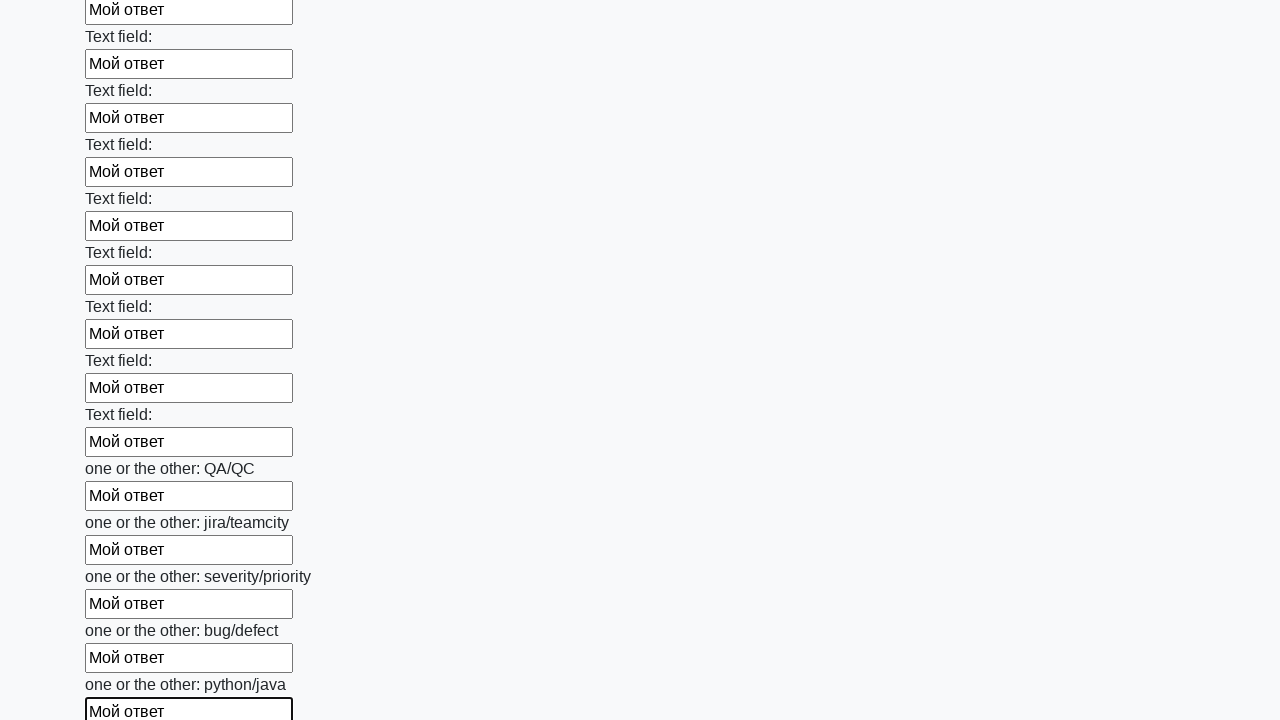

Filled input field with 'Мой ответ' on input >> nth=92
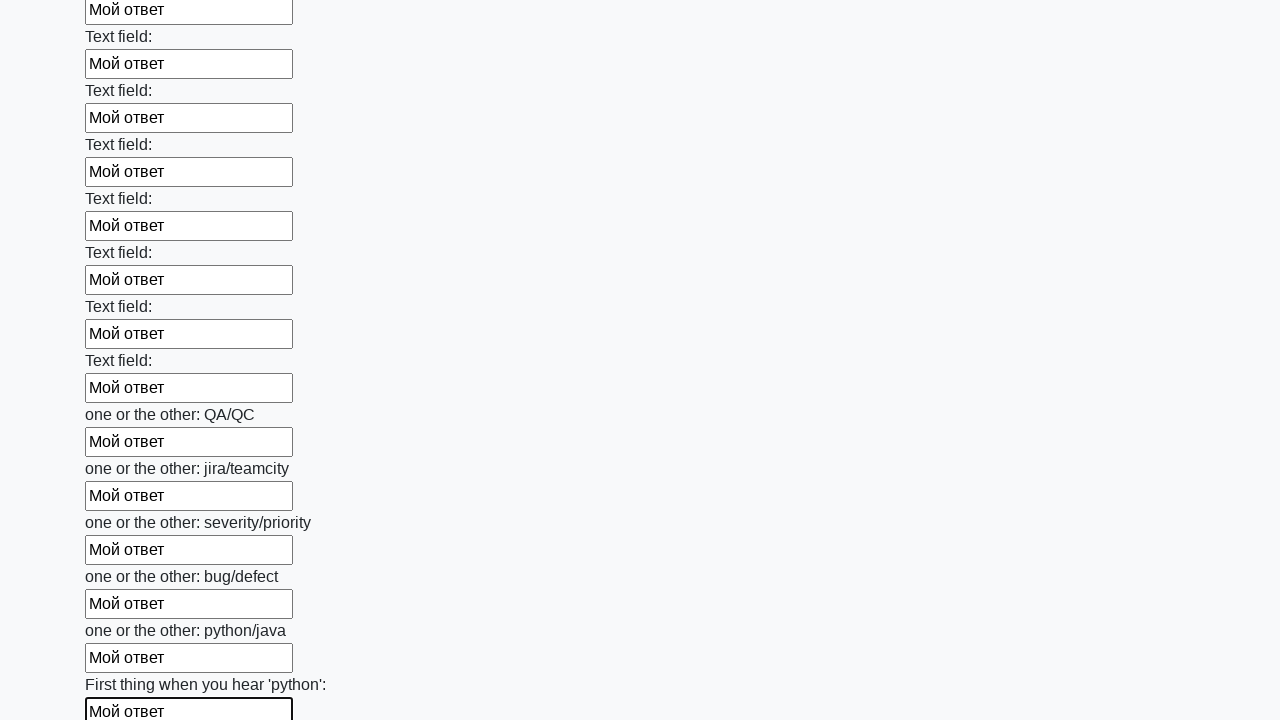

Filled input field with 'Мой ответ' on input >> nth=93
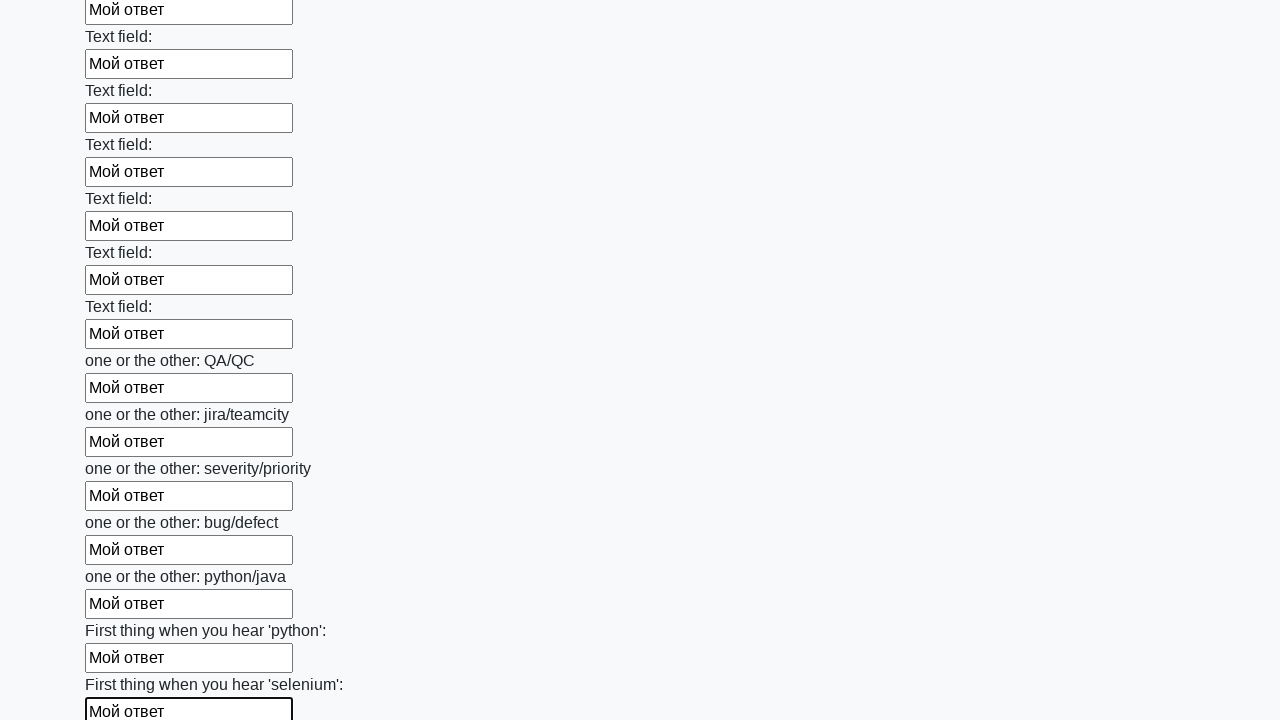

Filled input field with 'Мой ответ' on input >> nth=94
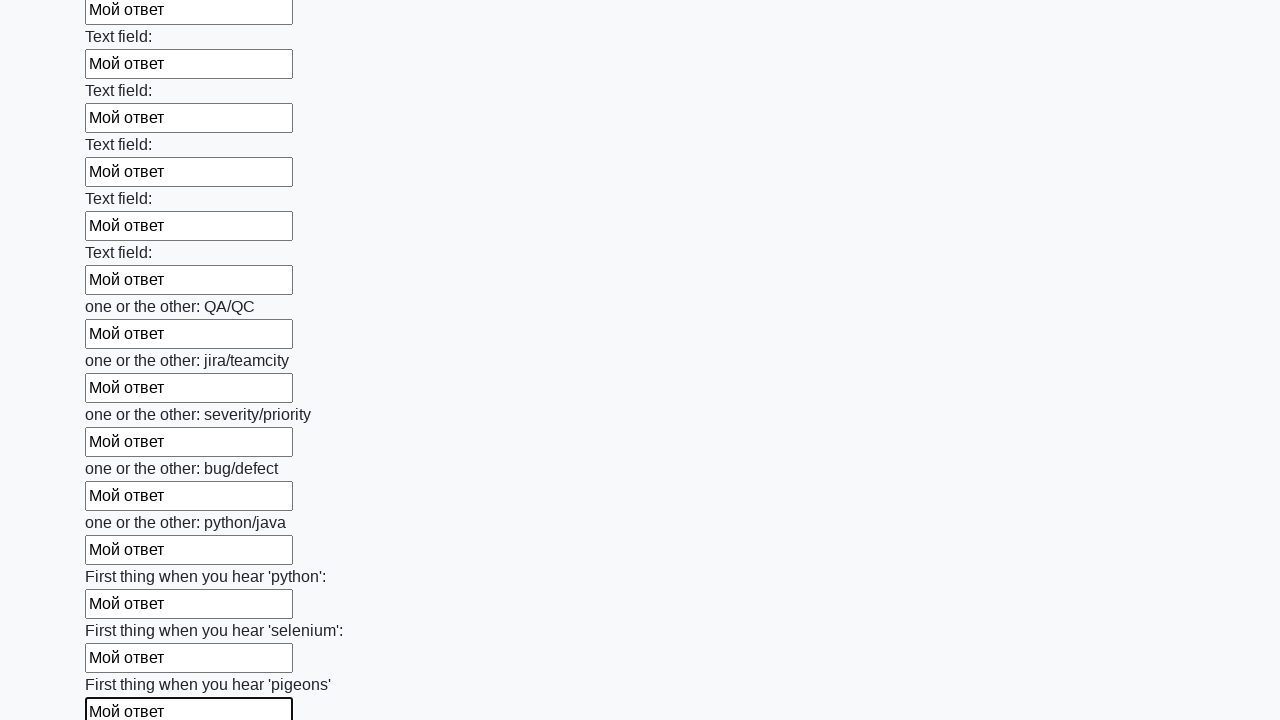

Filled input field with 'Мой ответ' on input >> nth=95
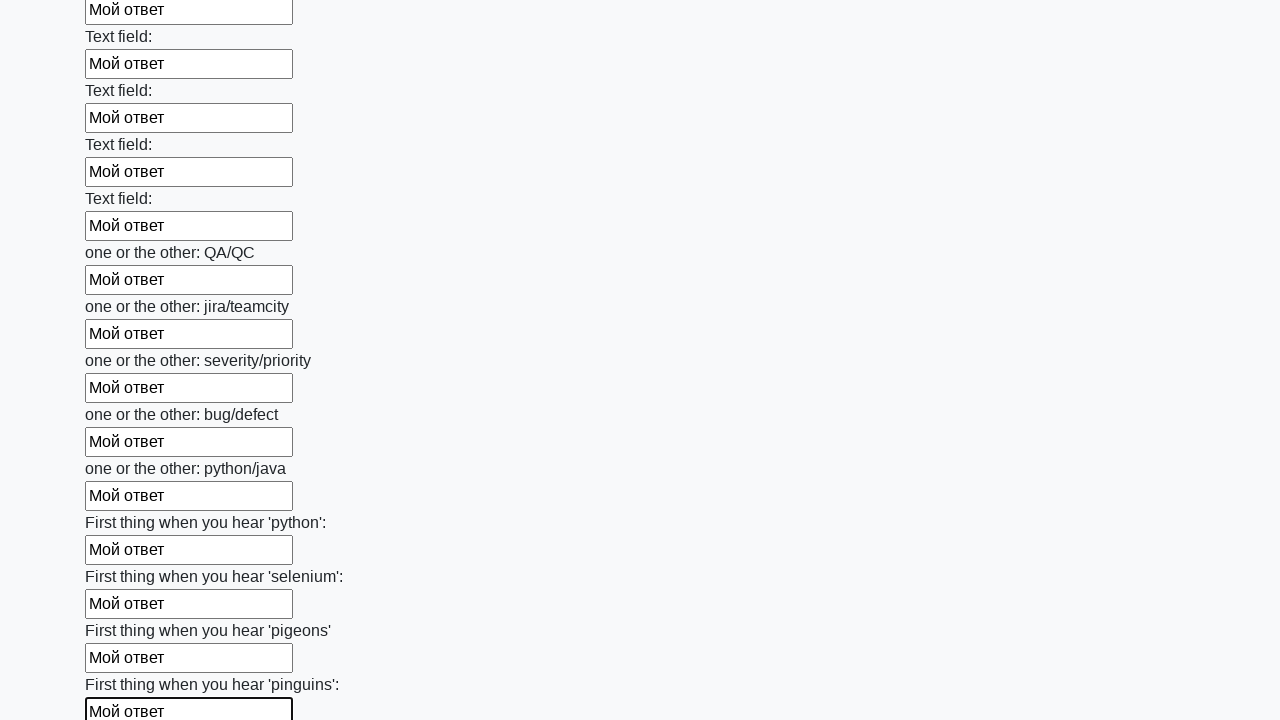

Filled input field with 'Мой ответ' on input >> nth=96
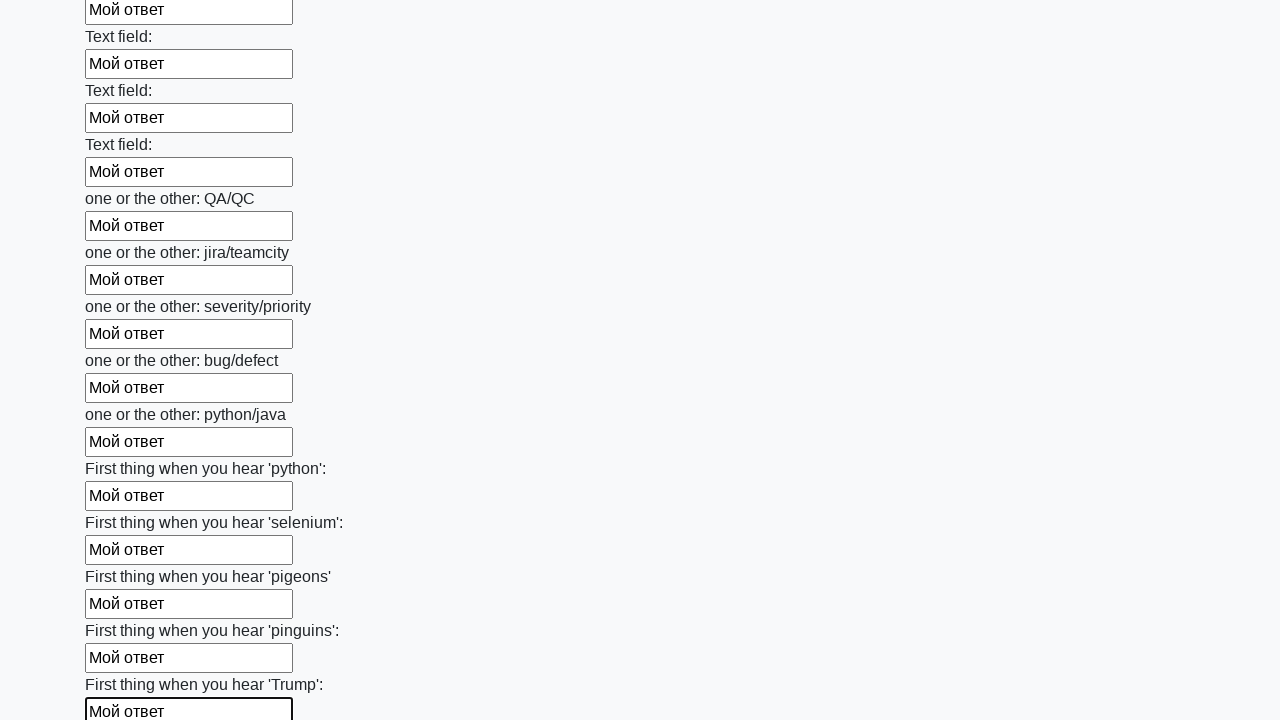

Filled input field with 'Мой ответ' on input >> nth=97
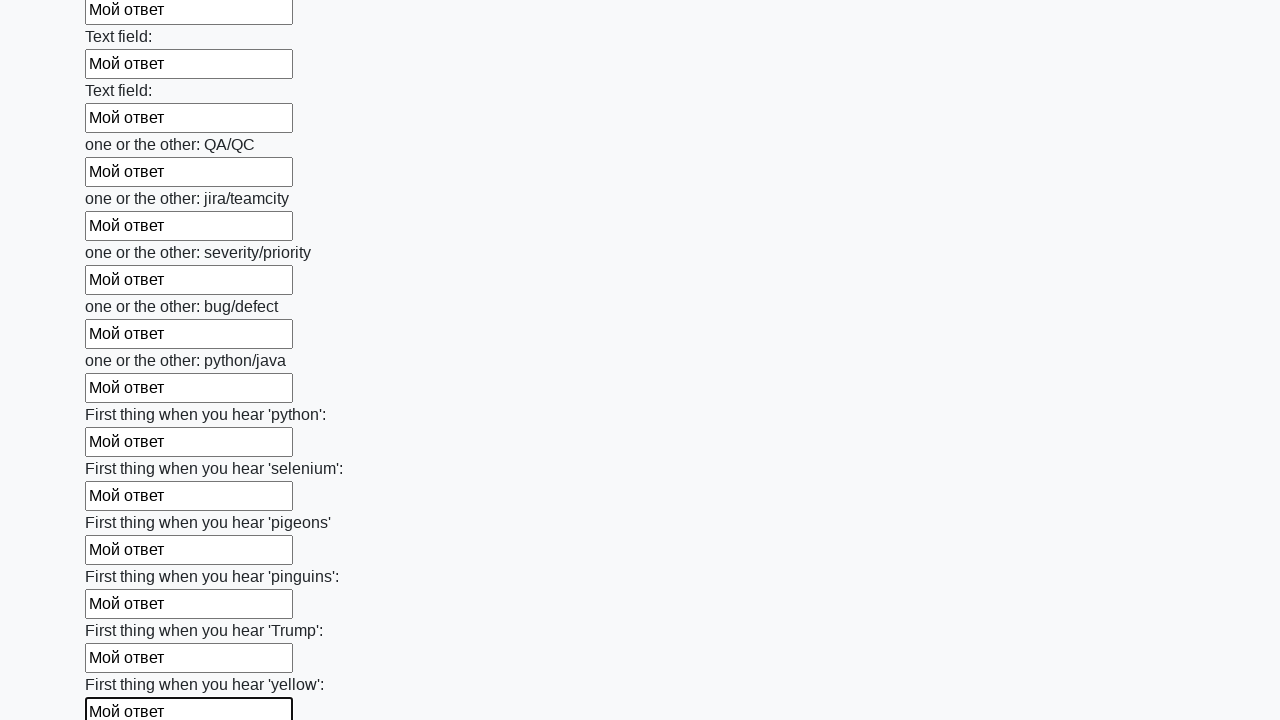

Filled input field with 'Мой ответ' on input >> nth=98
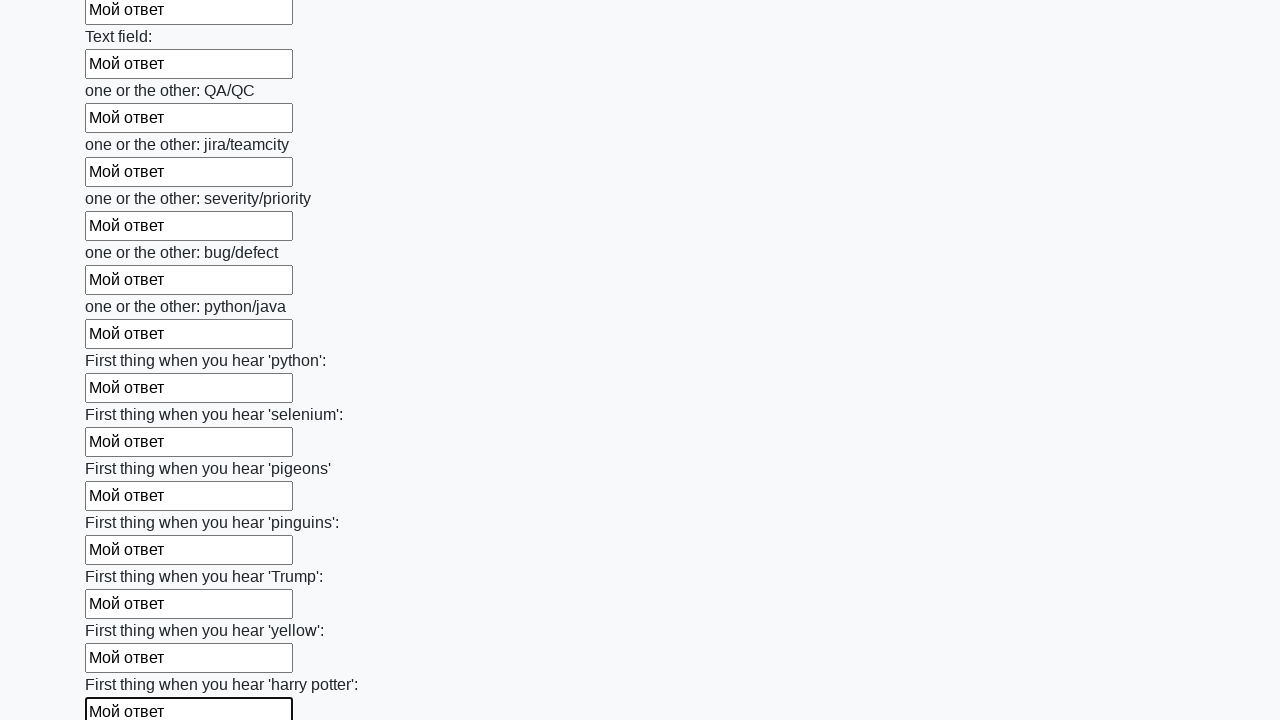

Filled input field with 'Мой ответ' on input >> nth=99
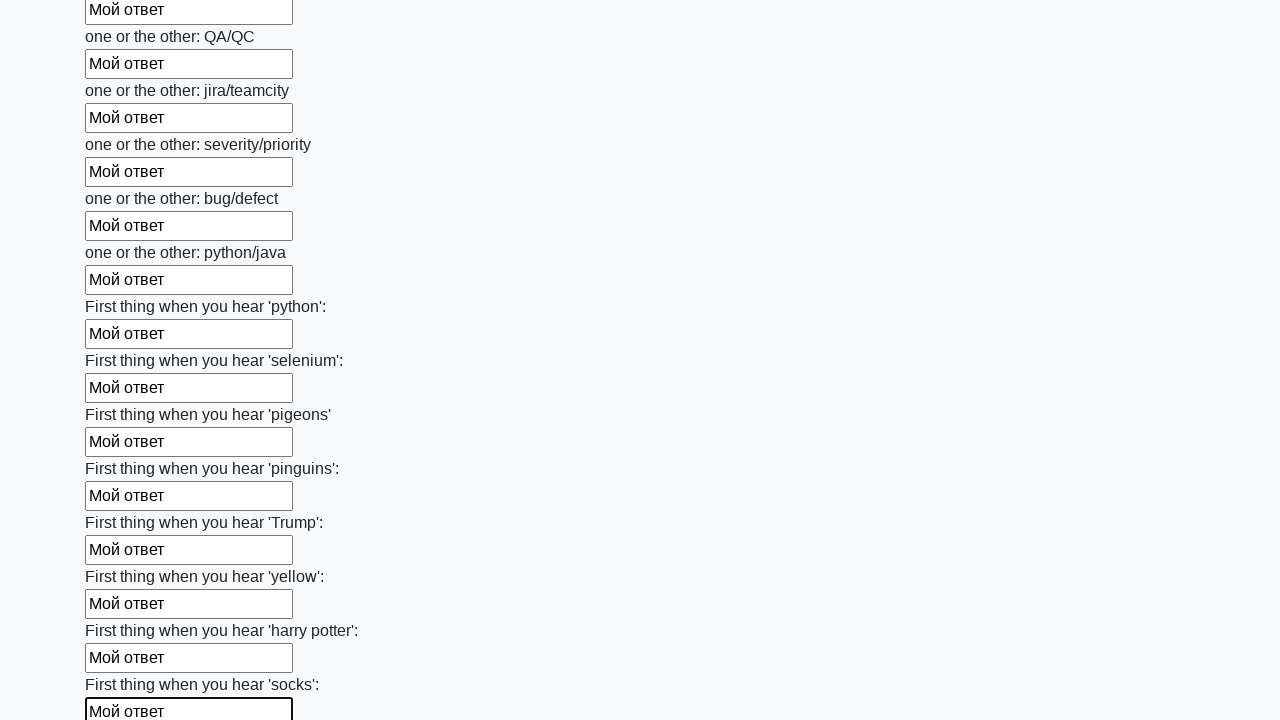

Clicked the submit button at (123, 611) on button.btn
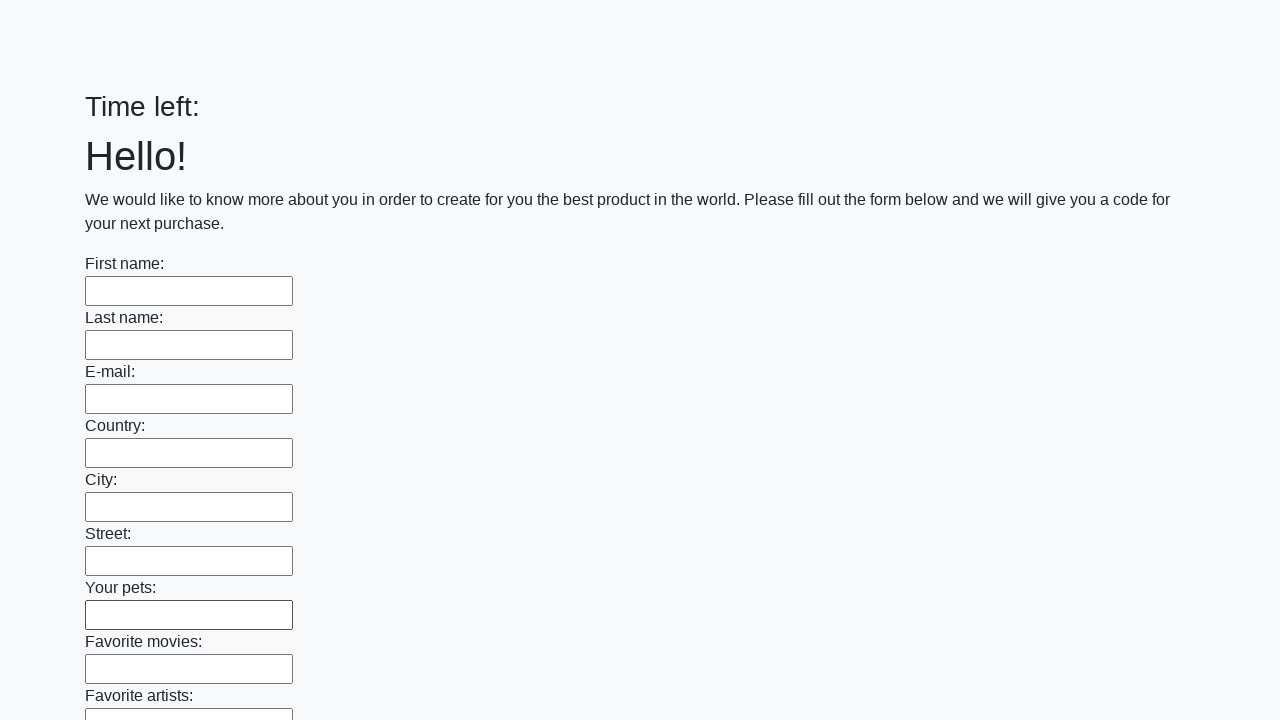

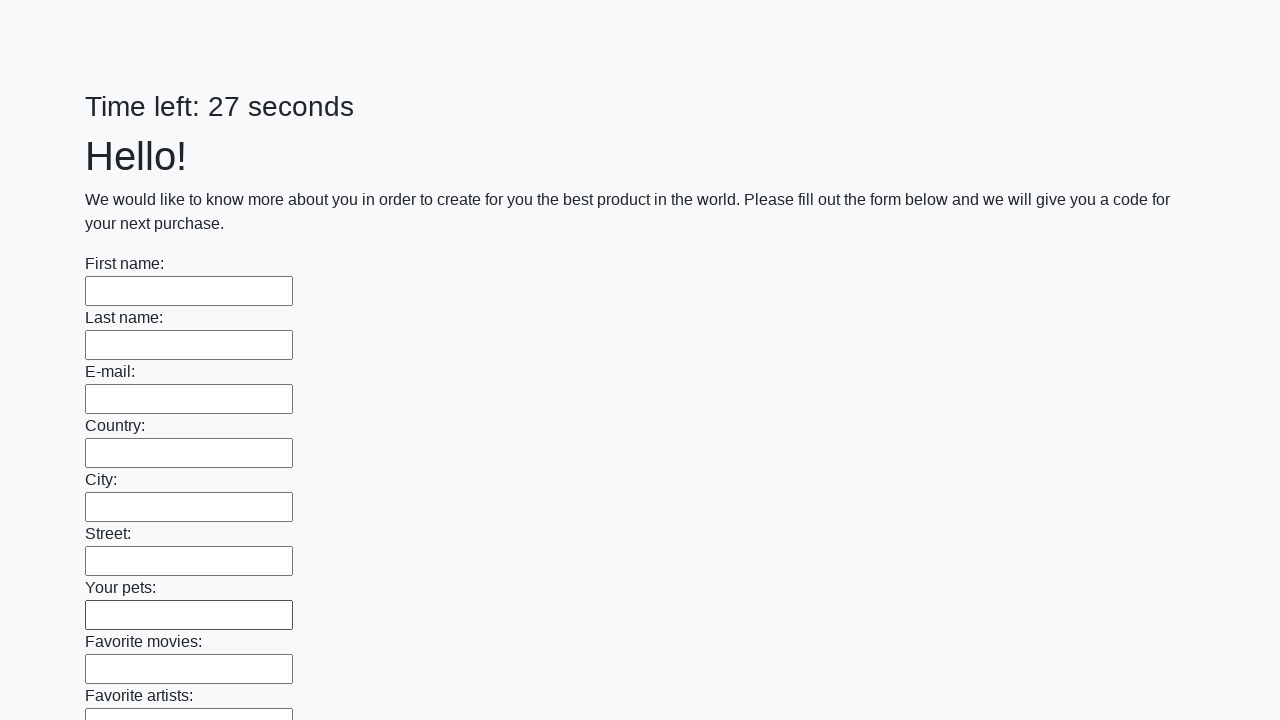